Tests a large form by filling all input fields with the same answer and submitting the form

Starting URL: http://suninjuly.github.io/huge_form.html

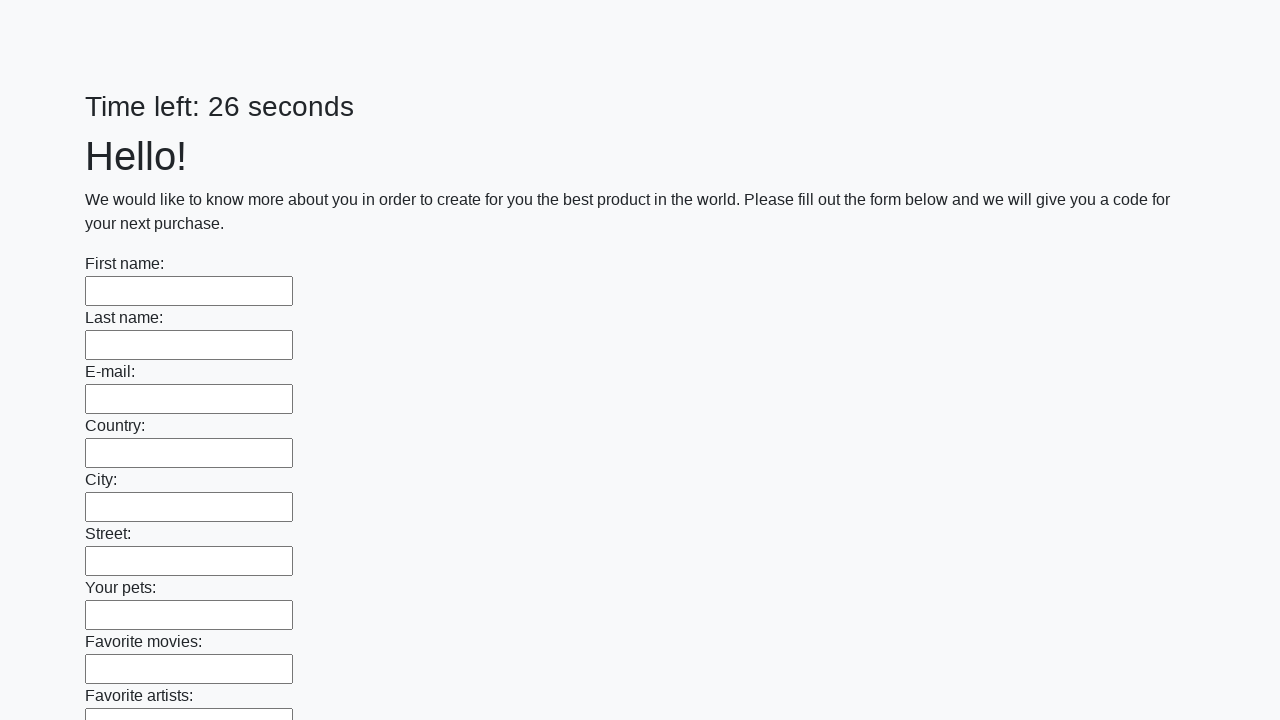

Navigated to huge form page
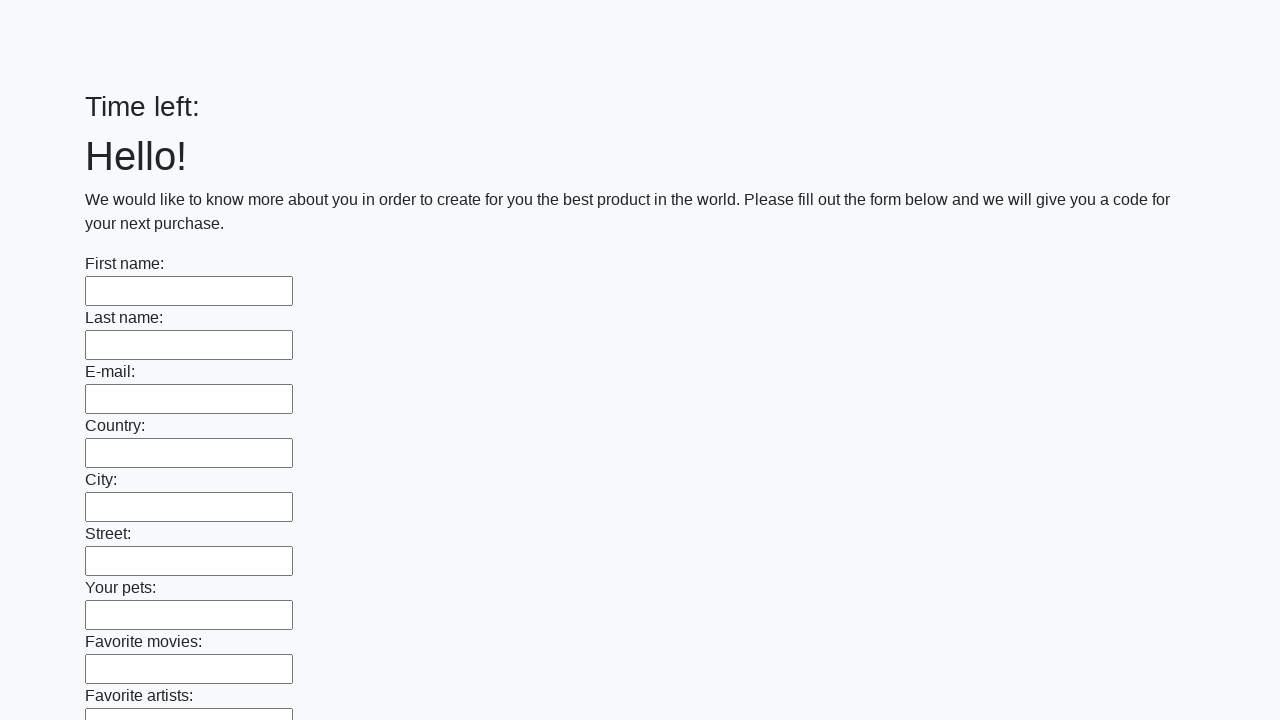

Filled input field with 'My answer' on input >> nth=0
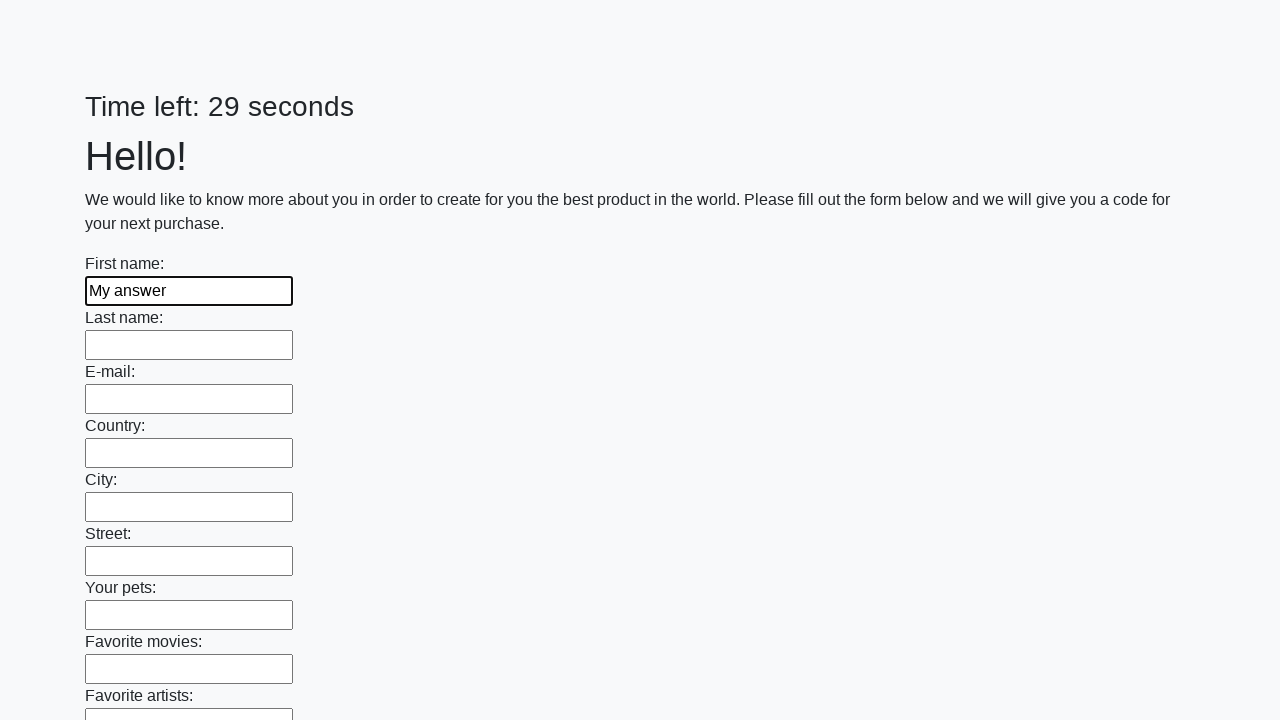

Filled input field with 'My answer' on input >> nth=1
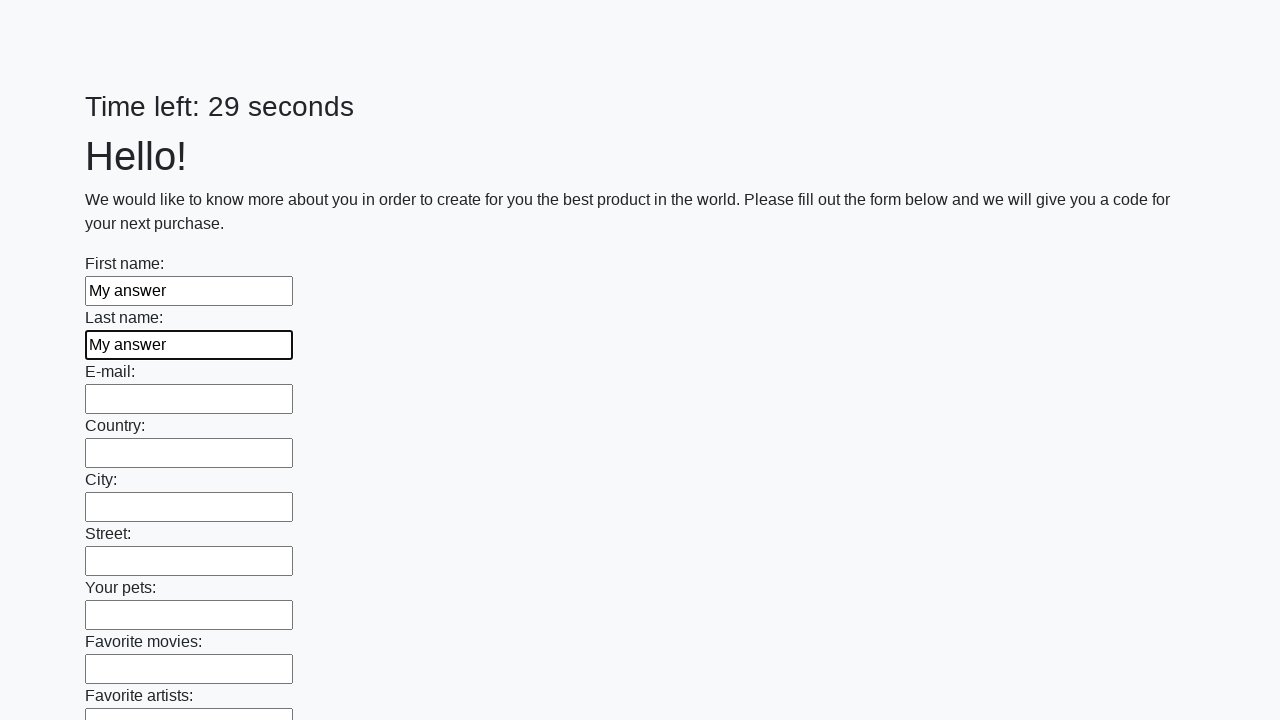

Filled input field with 'My answer' on input >> nth=2
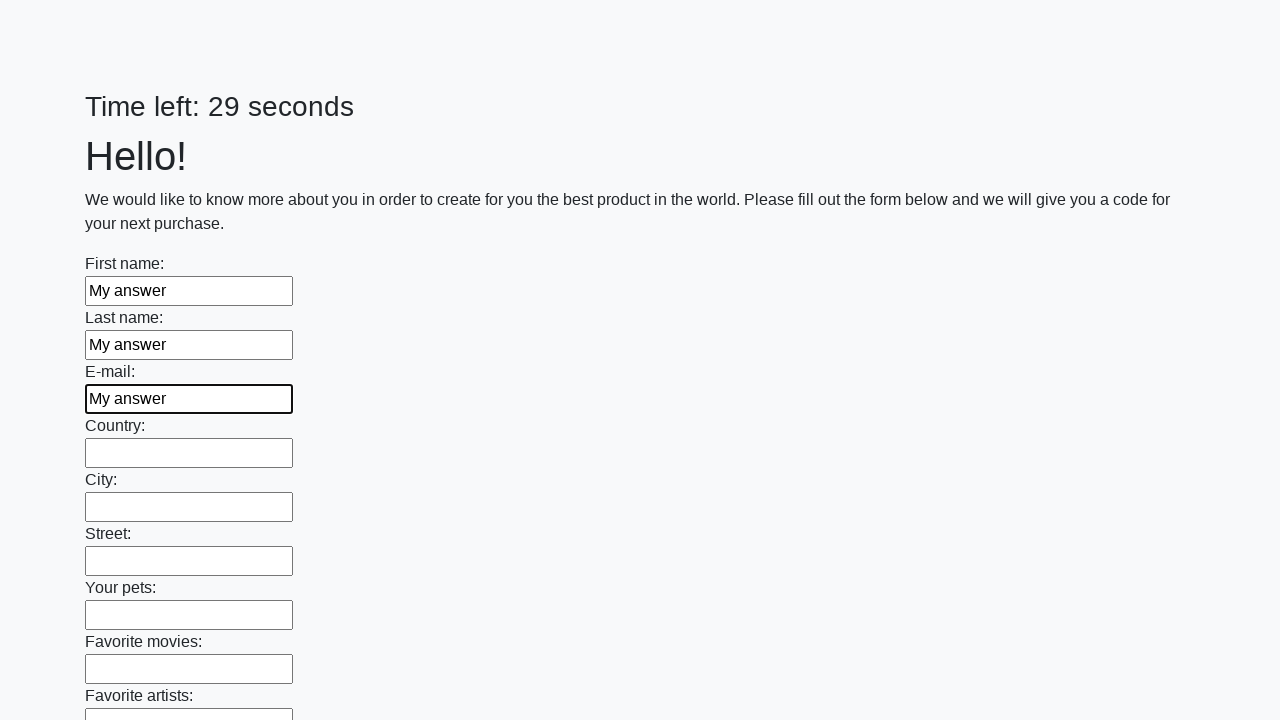

Filled input field with 'My answer' on input >> nth=3
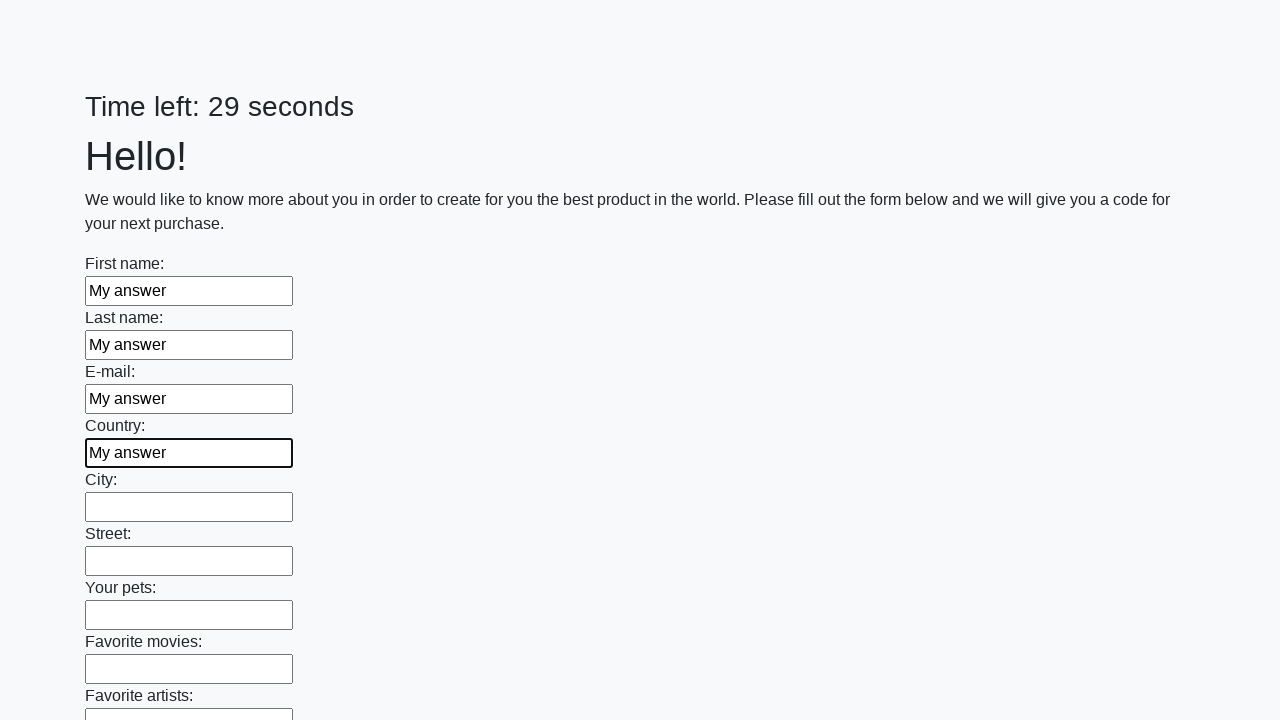

Filled input field with 'My answer' on input >> nth=4
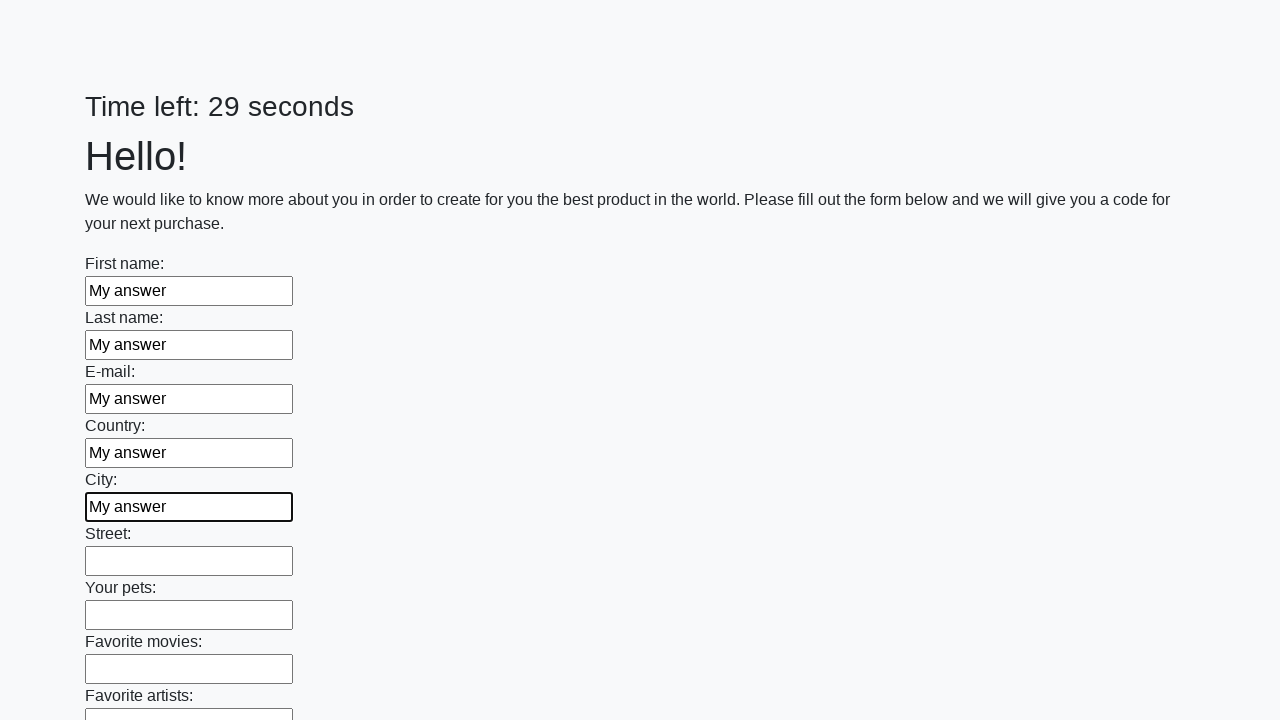

Filled input field with 'My answer' on input >> nth=5
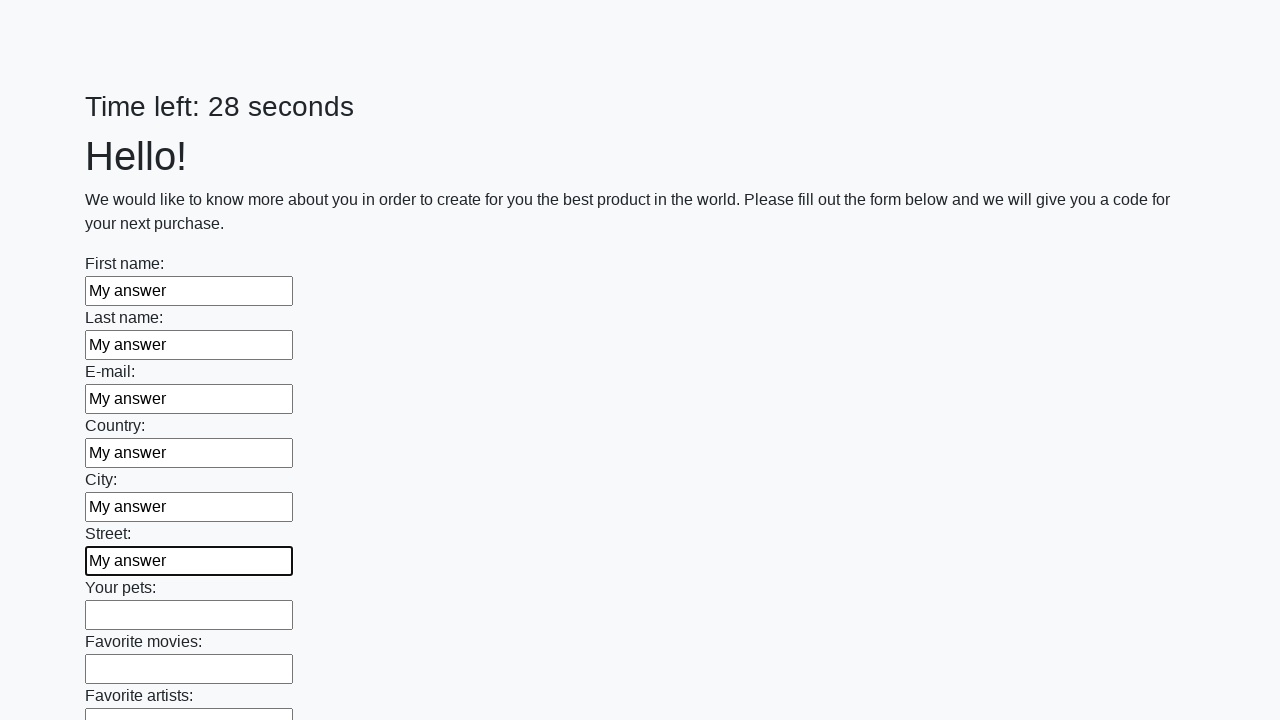

Filled input field with 'My answer' on input >> nth=6
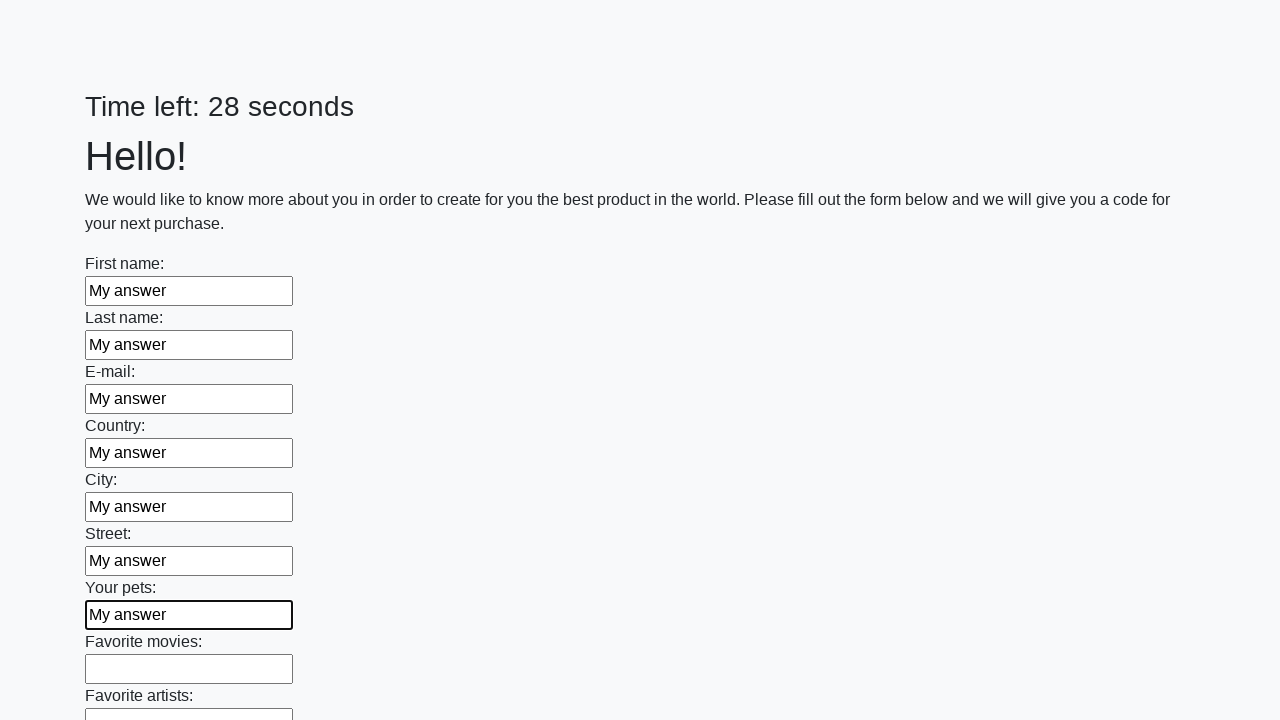

Filled input field with 'My answer' on input >> nth=7
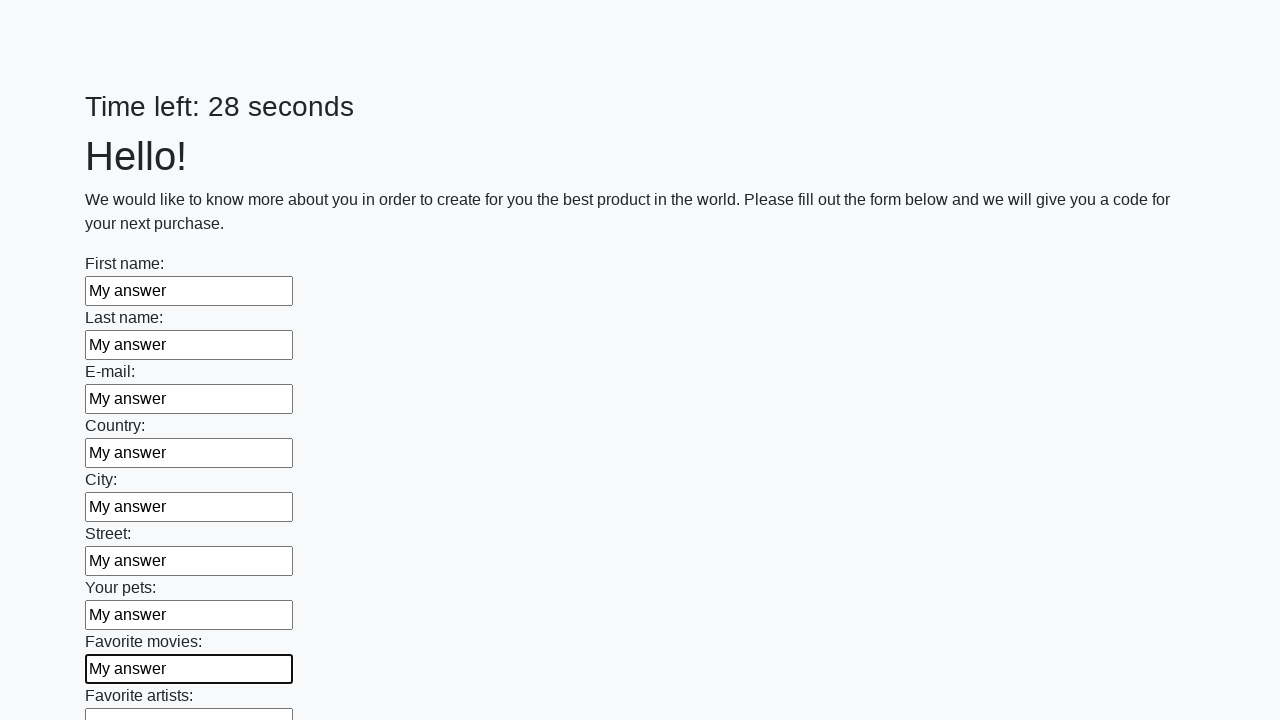

Filled input field with 'My answer' on input >> nth=8
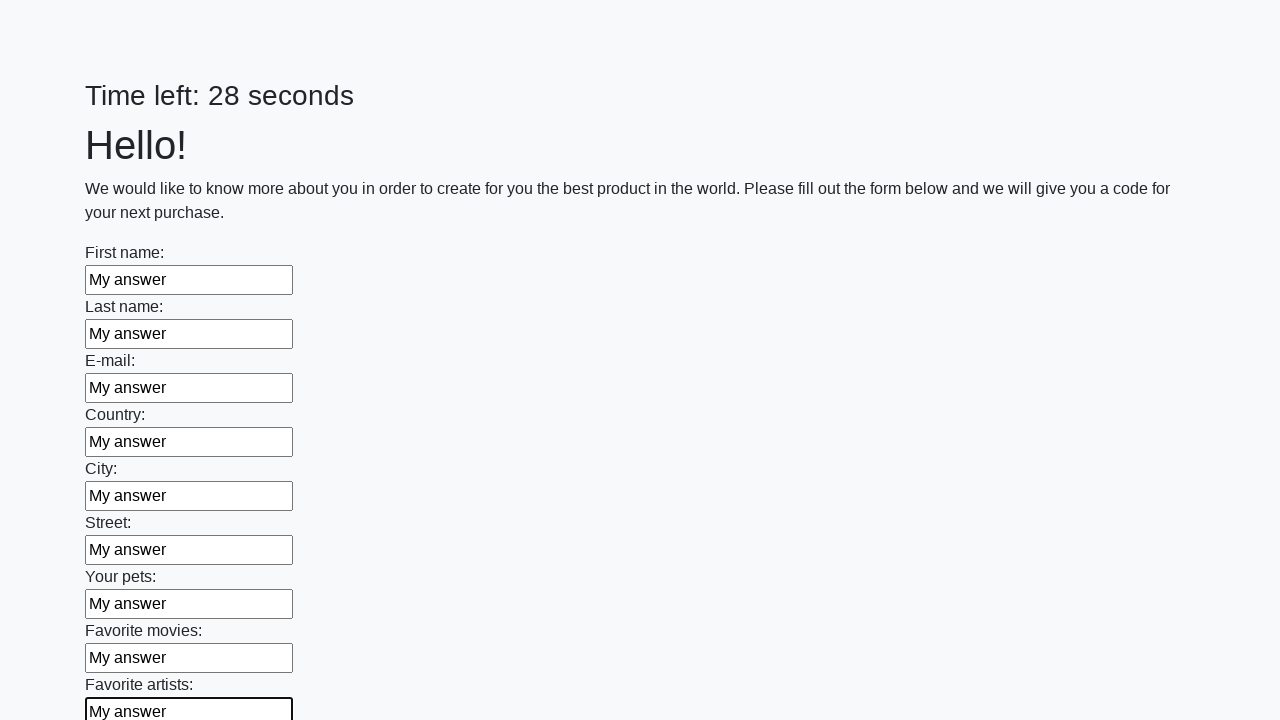

Filled input field with 'My answer' on input >> nth=9
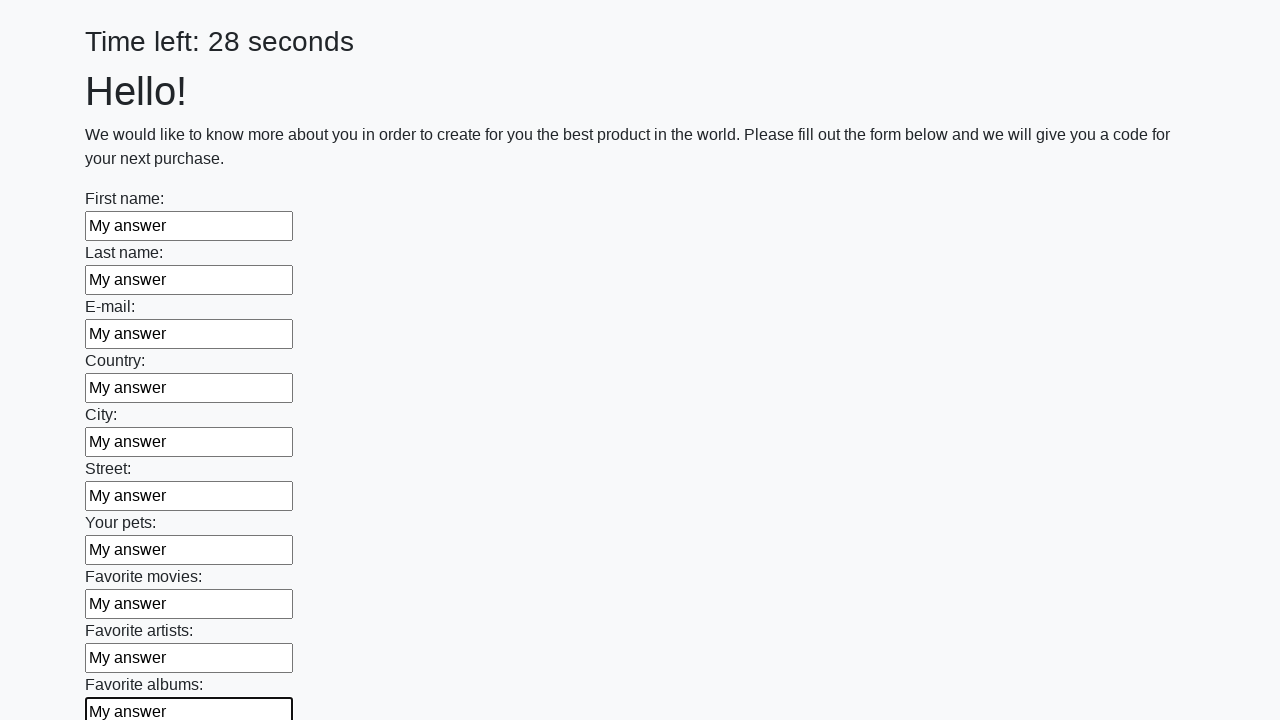

Filled input field with 'My answer' on input >> nth=10
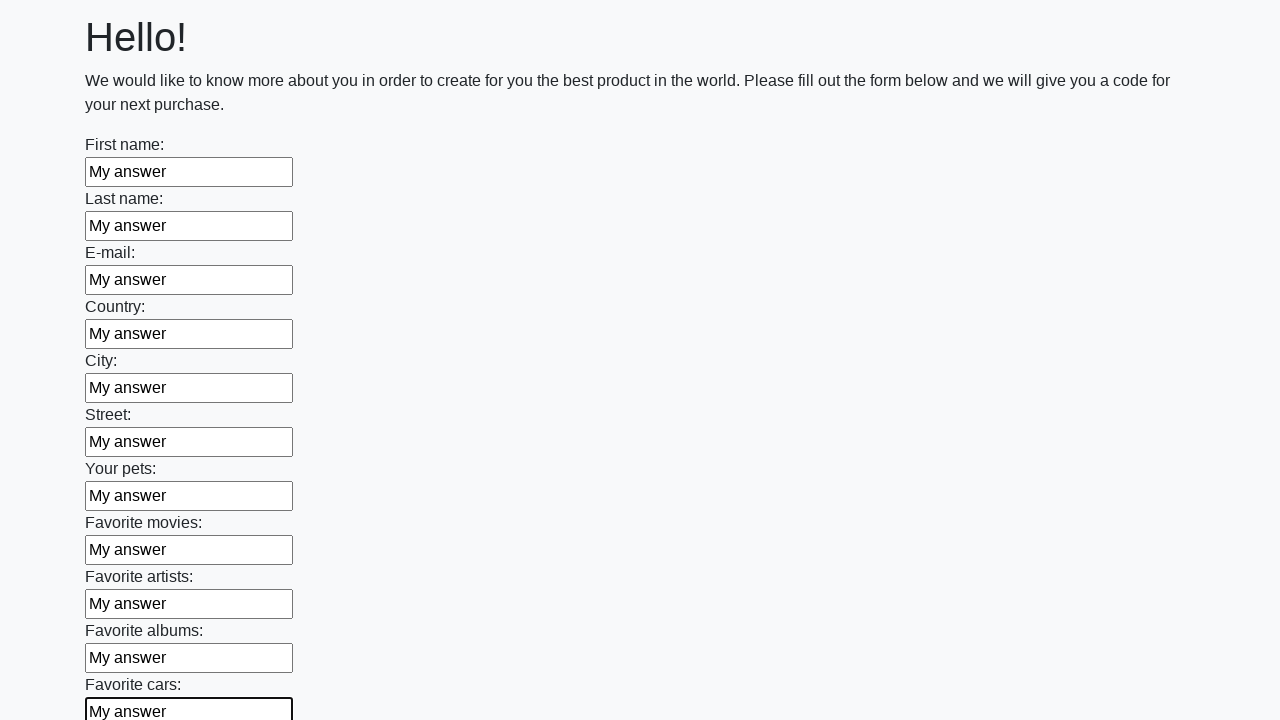

Filled input field with 'My answer' on input >> nth=11
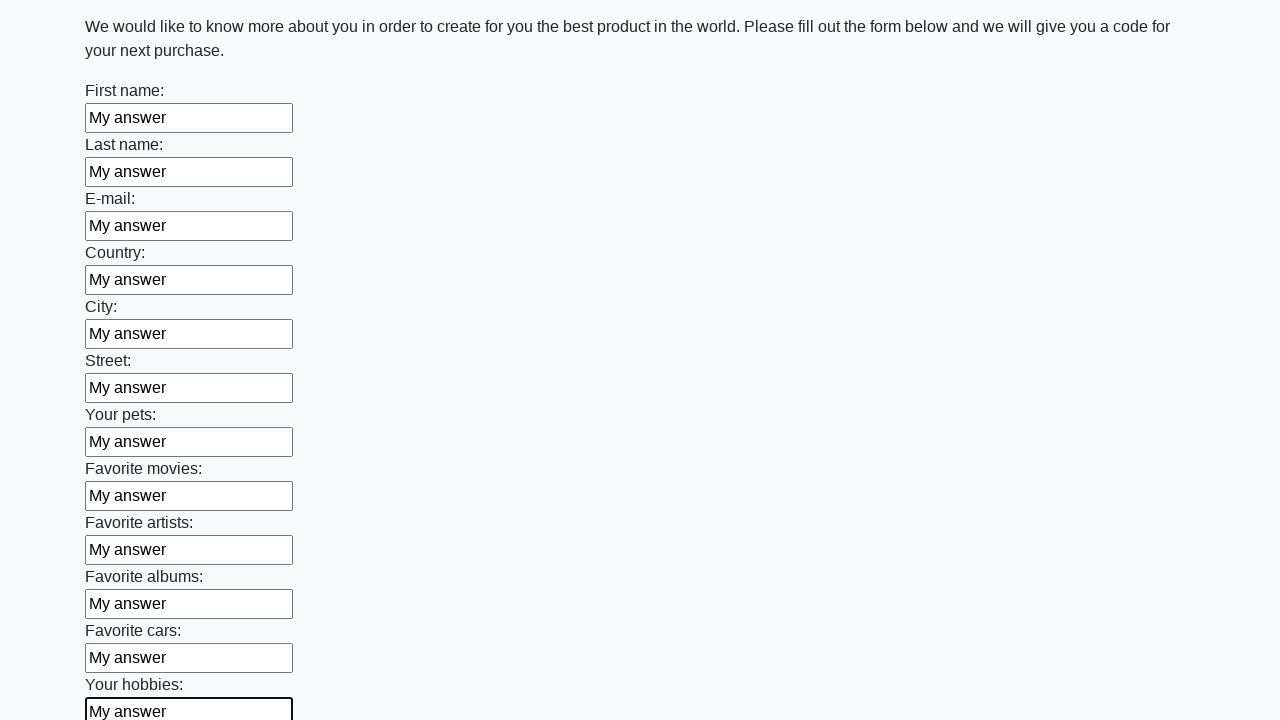

Filled input field with 'My answer' on input >> nth=12
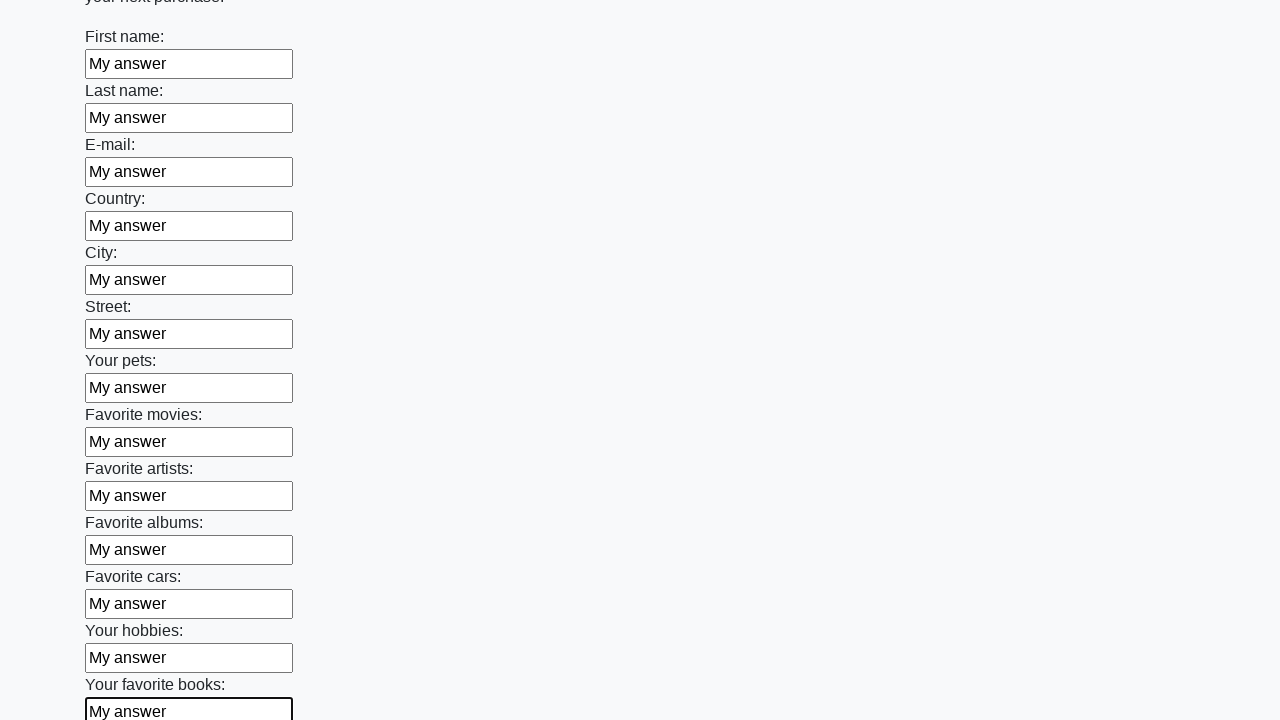

Filled input field with 'My answer' on input >> nth=13
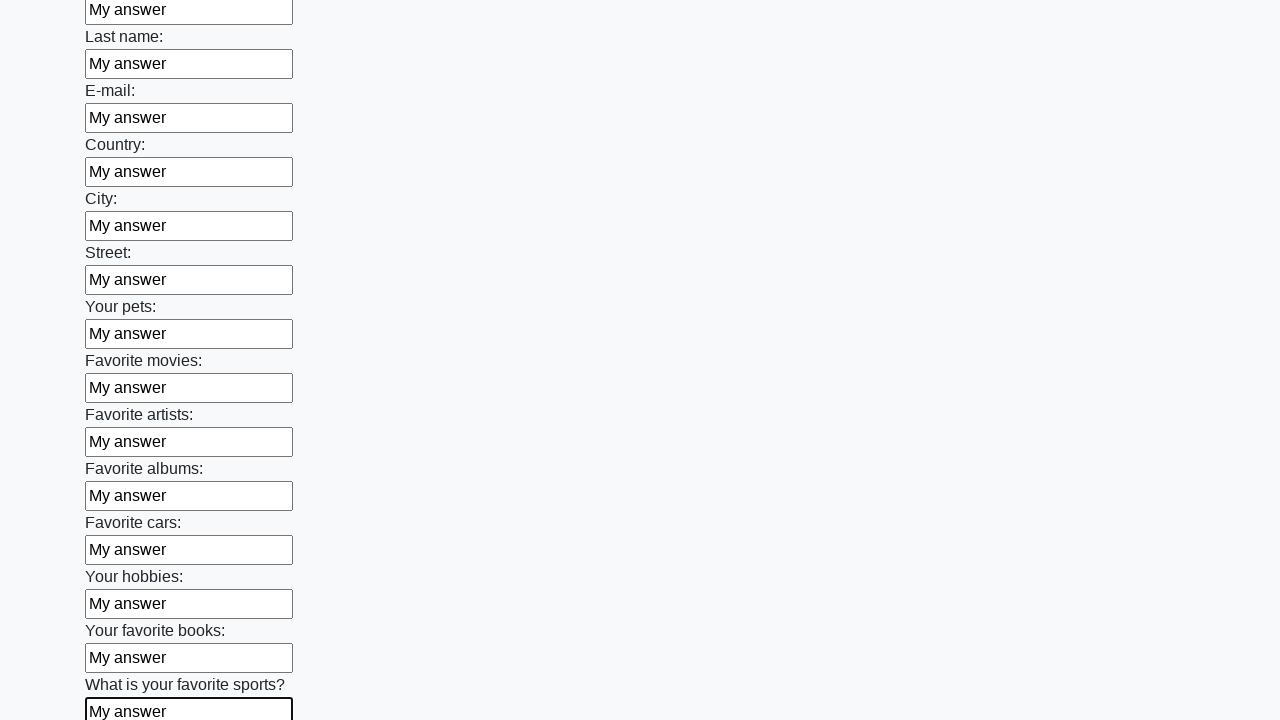

Filled input field with 'My answer' on input >> nth=14
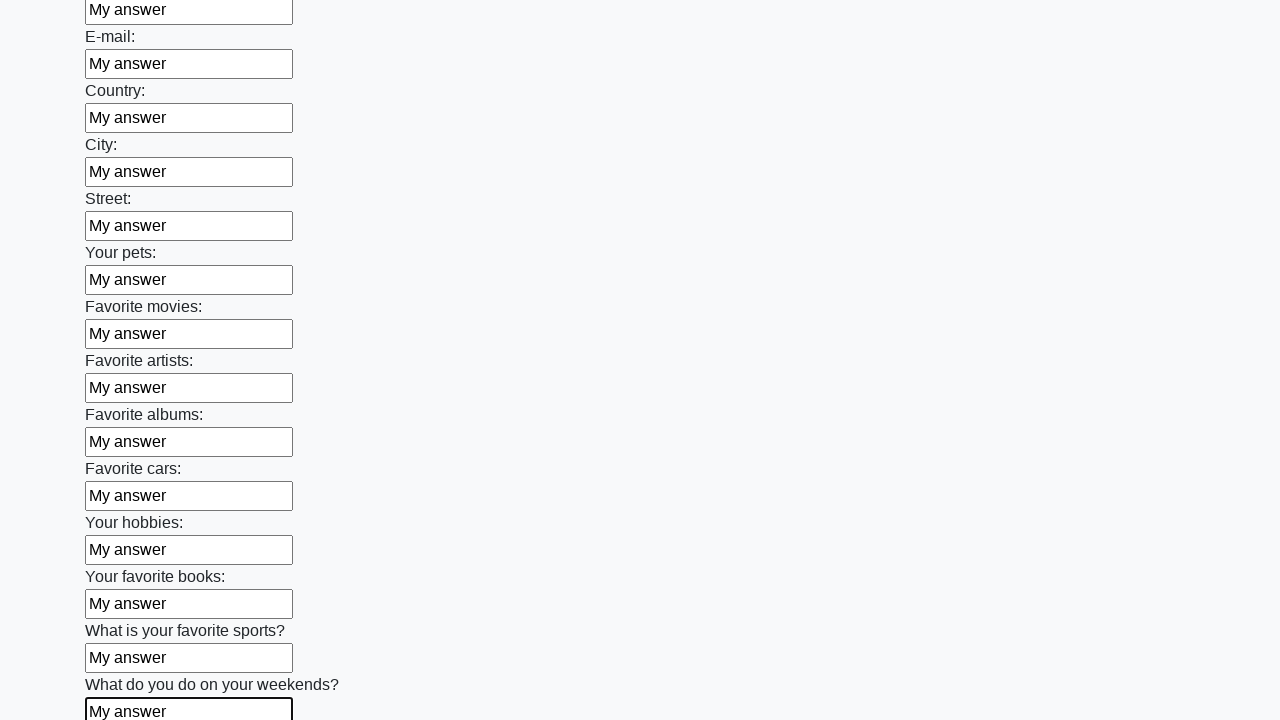

Filled input field with 'My answer' on input >> nth=15
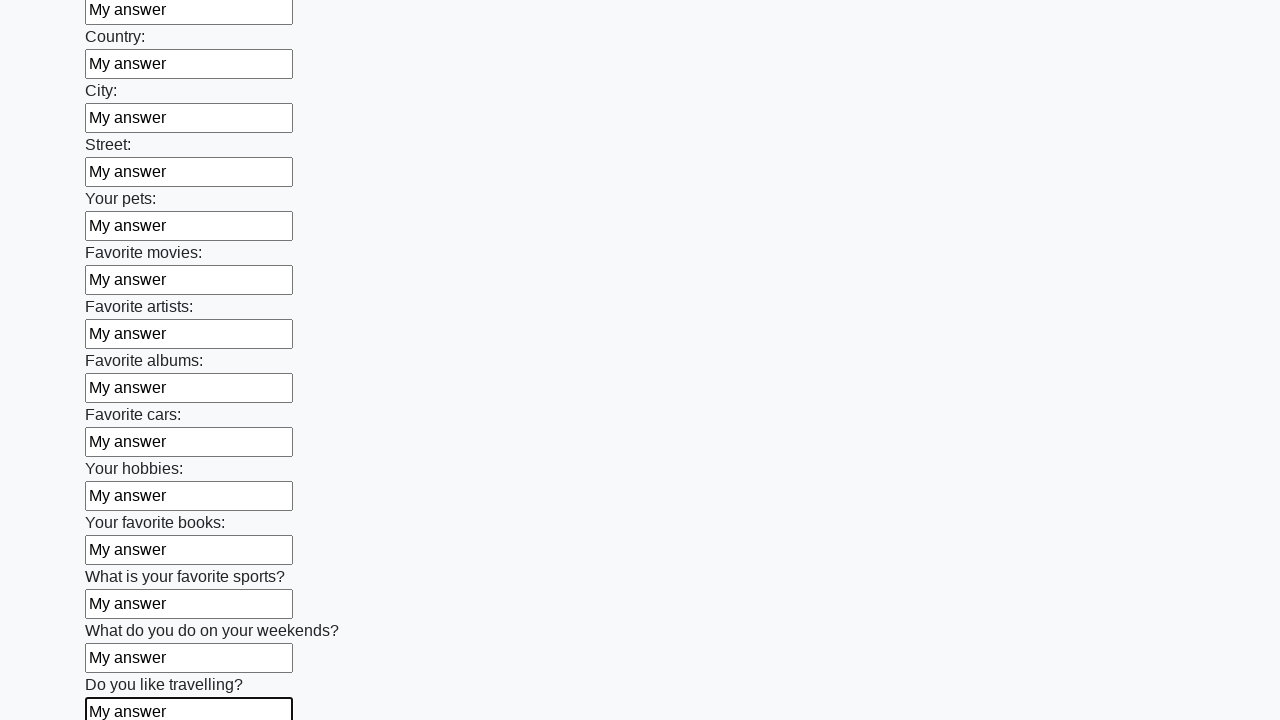

Filled input field with 'My answer' on input >> nth=16
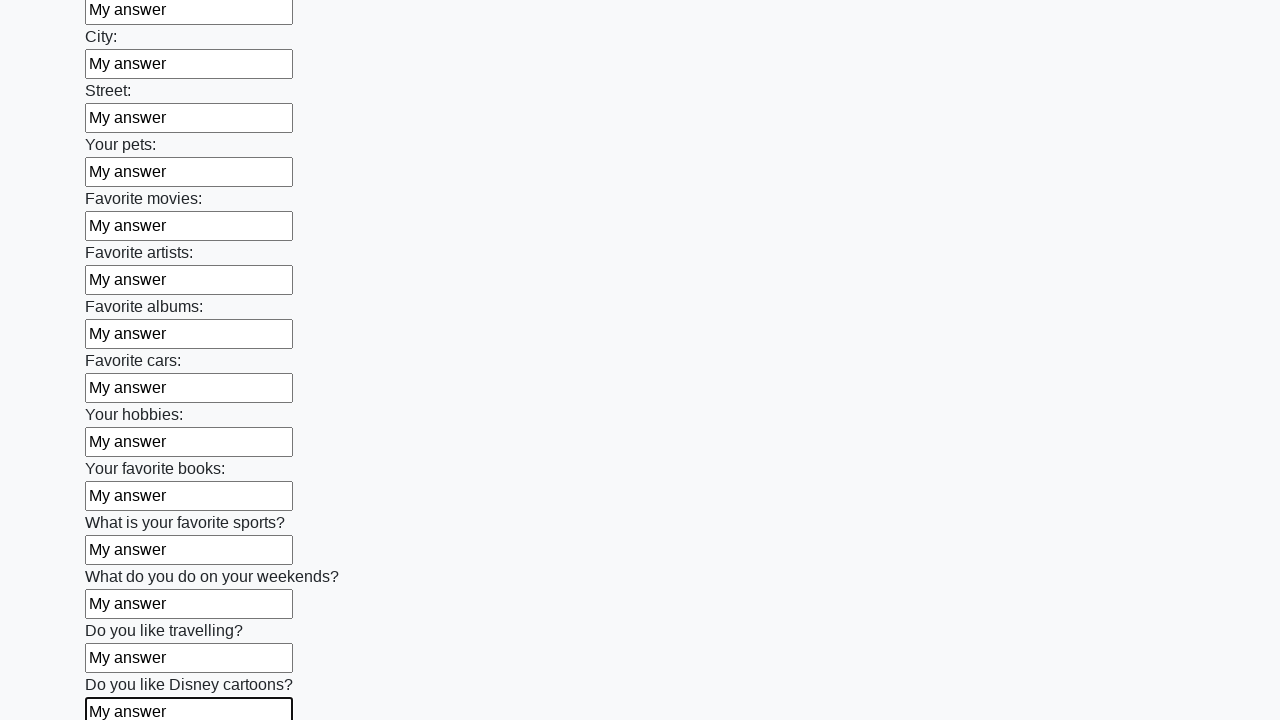

Filled input field with 'My answer' on input >> nth=17
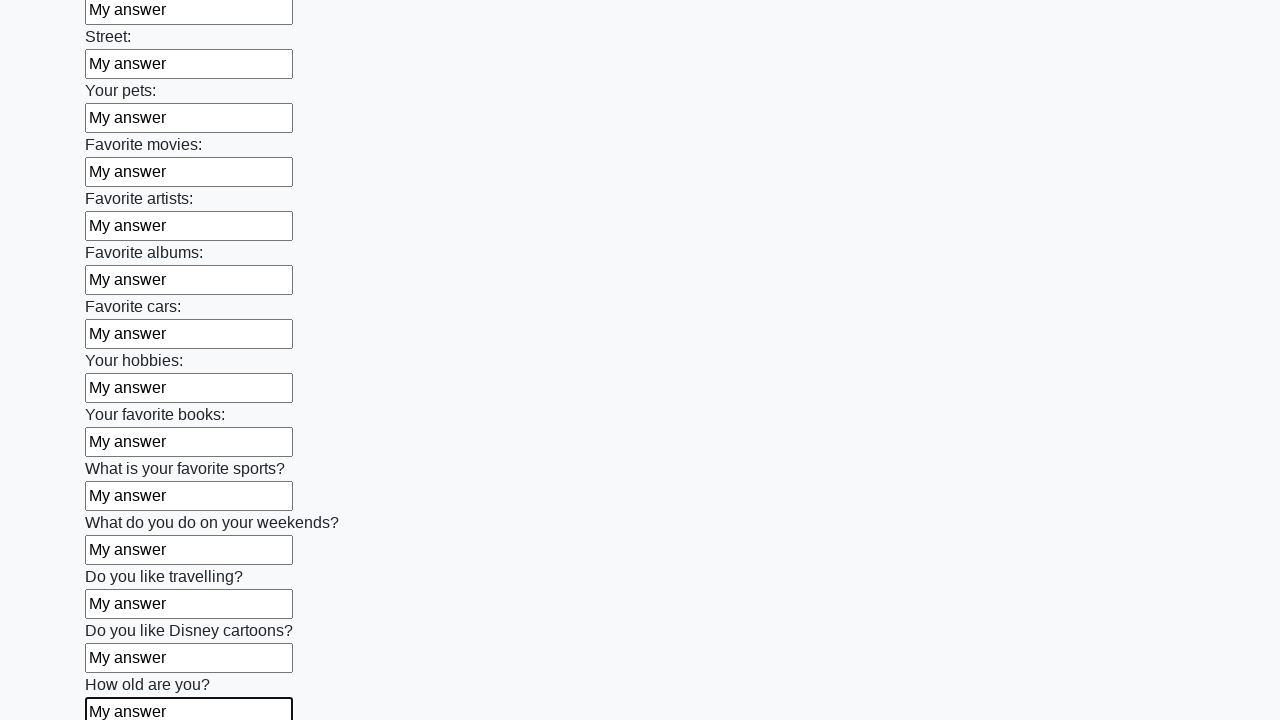

Filled input field with 'My answer' on input >> nth=18
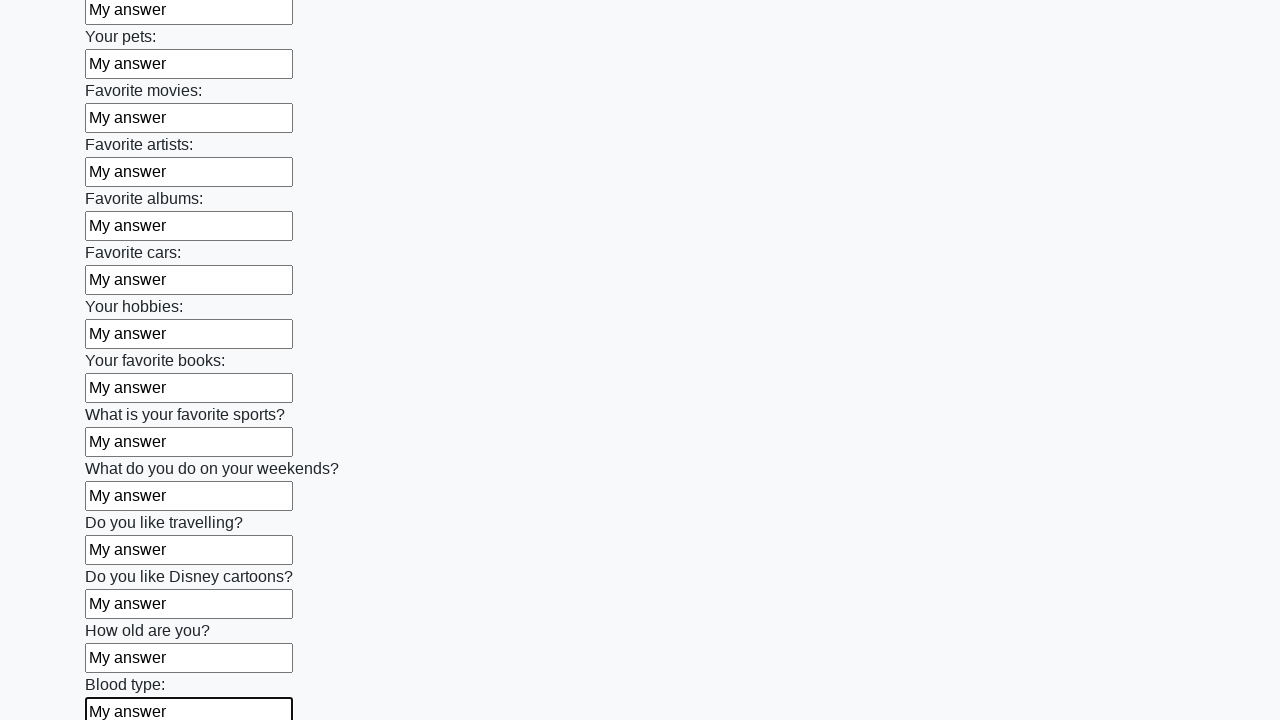

Filled input field with 'My answer' on input >> nth=19
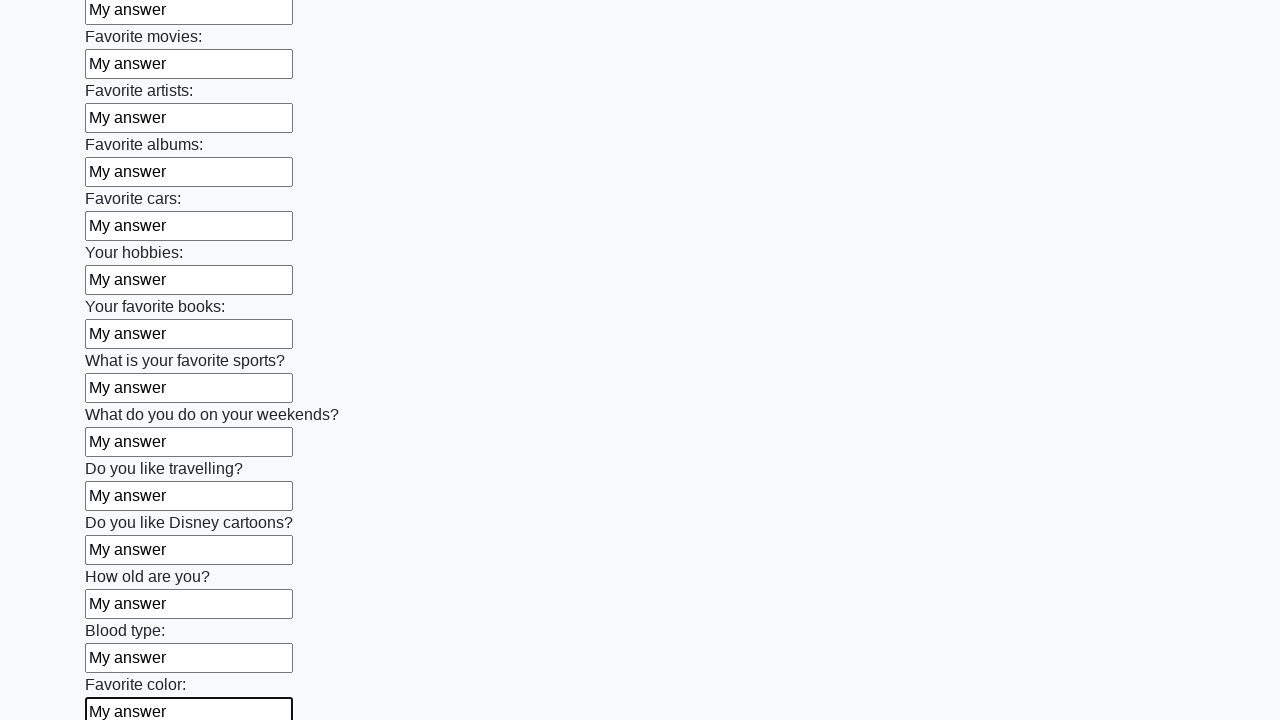

Filled input field with 'My answer' on input >> nth=20
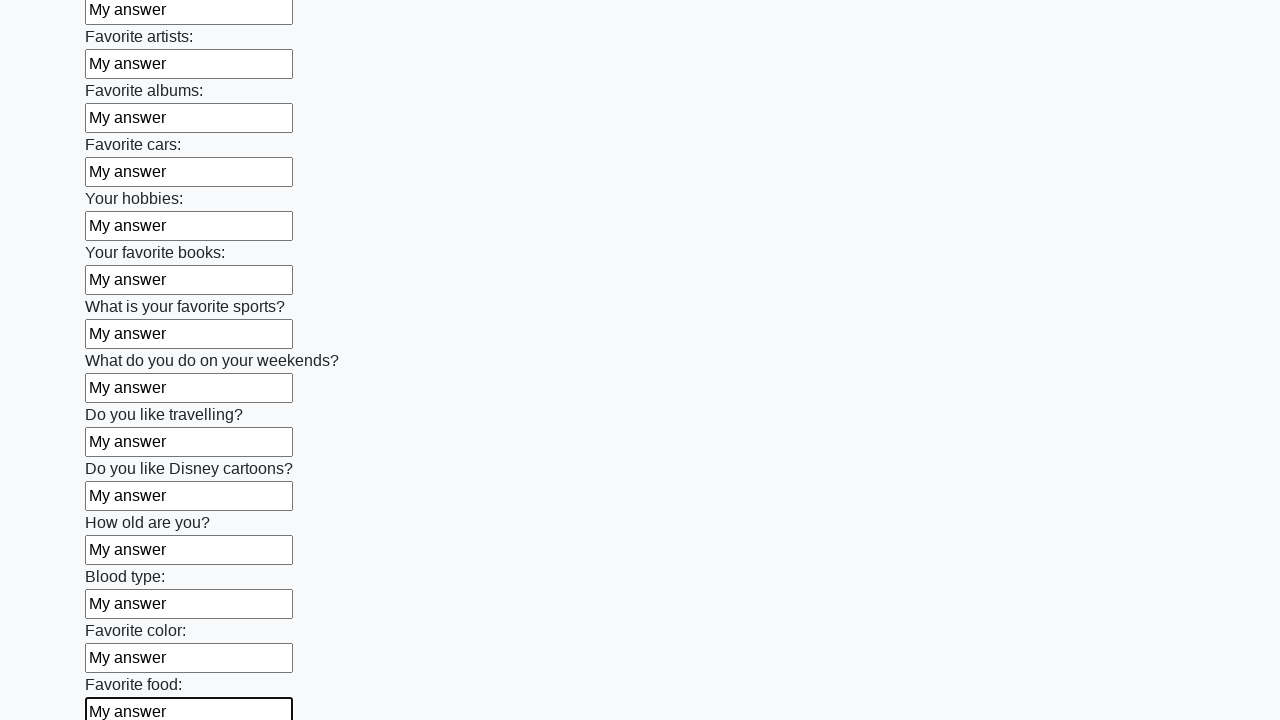

Filled input field with 'My answer' on input >> nth=21
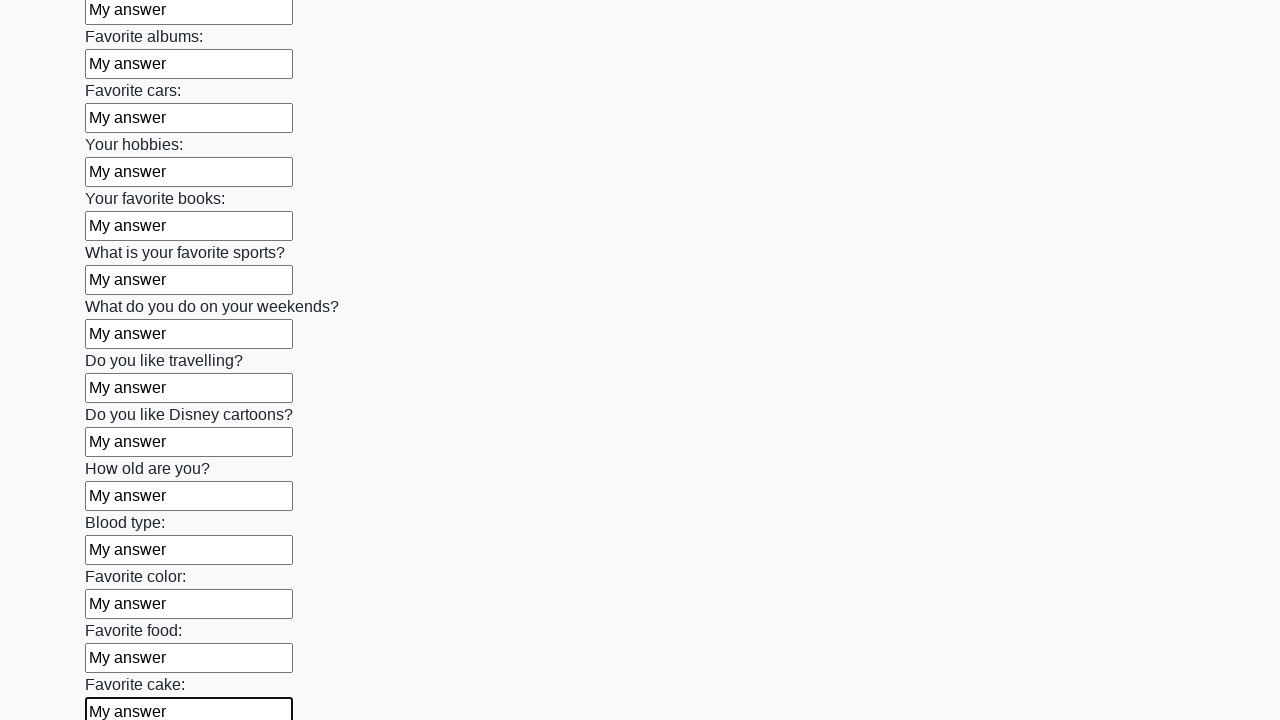

Filled input field with 'My answer' on input >> nth=22
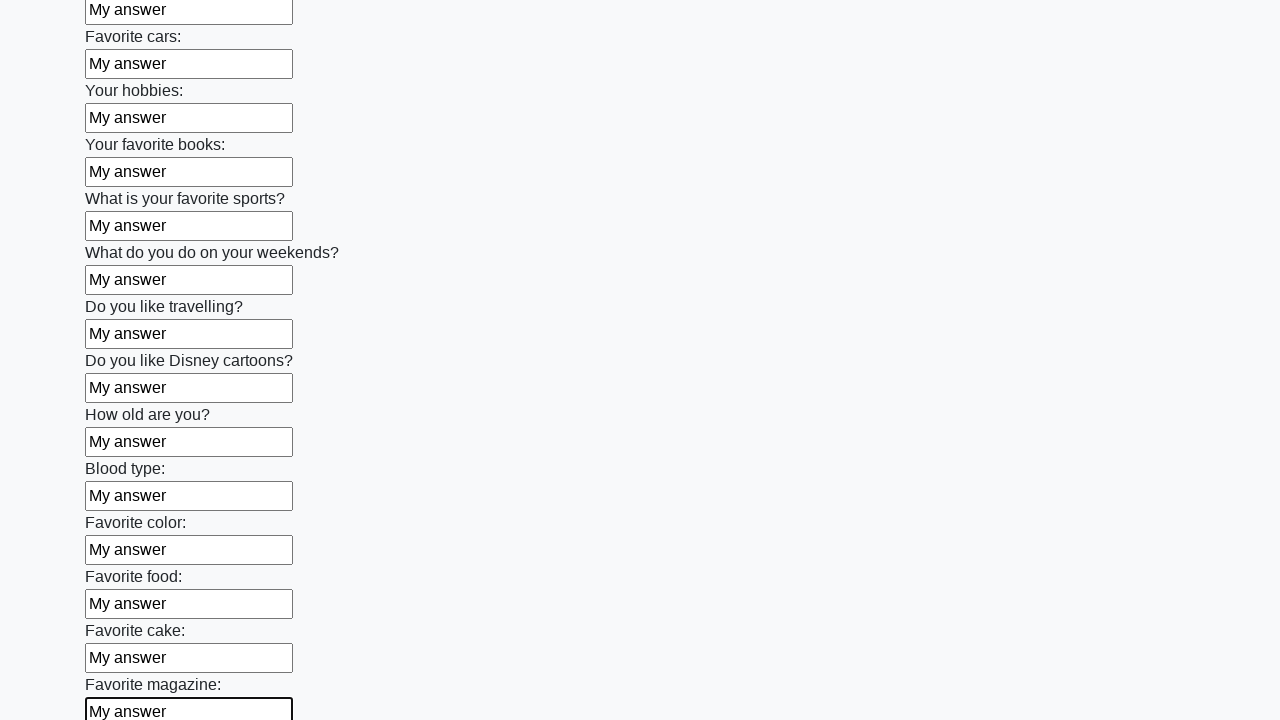

Filled input field with 'My answer' on input >> nth=23
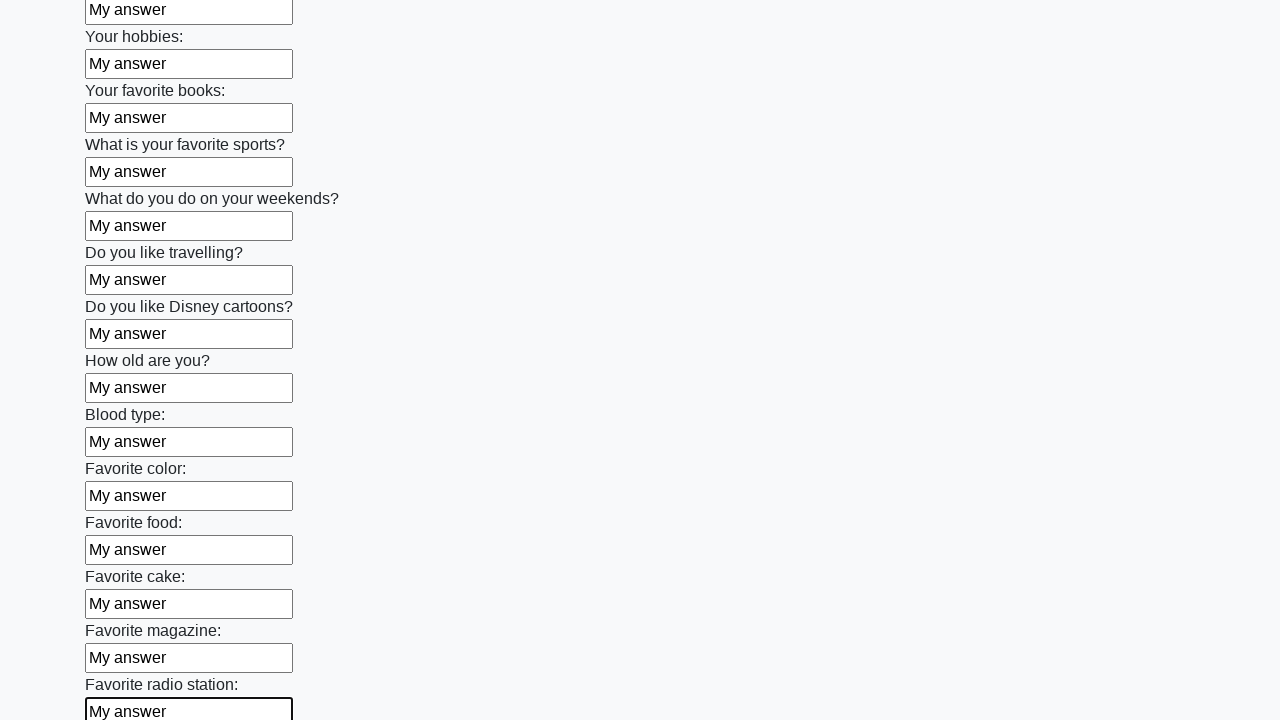

Filled input field with 'My answer' on input >> nth=24
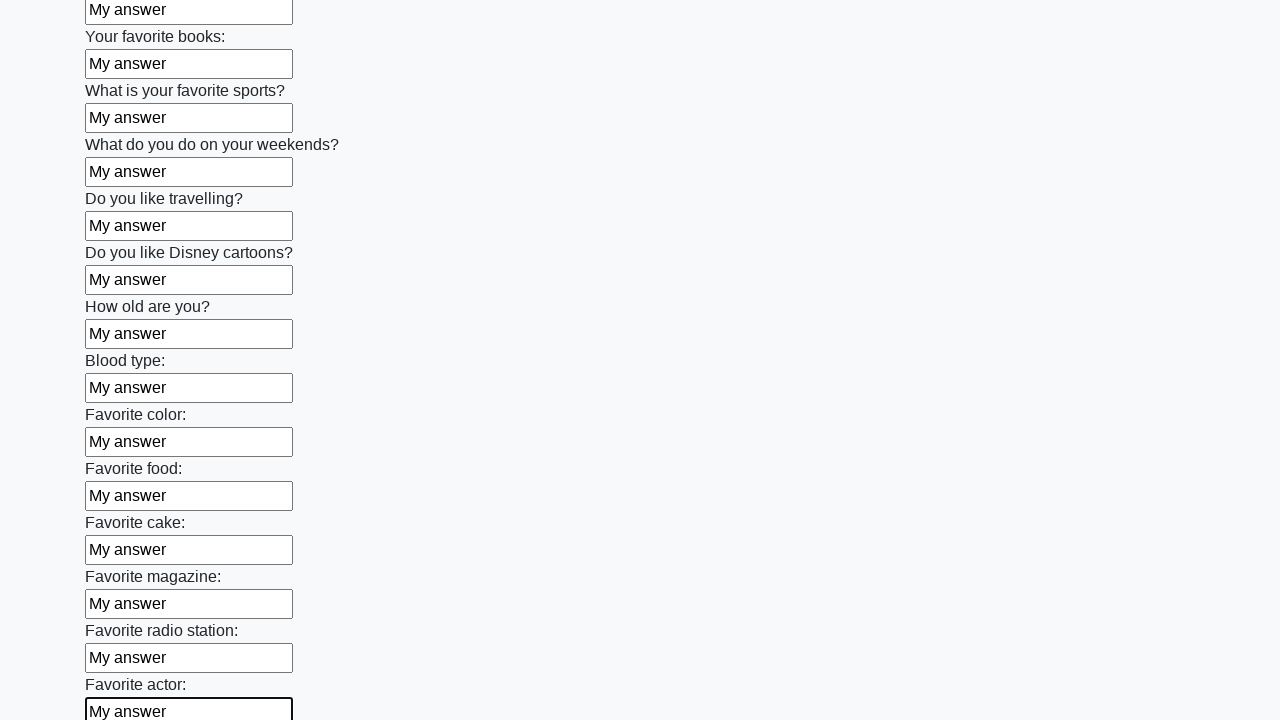

Filled input field with 'My answer' on input >> nth=25
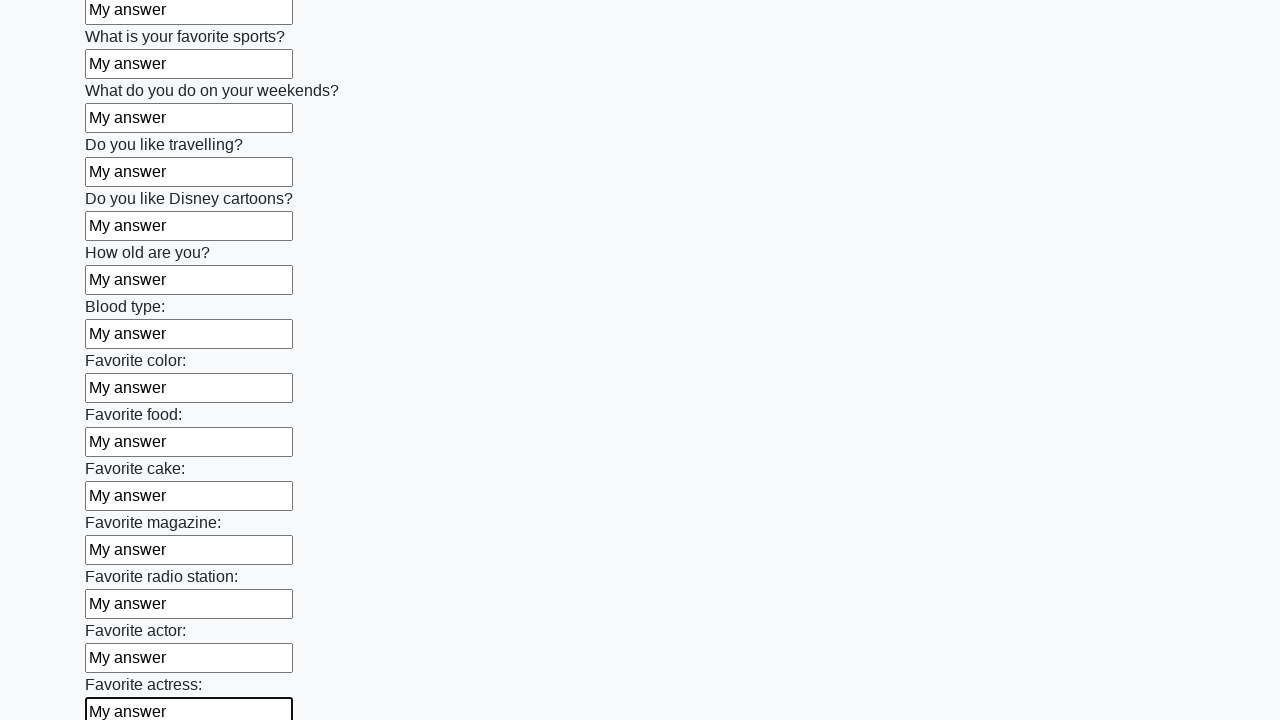

Filled input field with 'My answer' on input >> nth=26
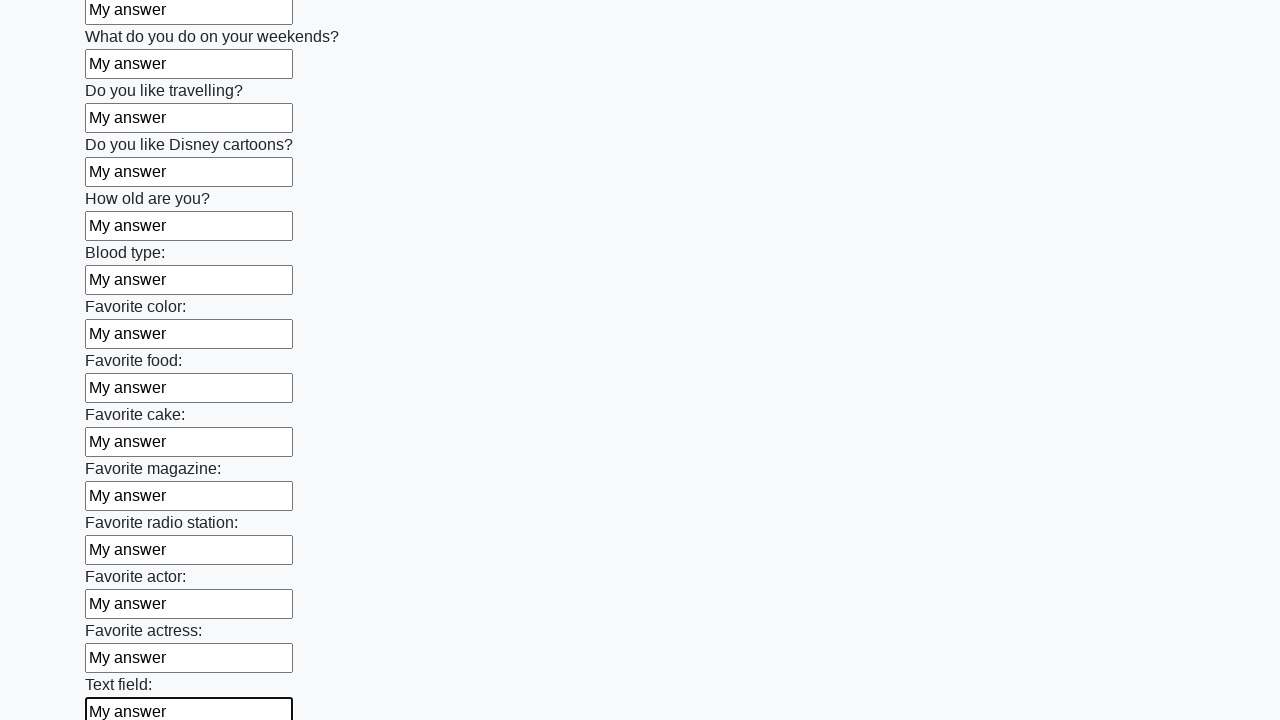

Filled input field with 'My answer' on input >> nth=27
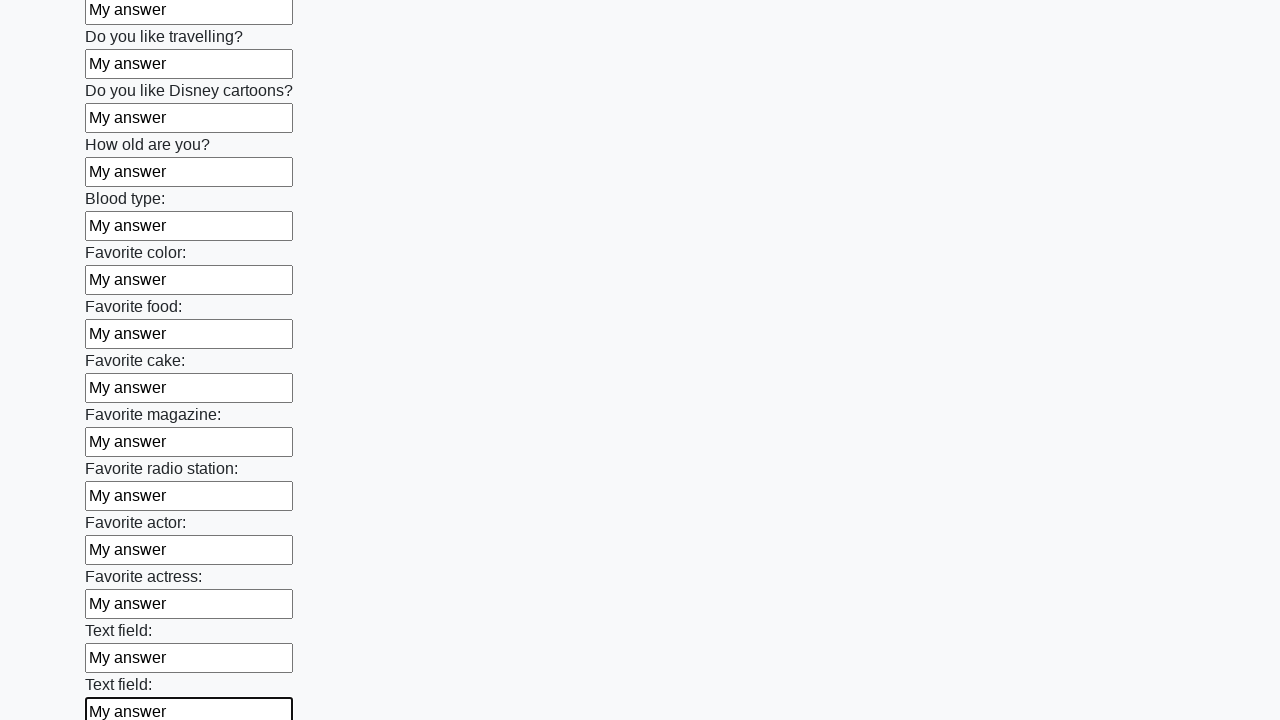

Filled input field with 'My answer' on input >> nth=28
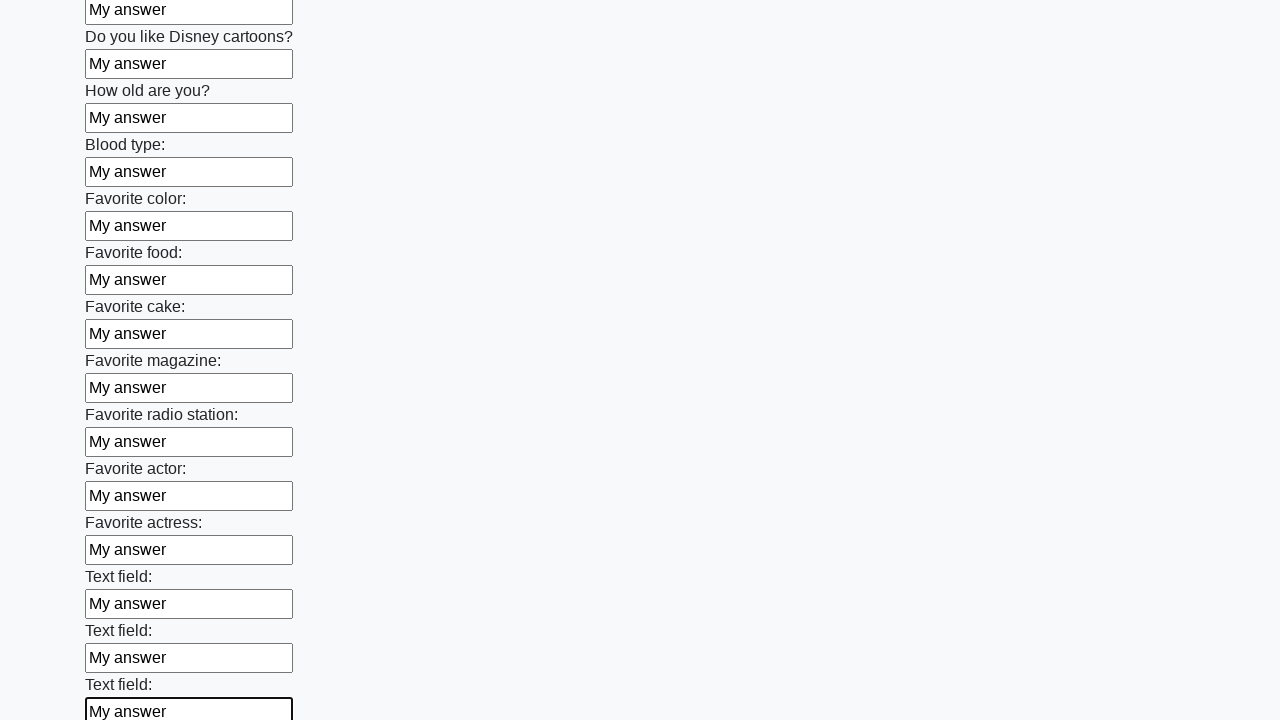

Filled input field with 'My answer' on input >> nth=29
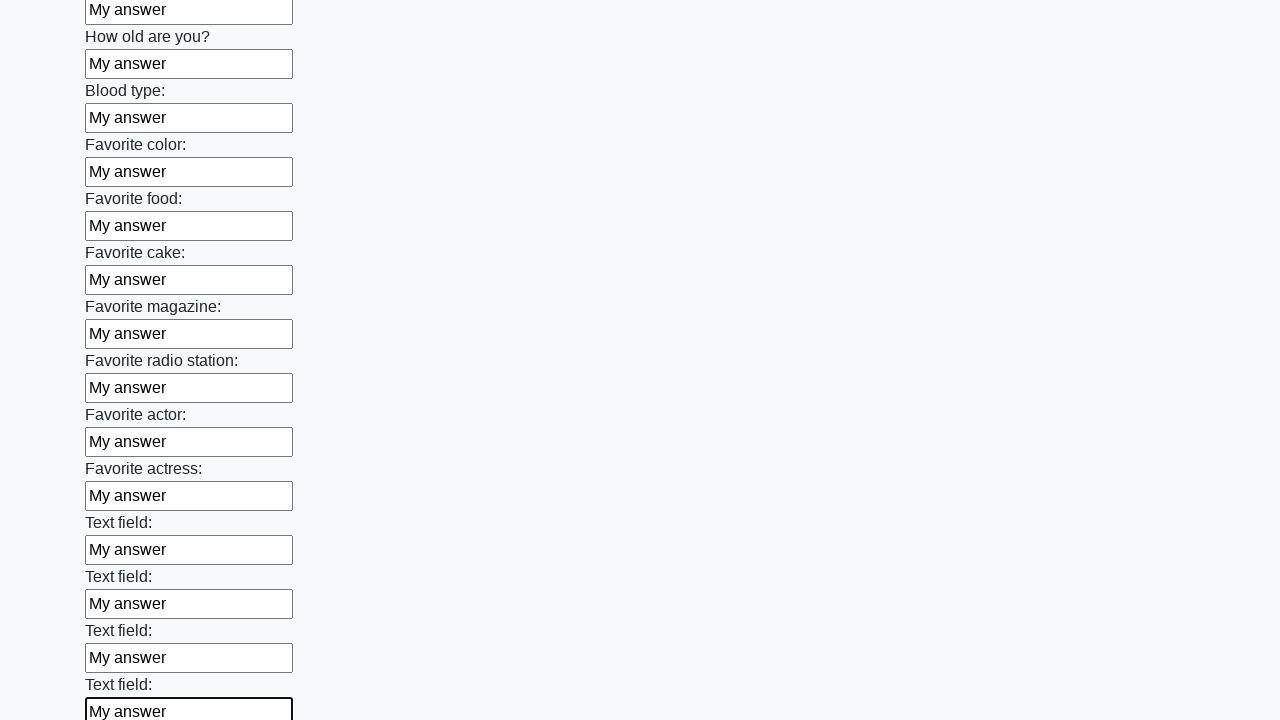

Filled input field with 'My answer' on input >> nth=30
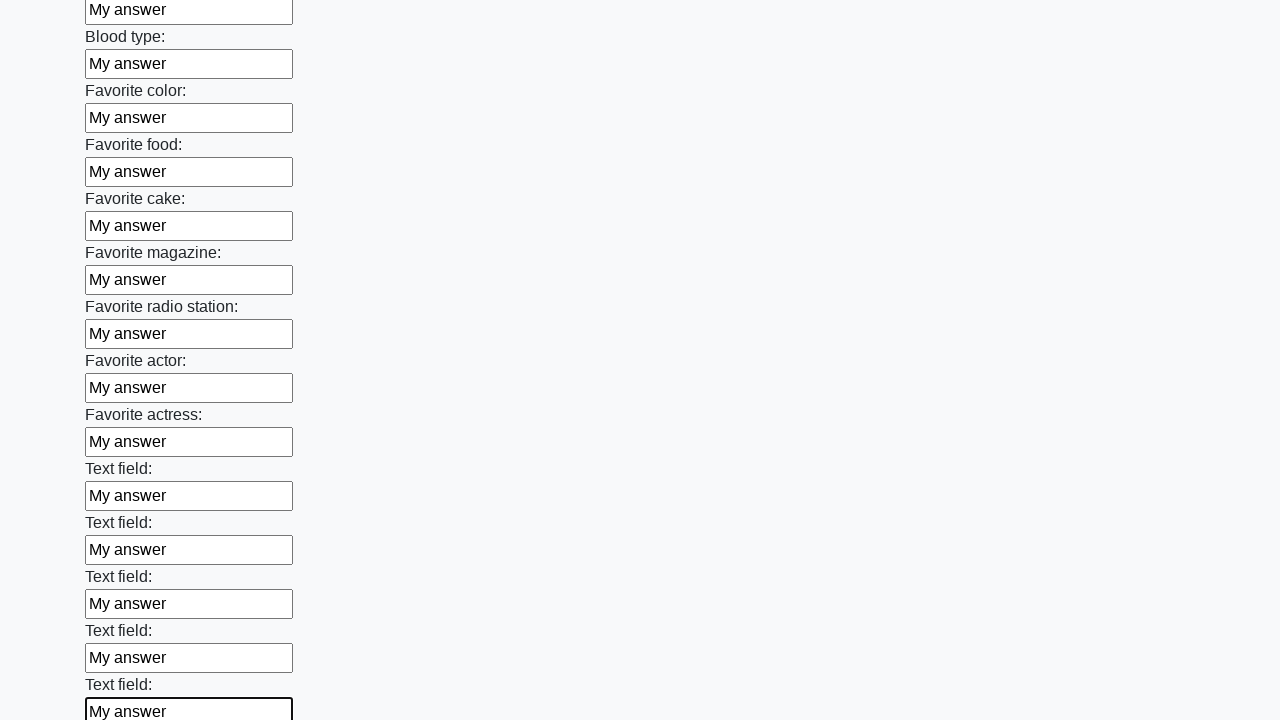

Filled input field with 'My answer' on input >> nth=31
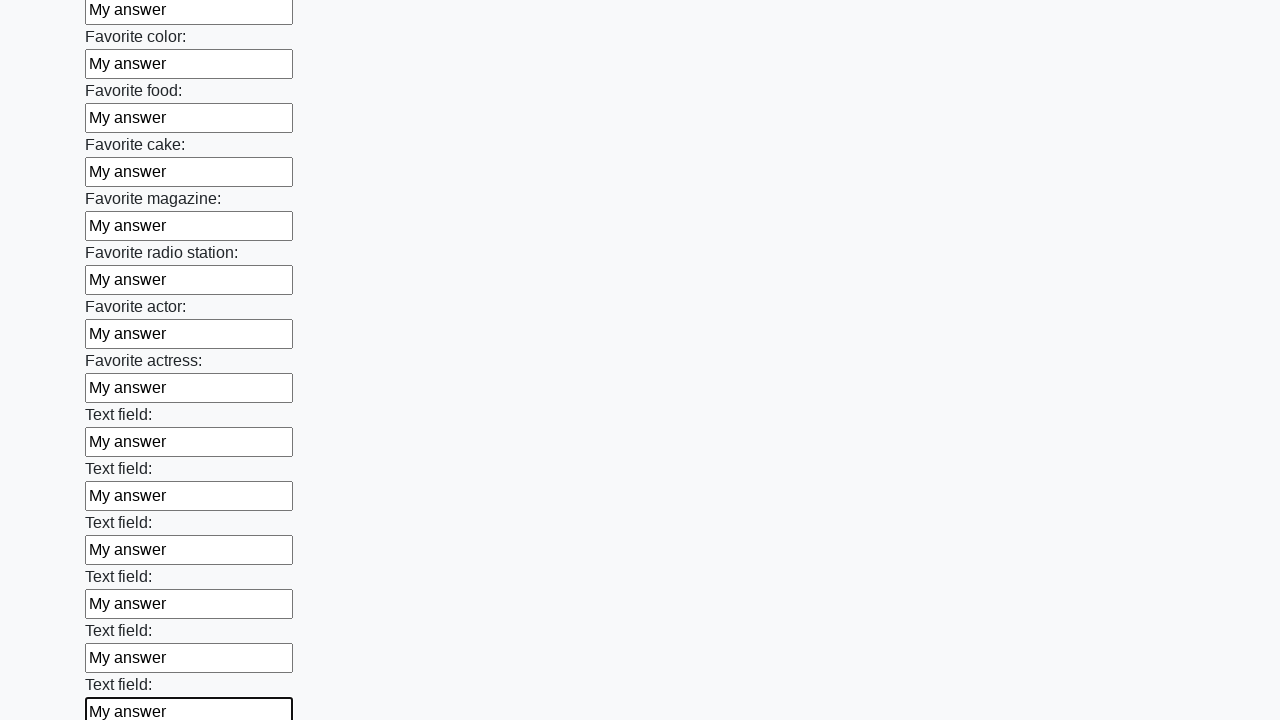

Filled input field with 'My answer' on input >> nth=32
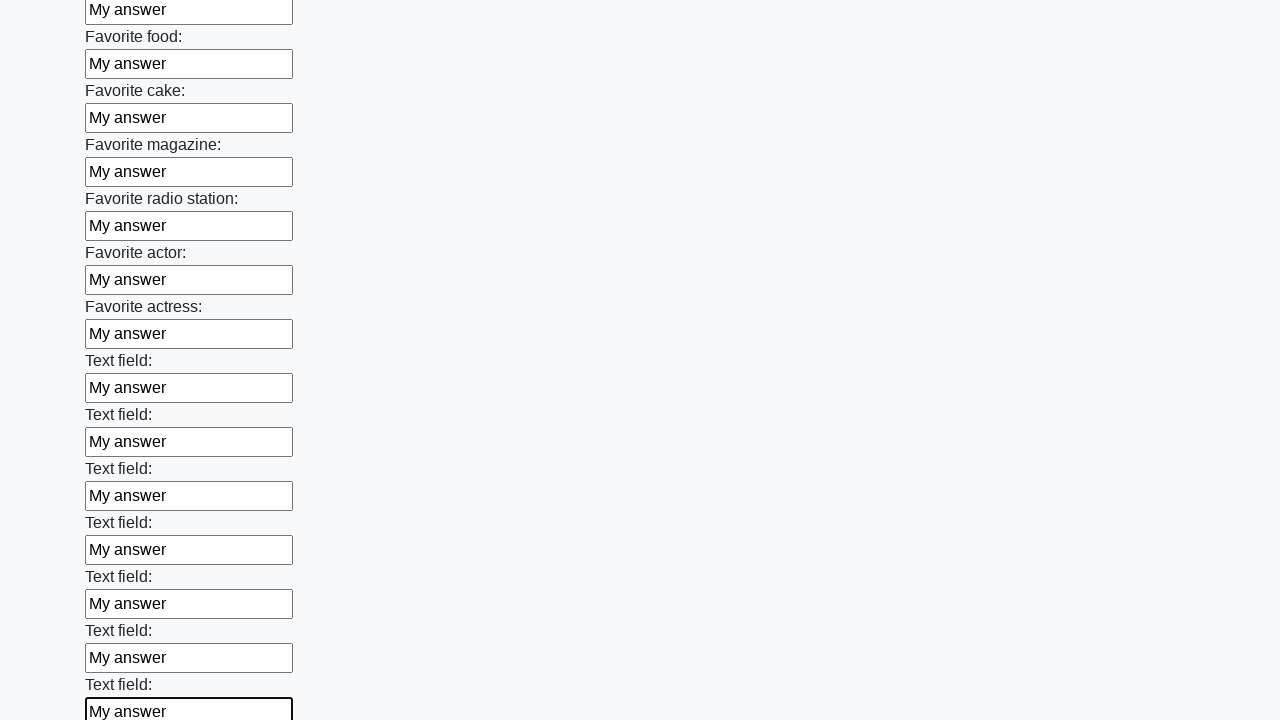

Filled input field with 'My answer' on input >> nth=33
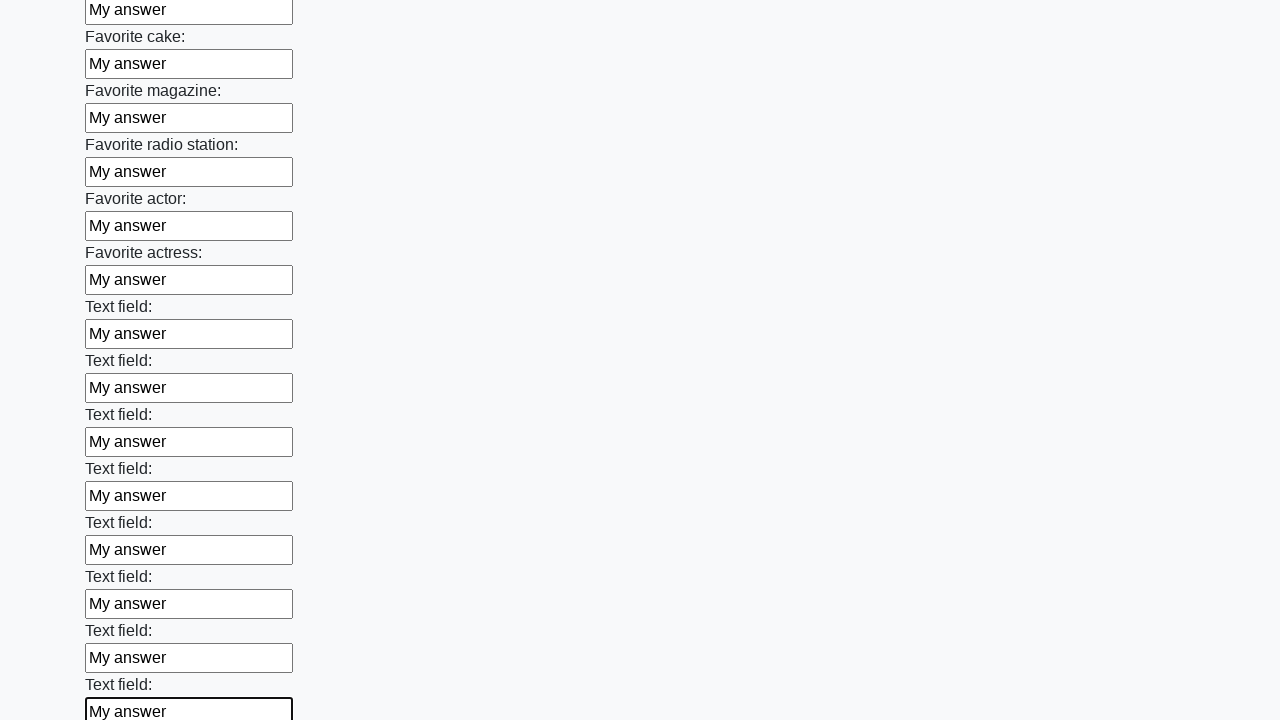

Filled input field with 'My answer' on input >> nth=34
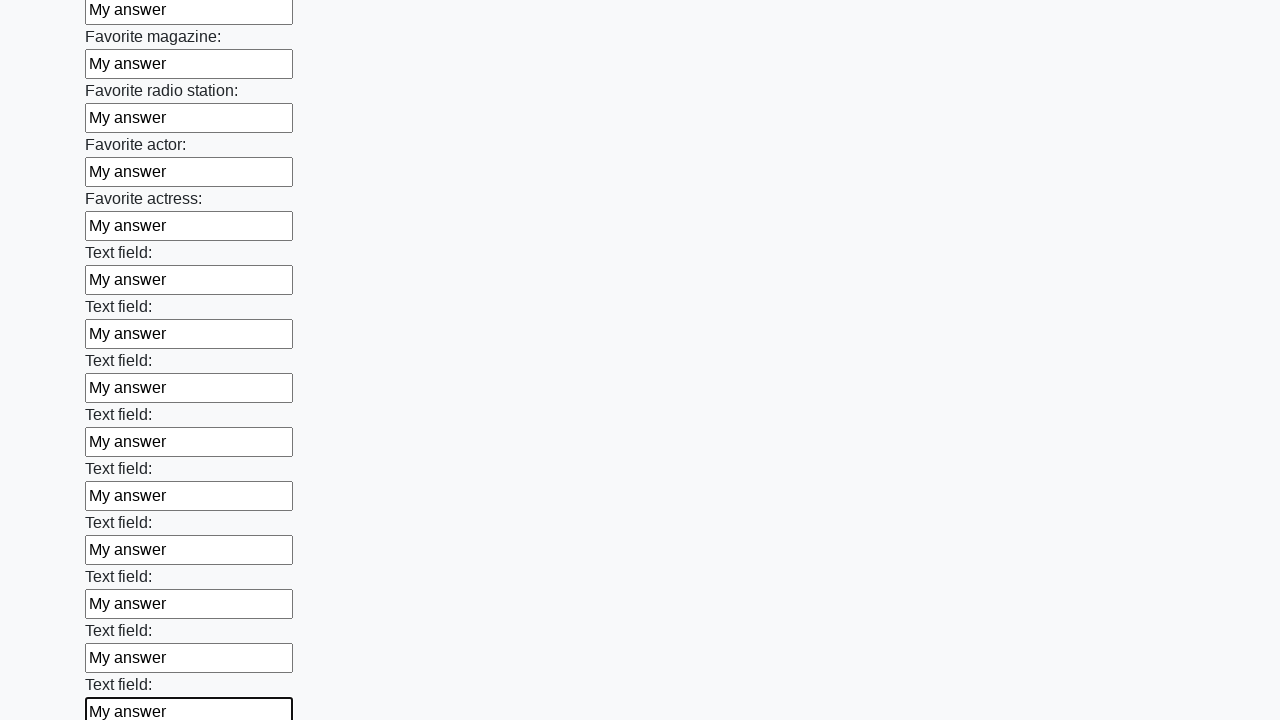

Filled input field with 'My answer' on input >> nth=35
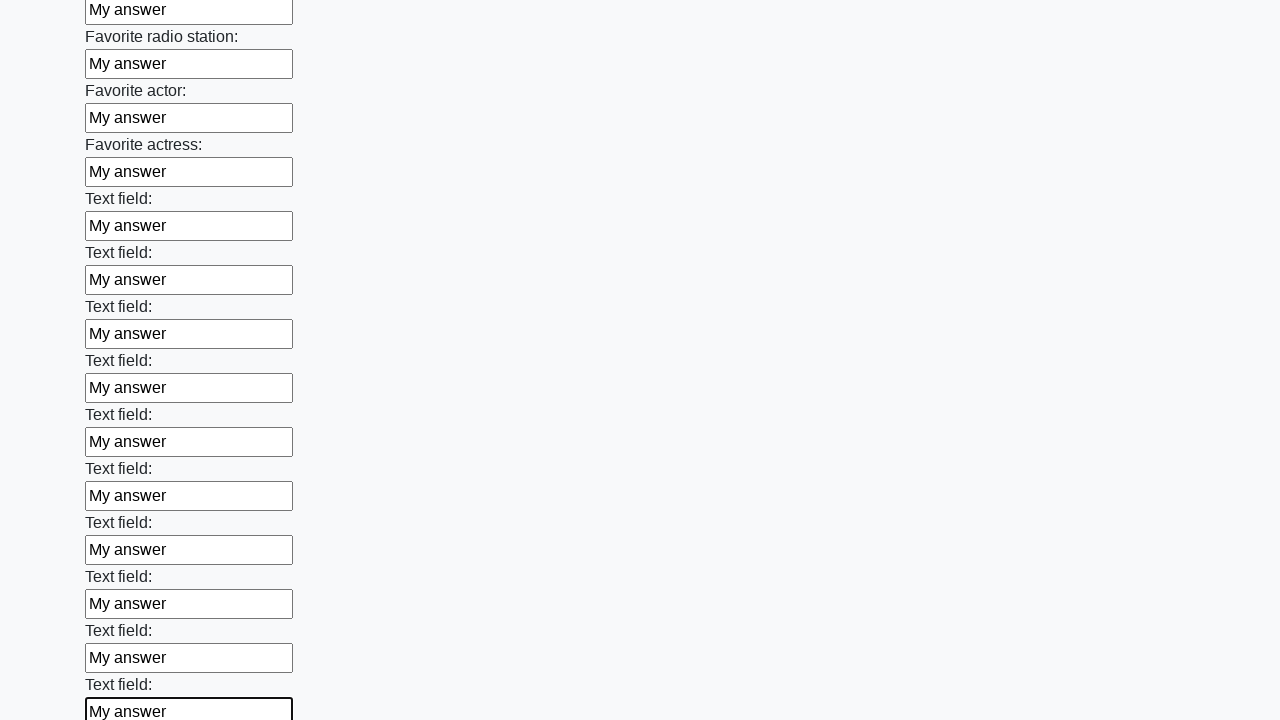

Filled input field with 'My answer' on input >> nth=36
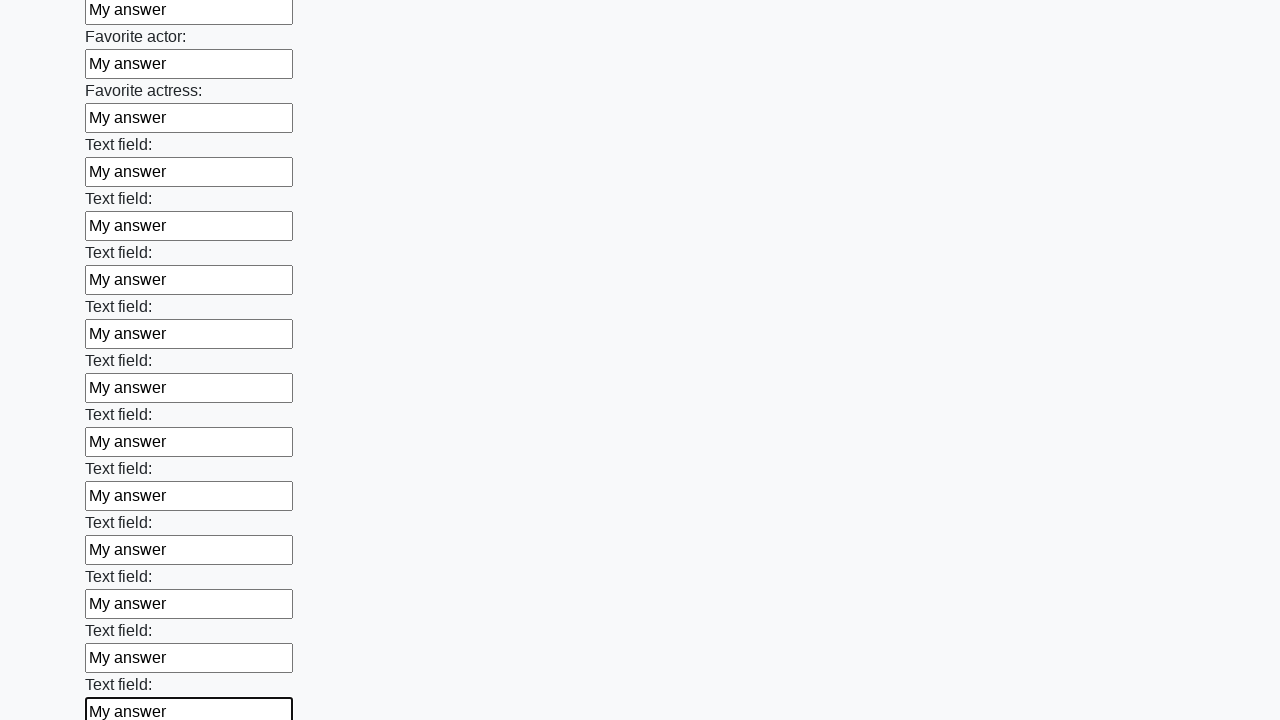

Filled input field with 'My answer' on input >> nth=37
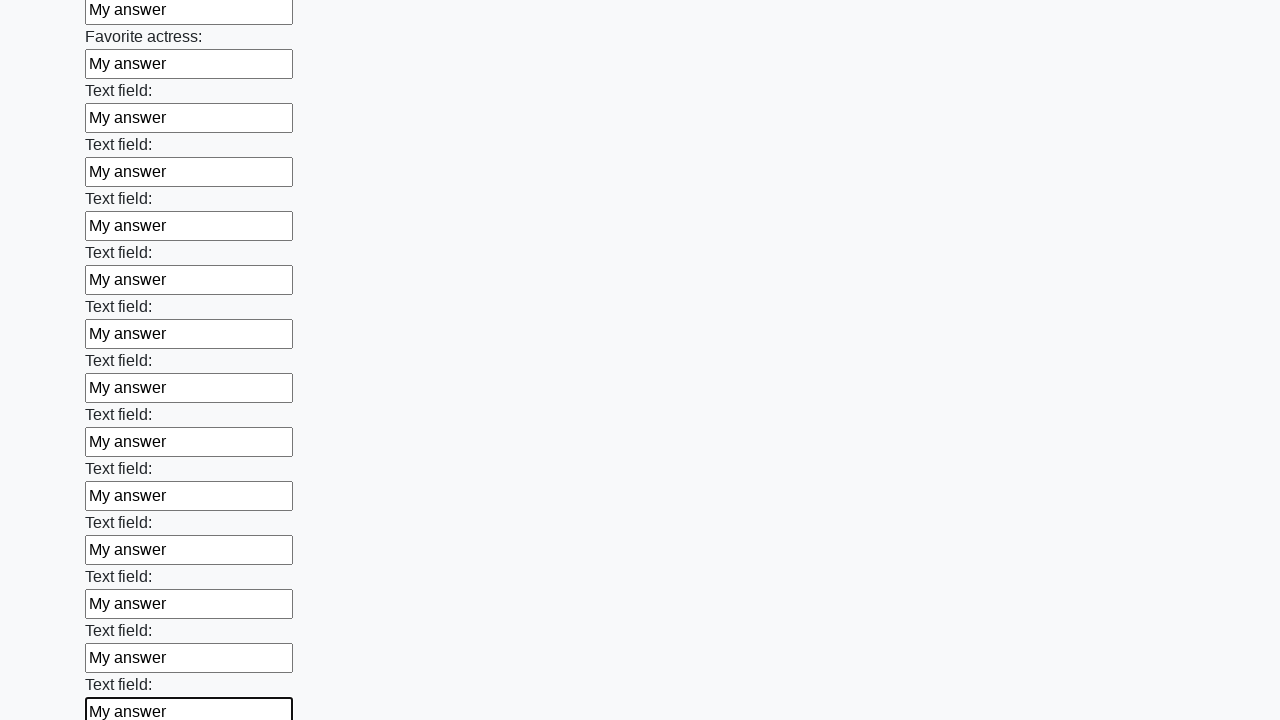

Filled input field with 'My answer' on input >> nth=38
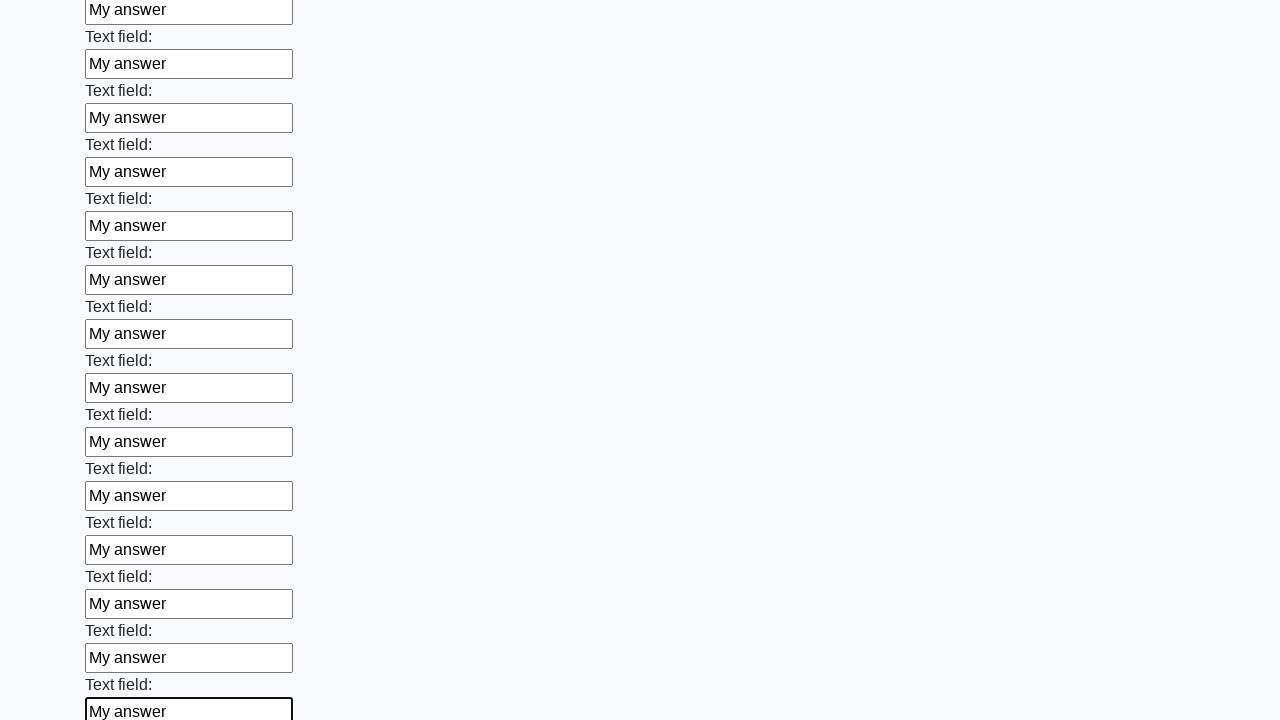

Filled input field with 'My answer' on input >> nth=39
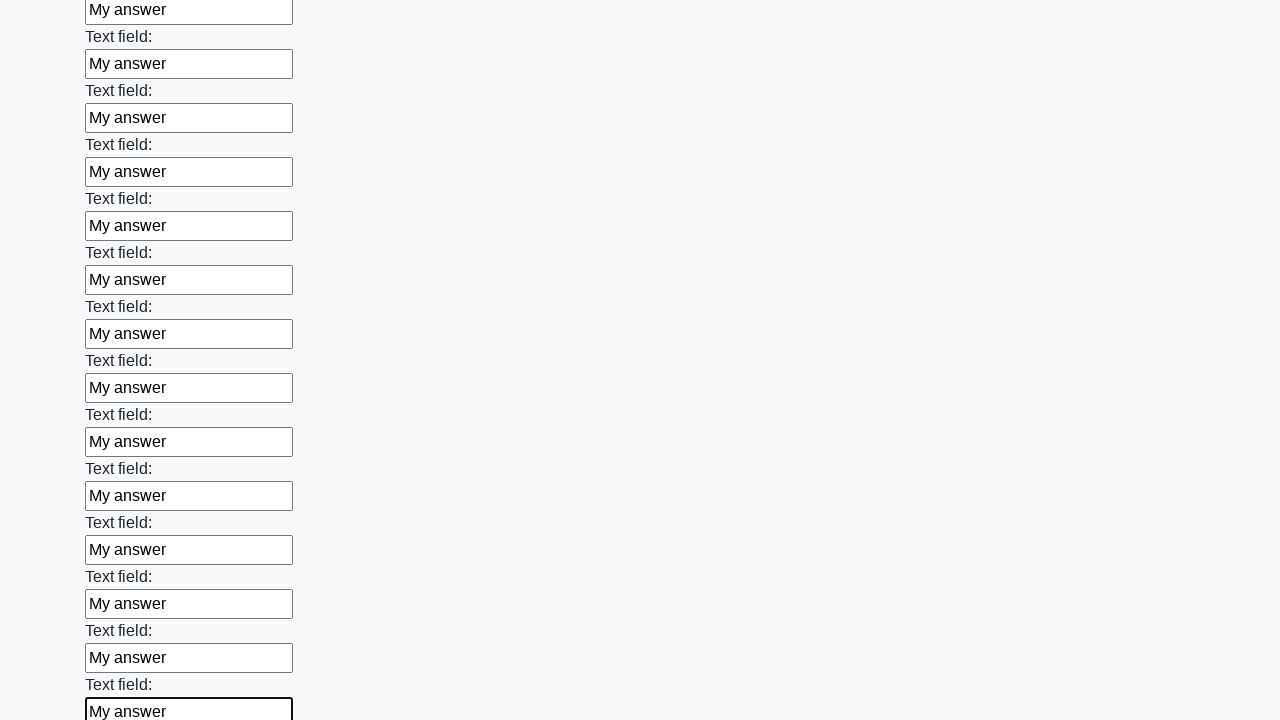

Filled input field with 'My answer' on input >> nth=40
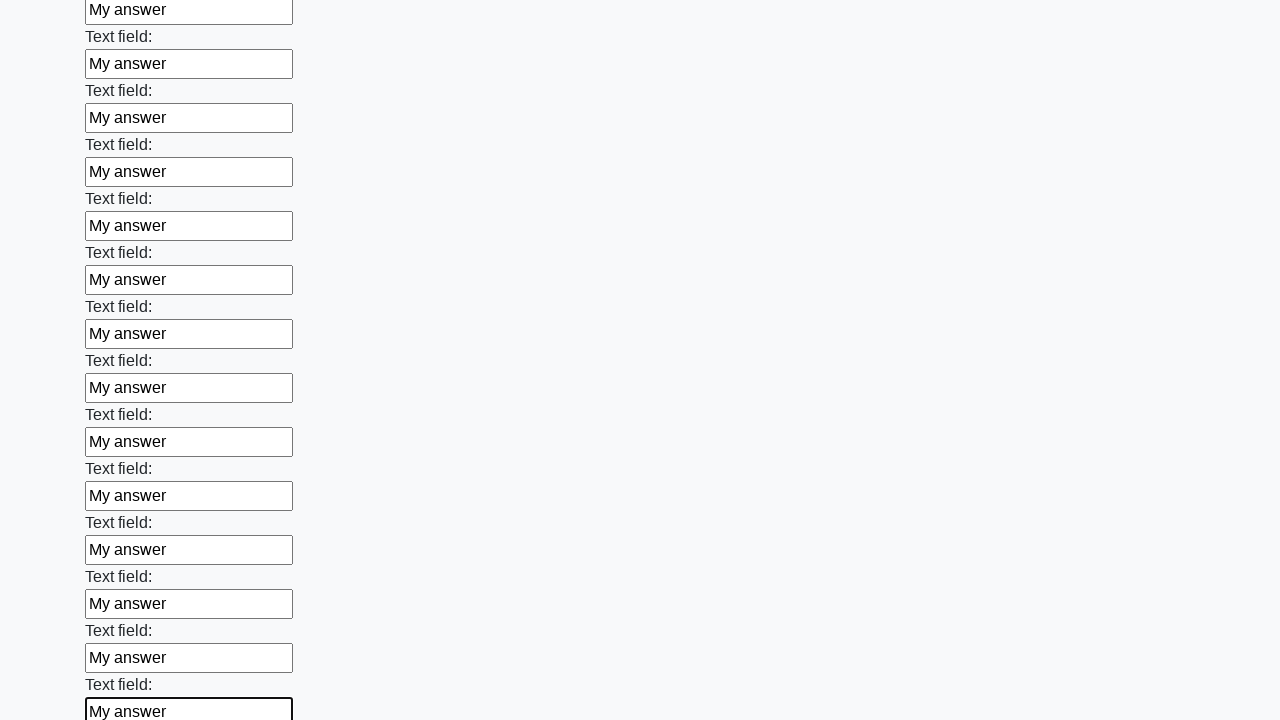

Filled input field with 'My answer' on input >> nth=41
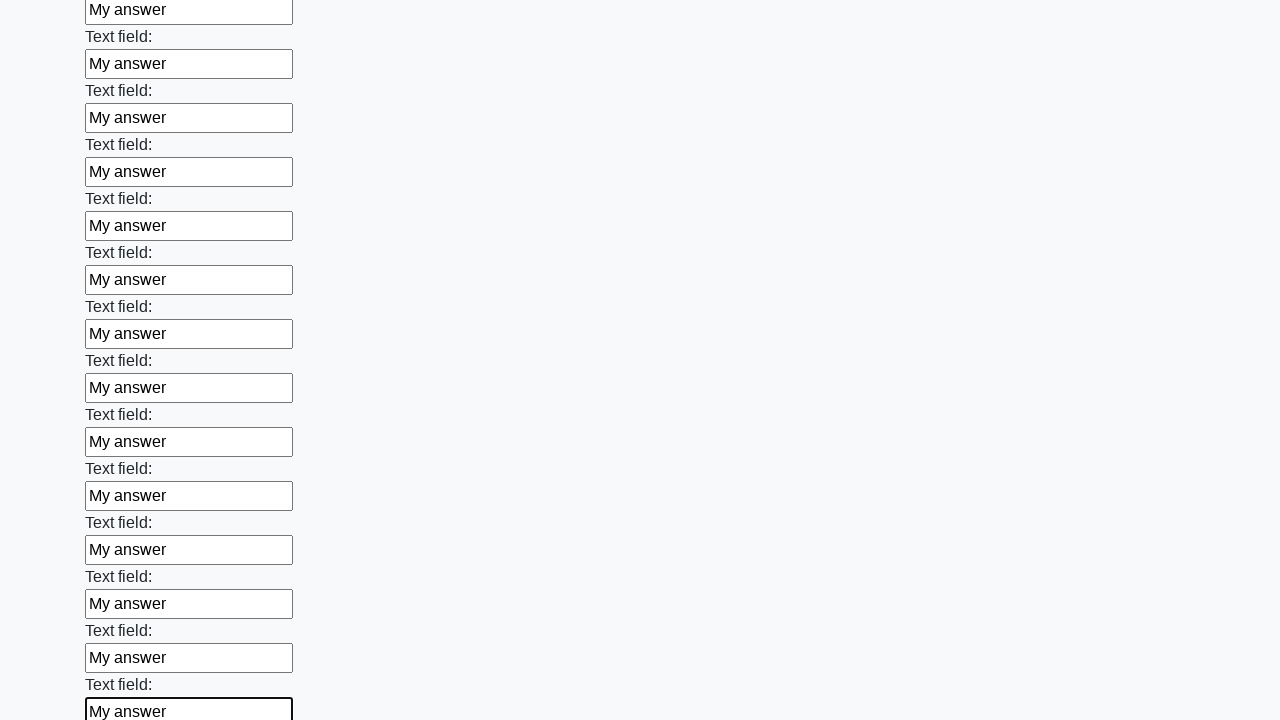

Filled input field with 'My answer' on input >> nth=42
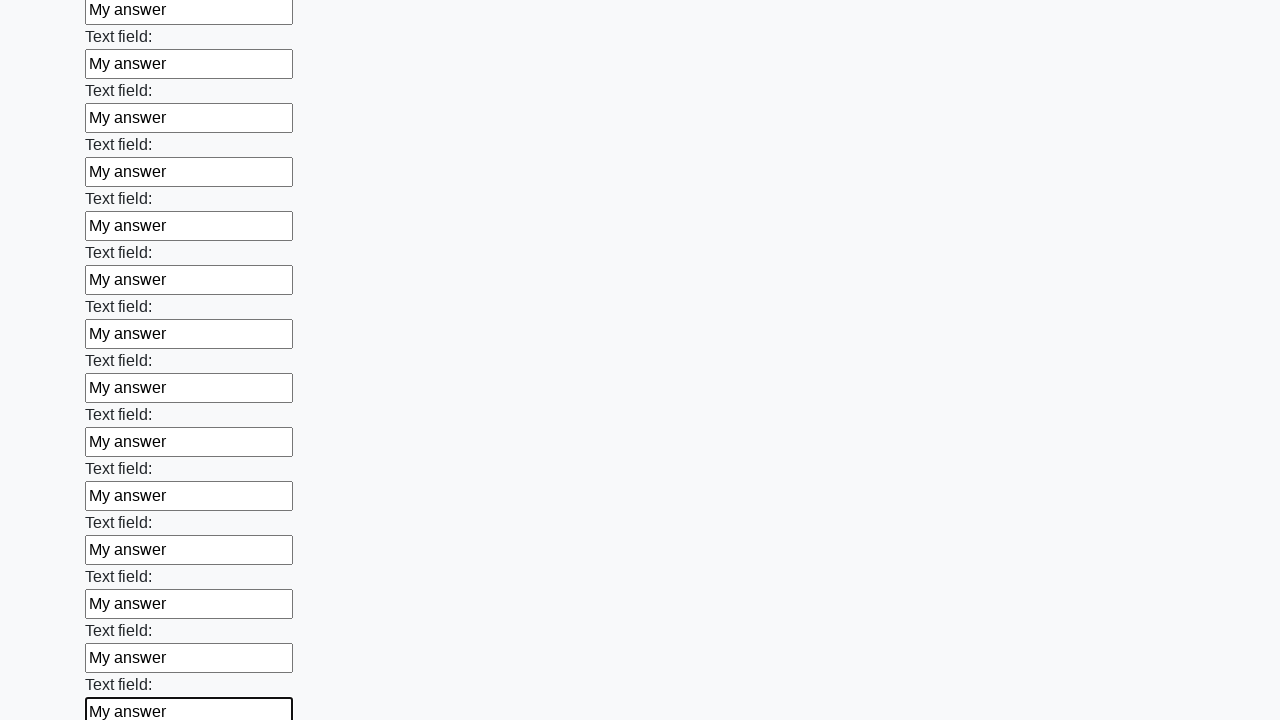

Filled input field with 'My answer' on input >> nth=43
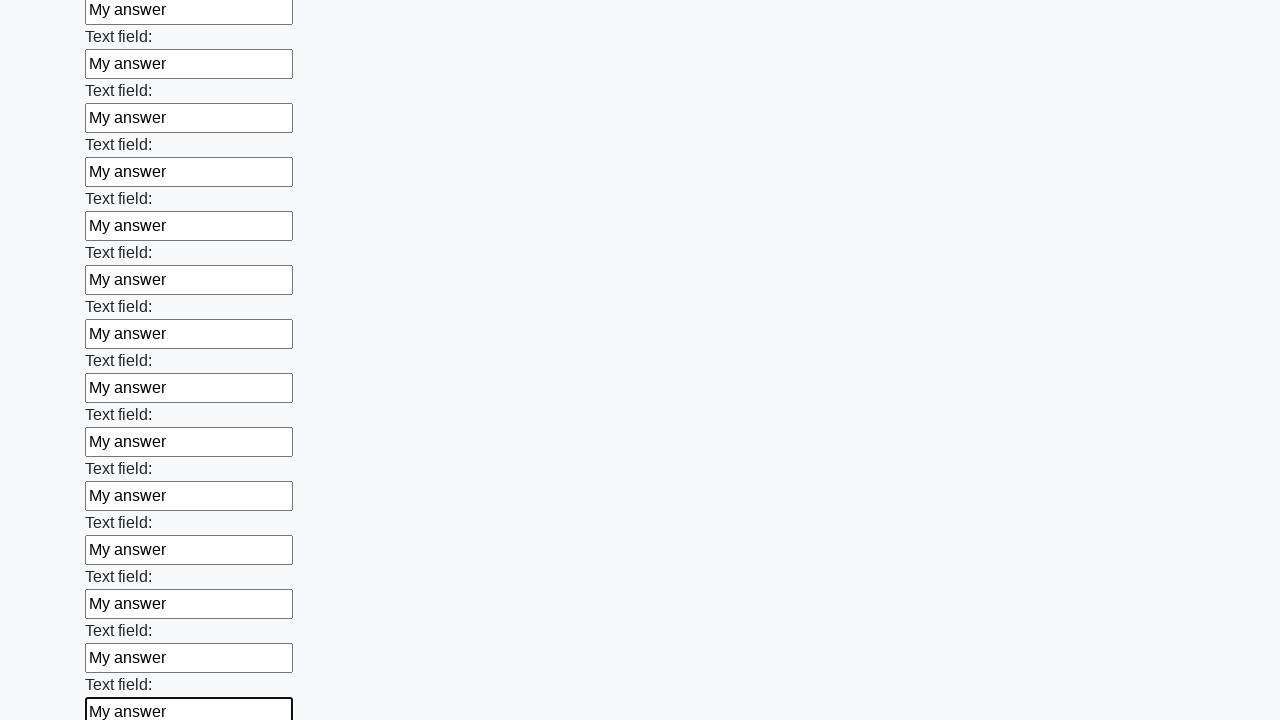

Filled input field with 'My answer' on input >> nth=44
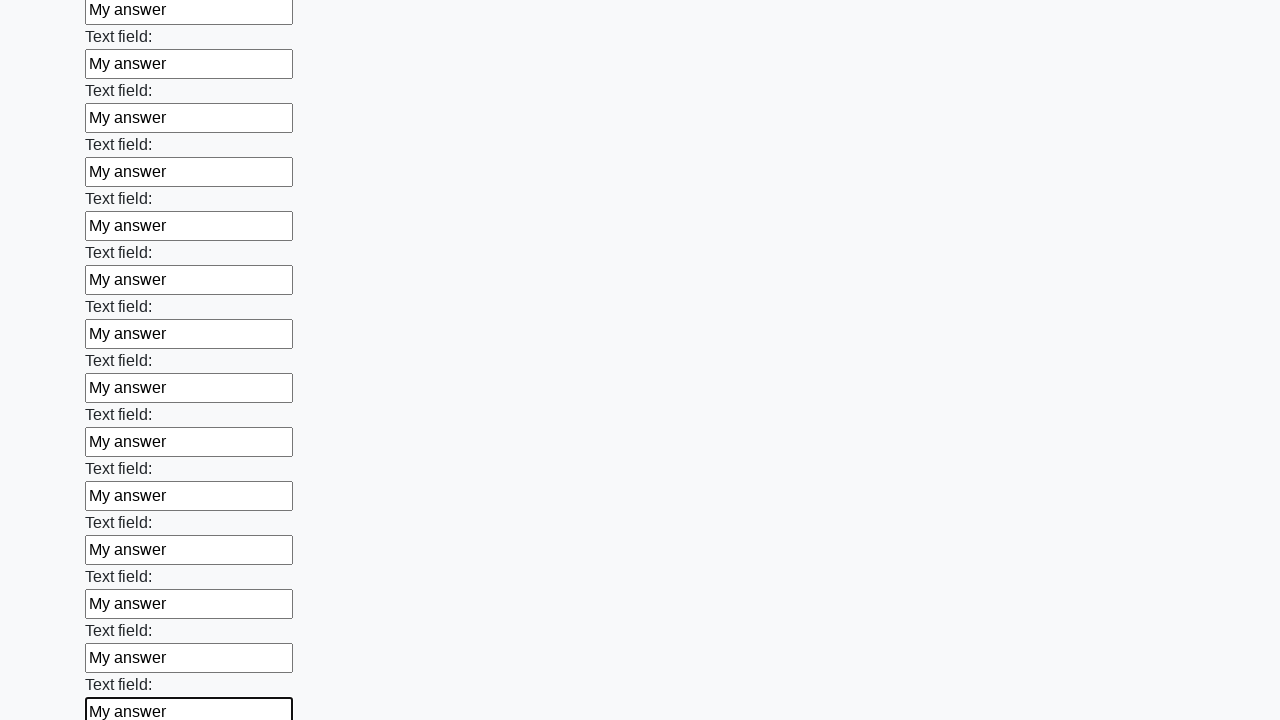

Filled input field with 'My answer' on input >> nth=45
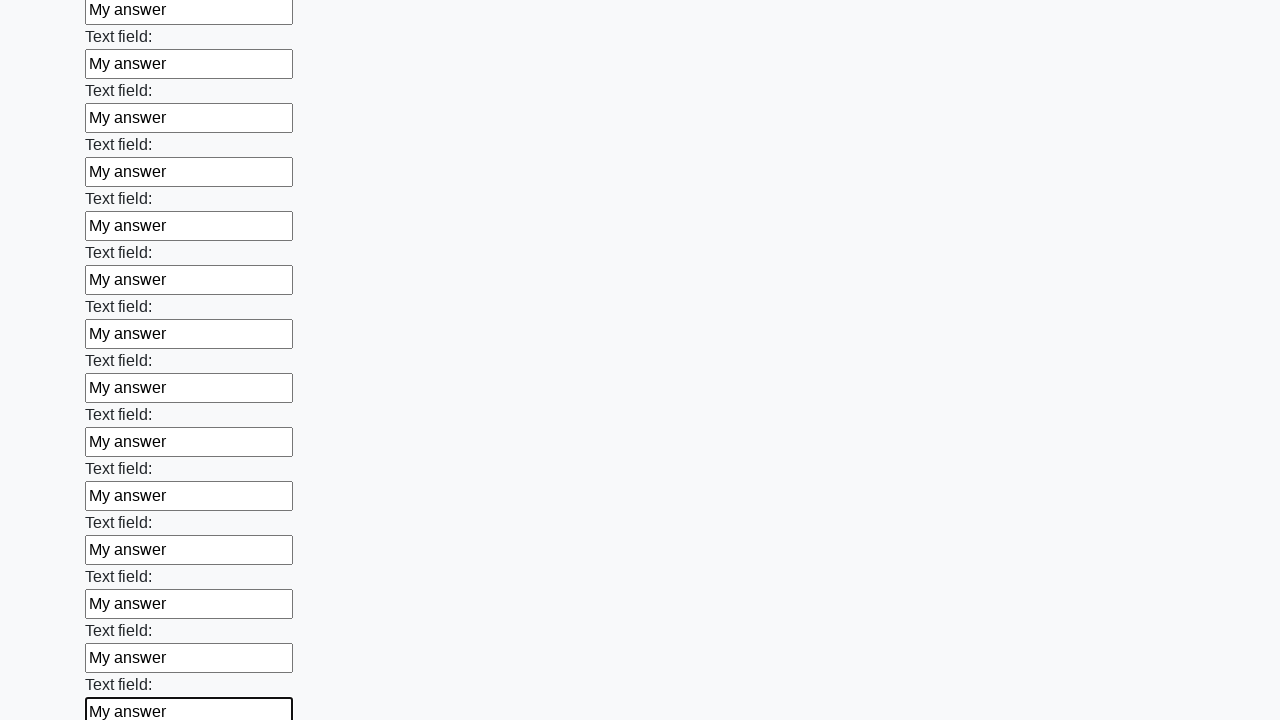

Filled input field with 'My answer' on input >> nth=46
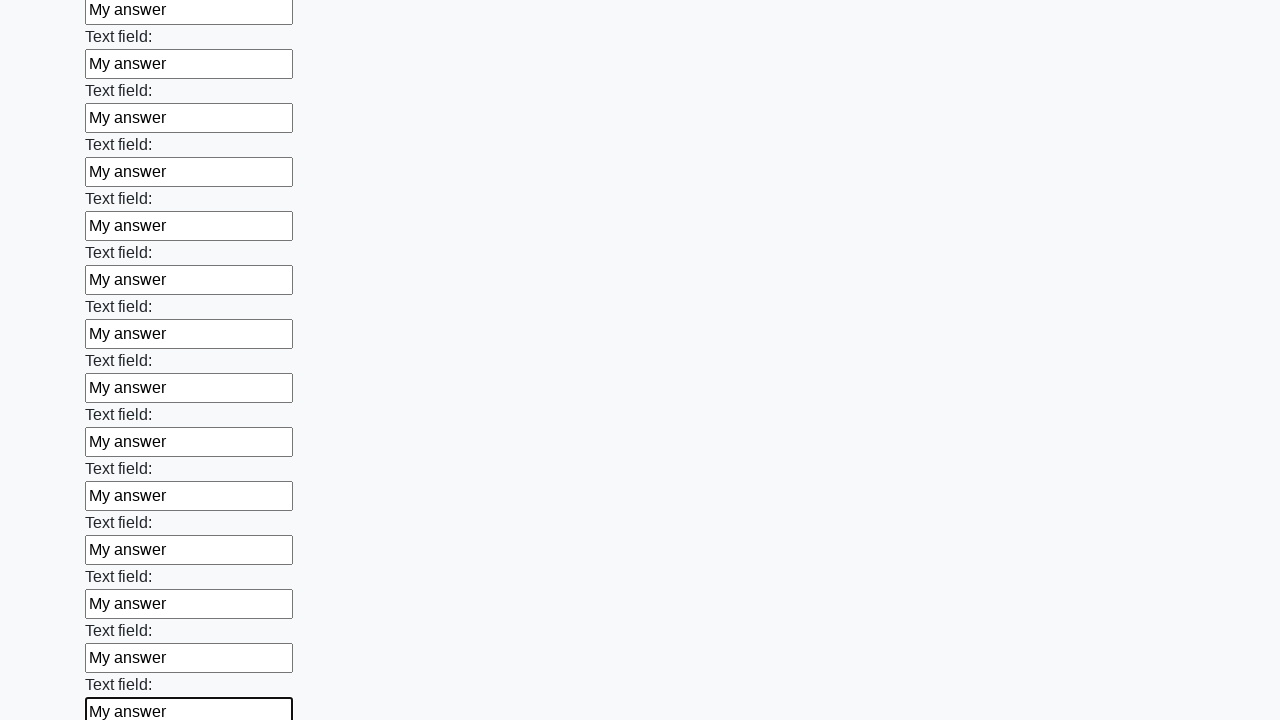

Filled input field with 'My answer' on input >> nth=47
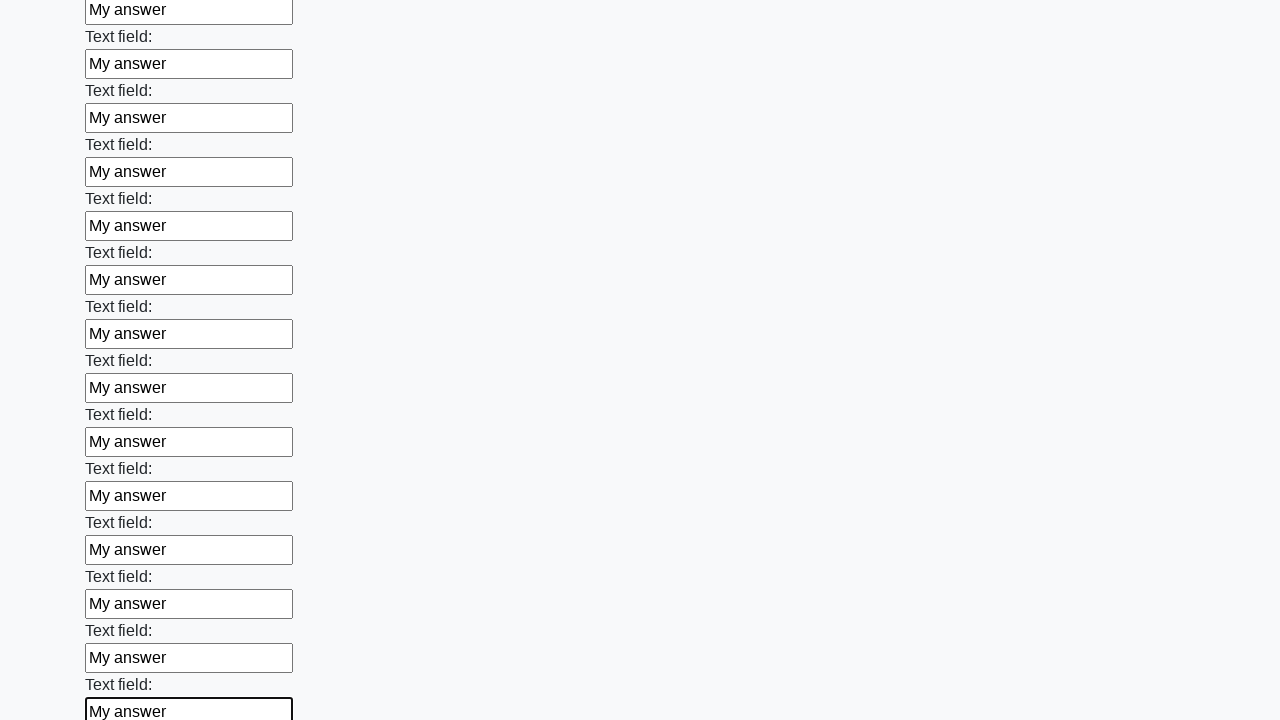

Filled input field with 'My answer' on input >> nth=48
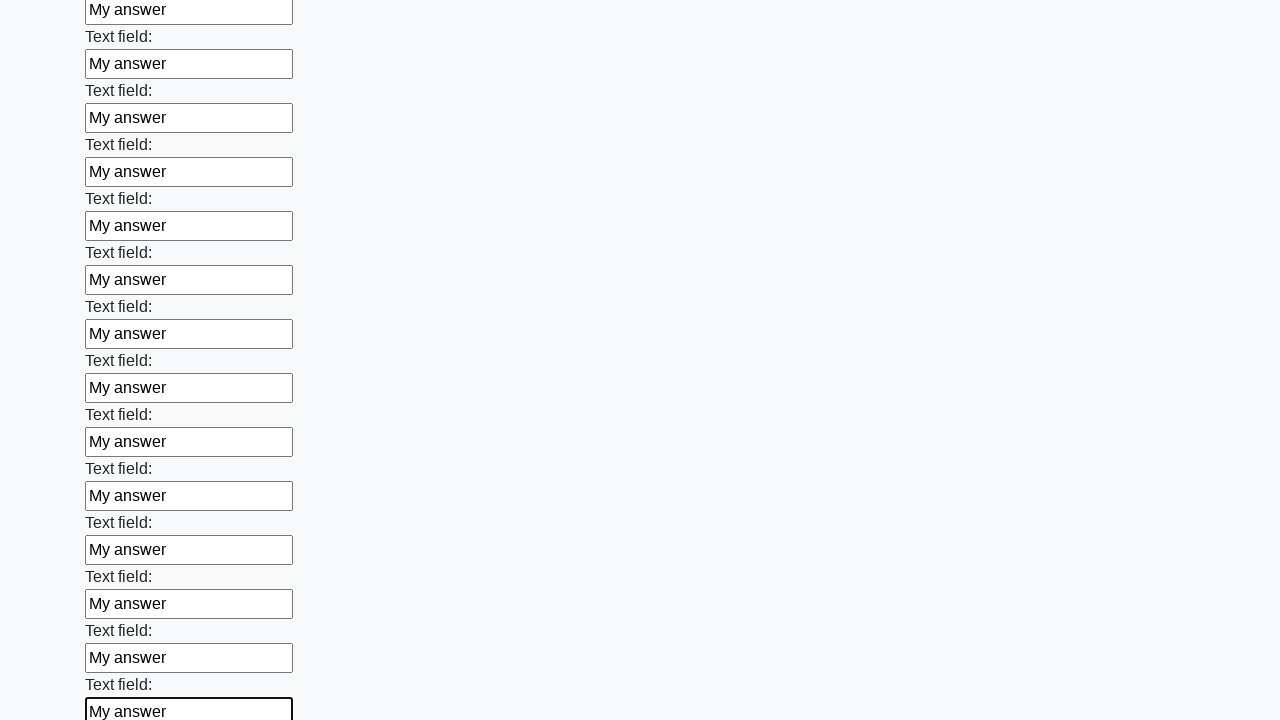

Filled input field with 'My answer' on input >> nth=49
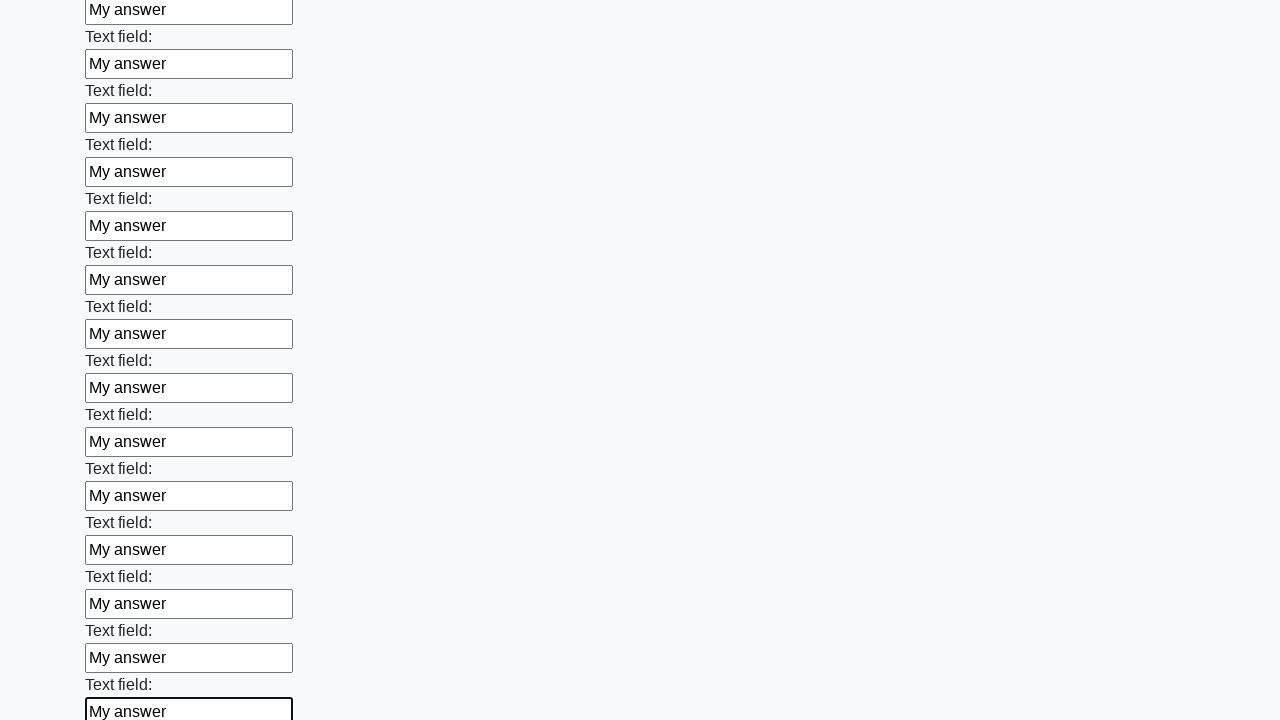

Filled input field with 'My answer' on input >> nth=50
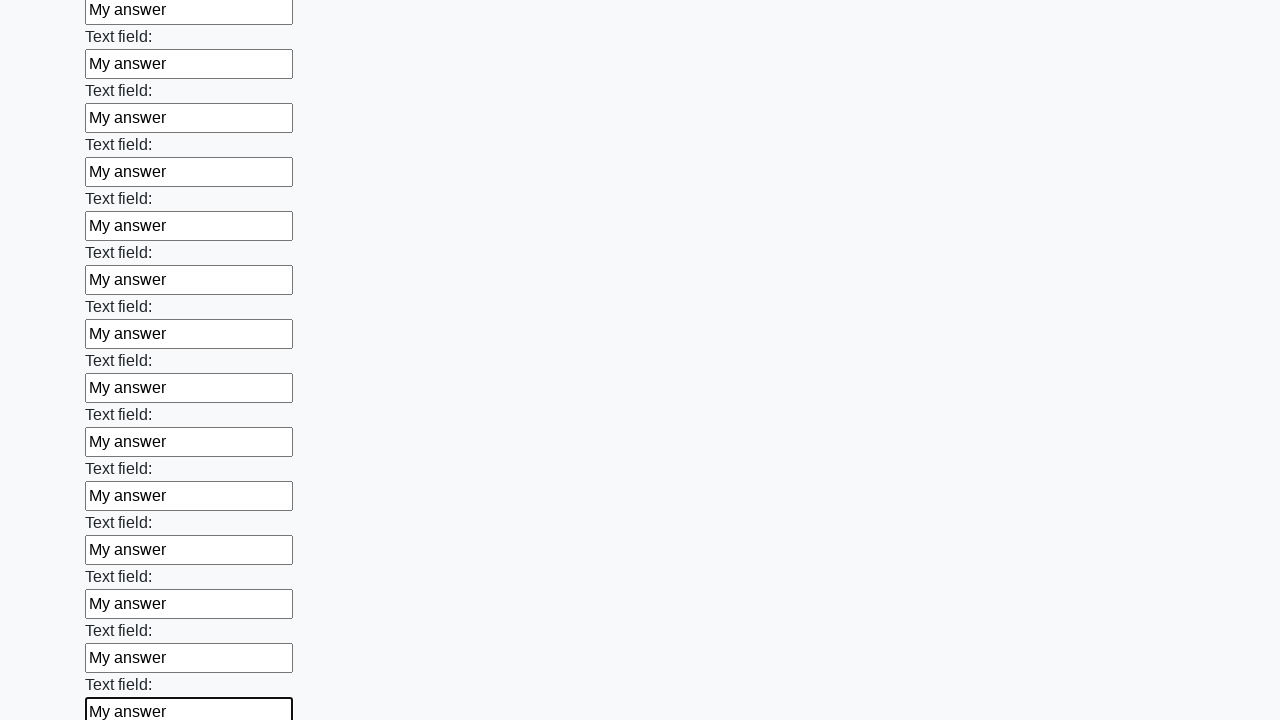

Filled input field with 'My answer' on input >> nth=51
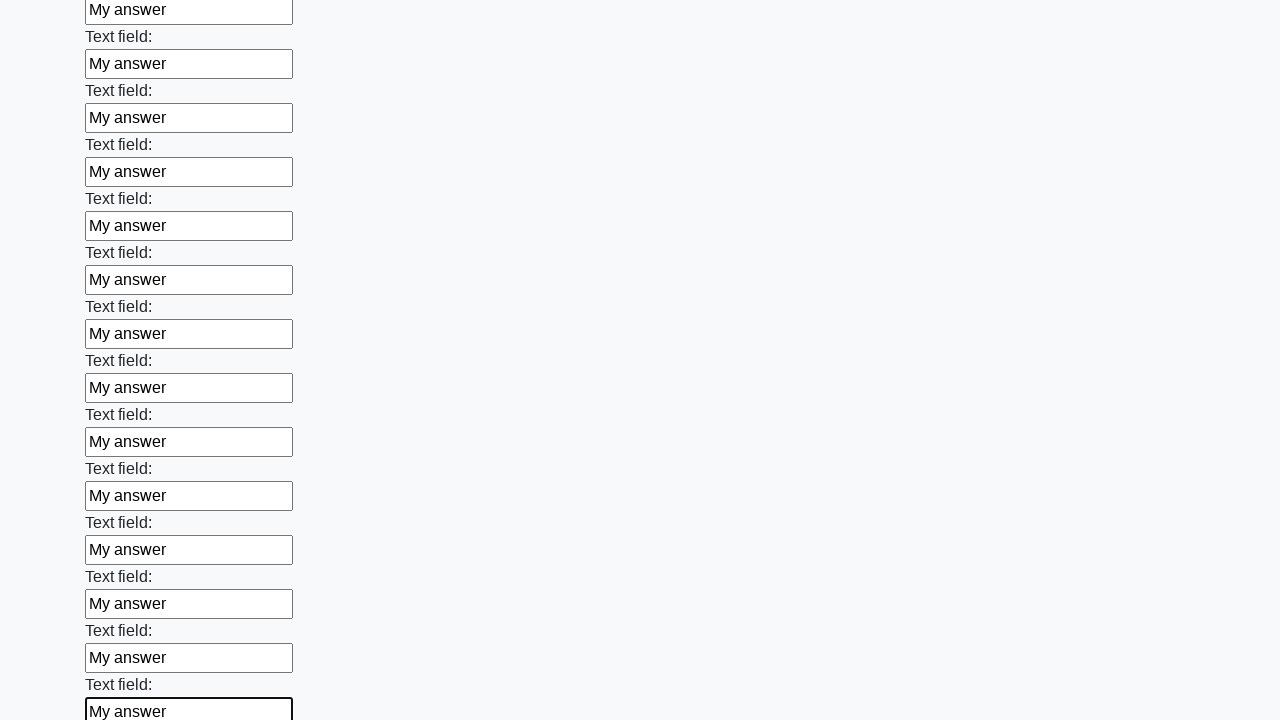

Filled input field with 'My answer' on input >> nth=52
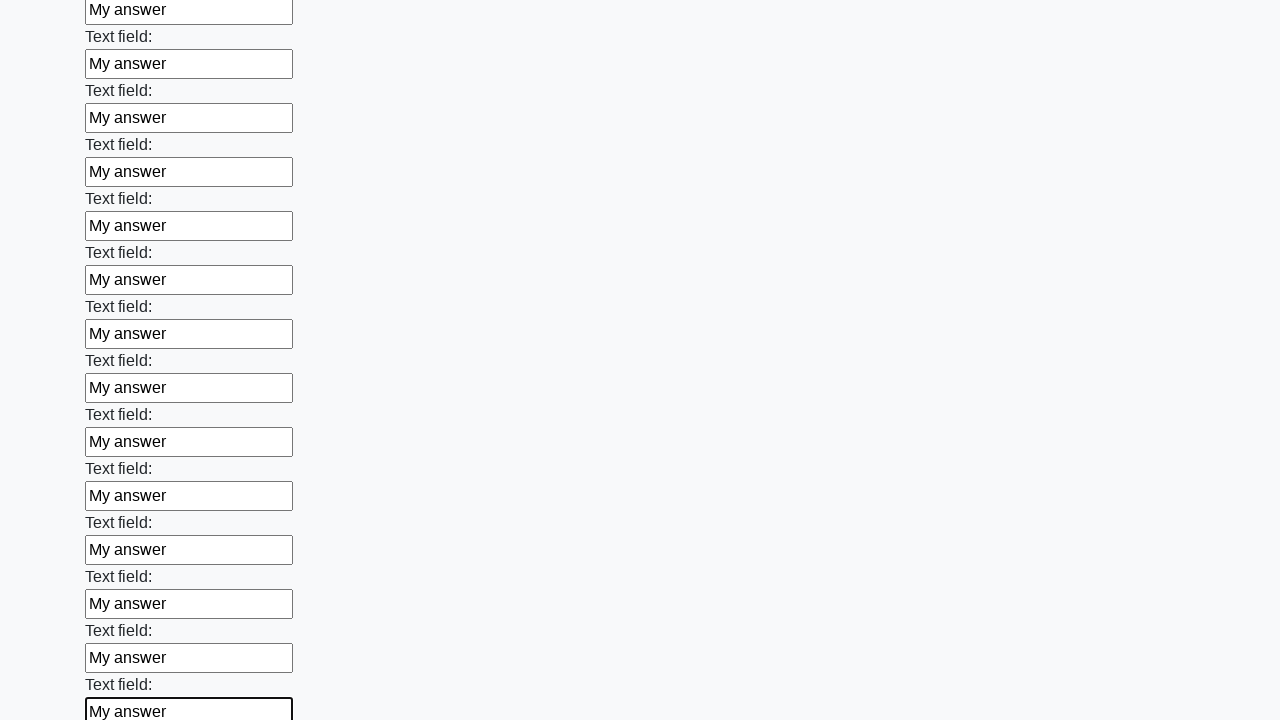

Filled input field with 'My answer' on input >> nth=53
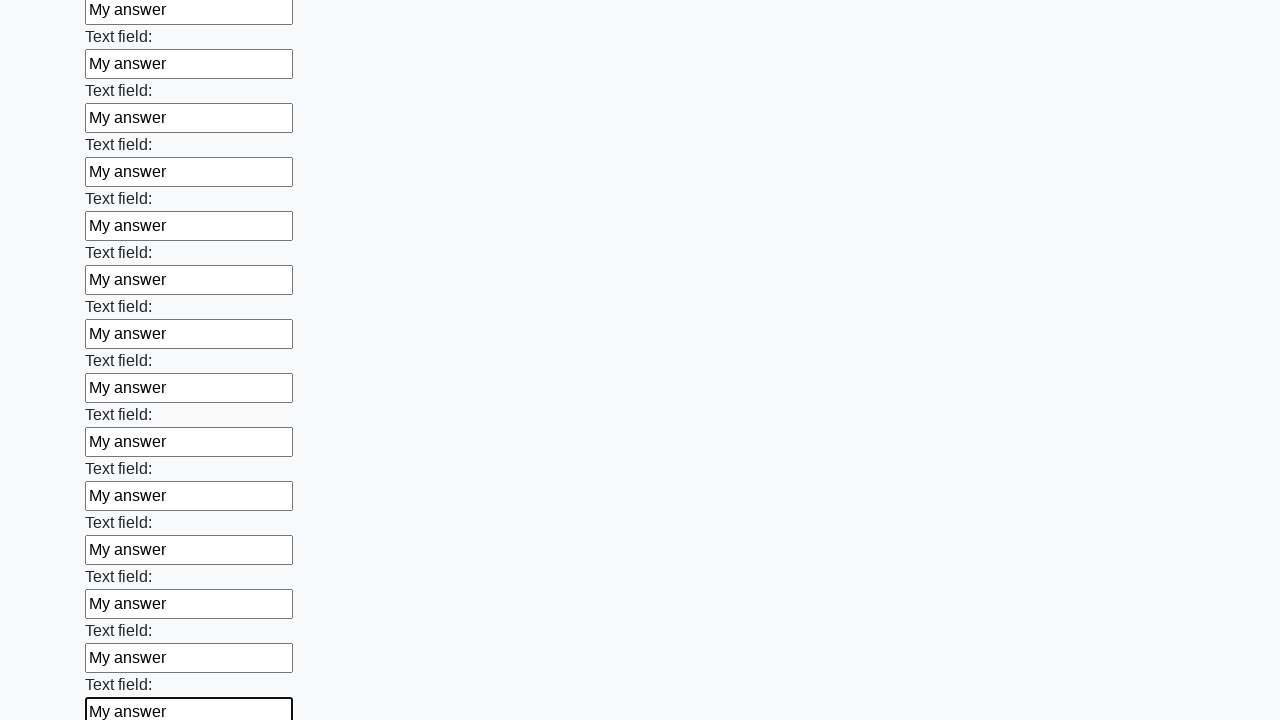

Filled input field with 'My answer' on input >> nth=54
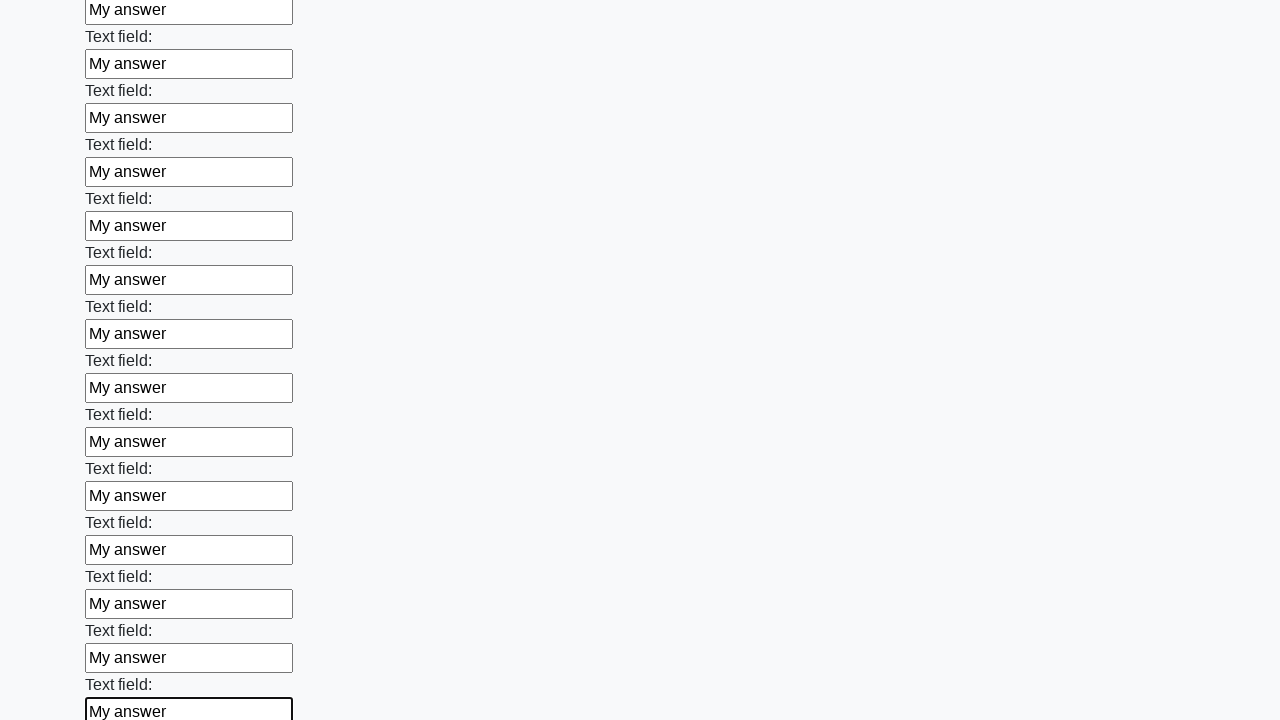

Filled input field with 'My answer' on input >> nth=55
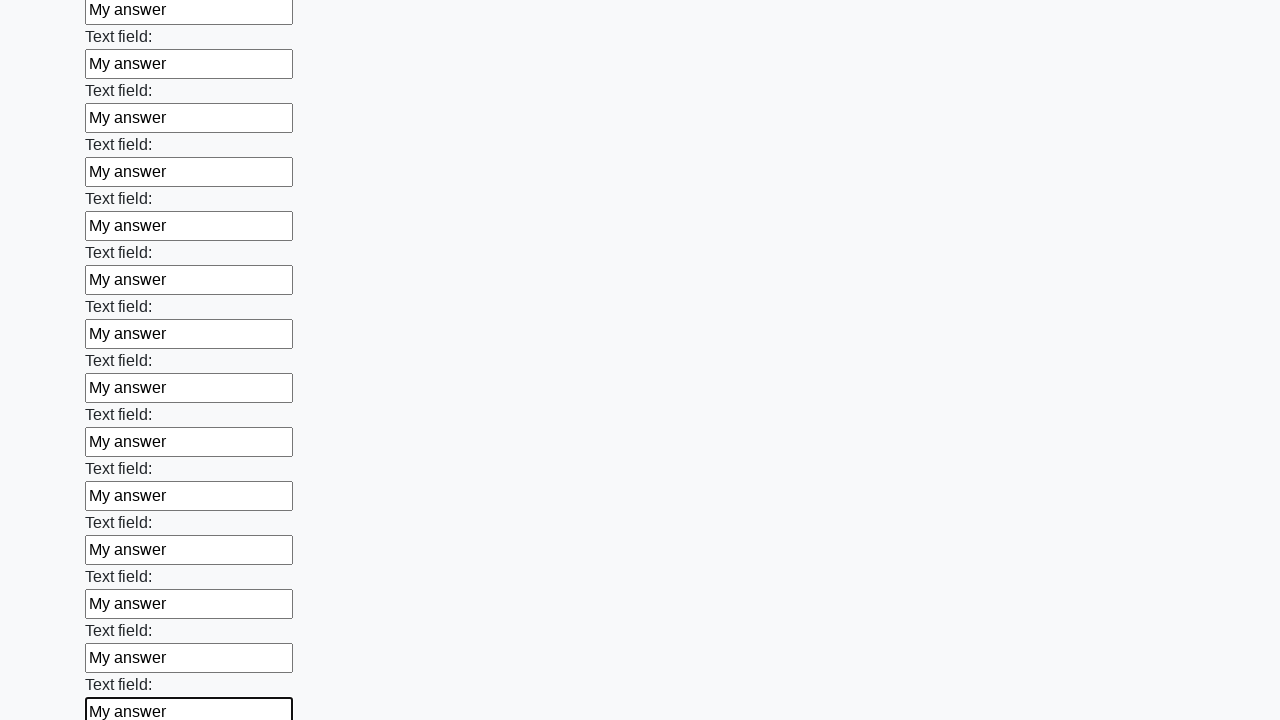

Filled input field with 'My answer' on input >> nth=56
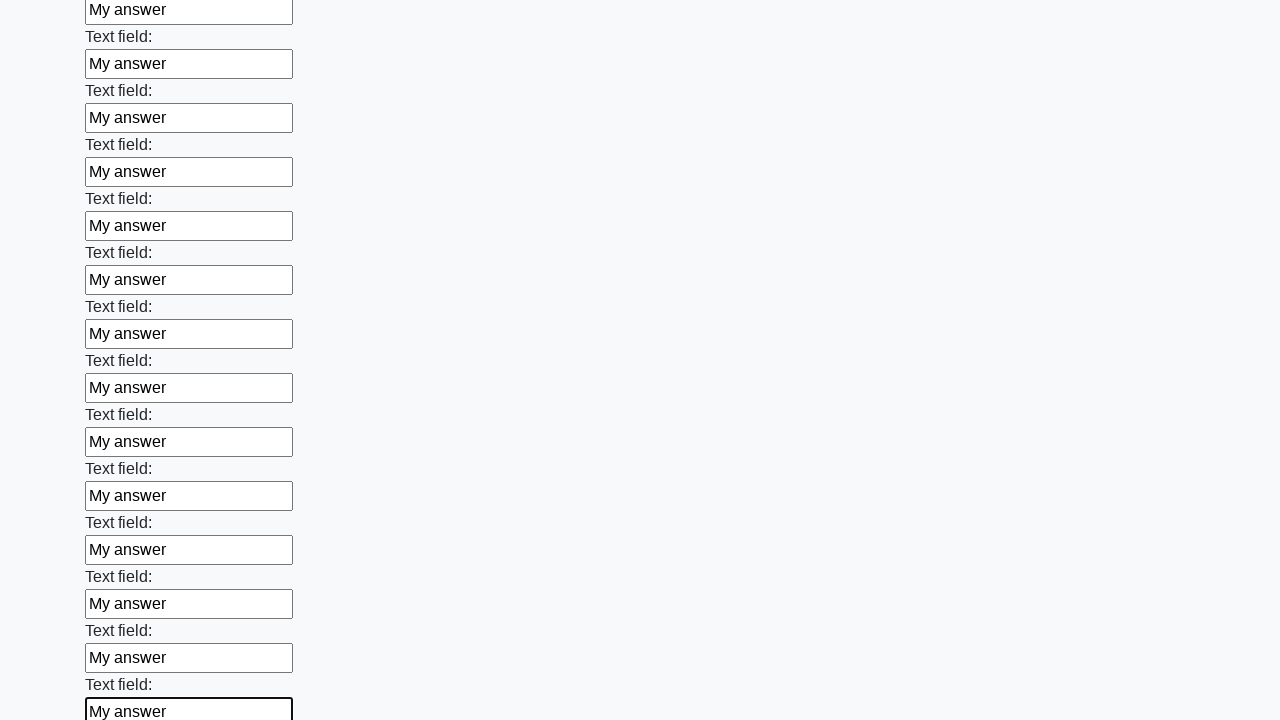

Filled input field with 'My answer' on input >> nth=57
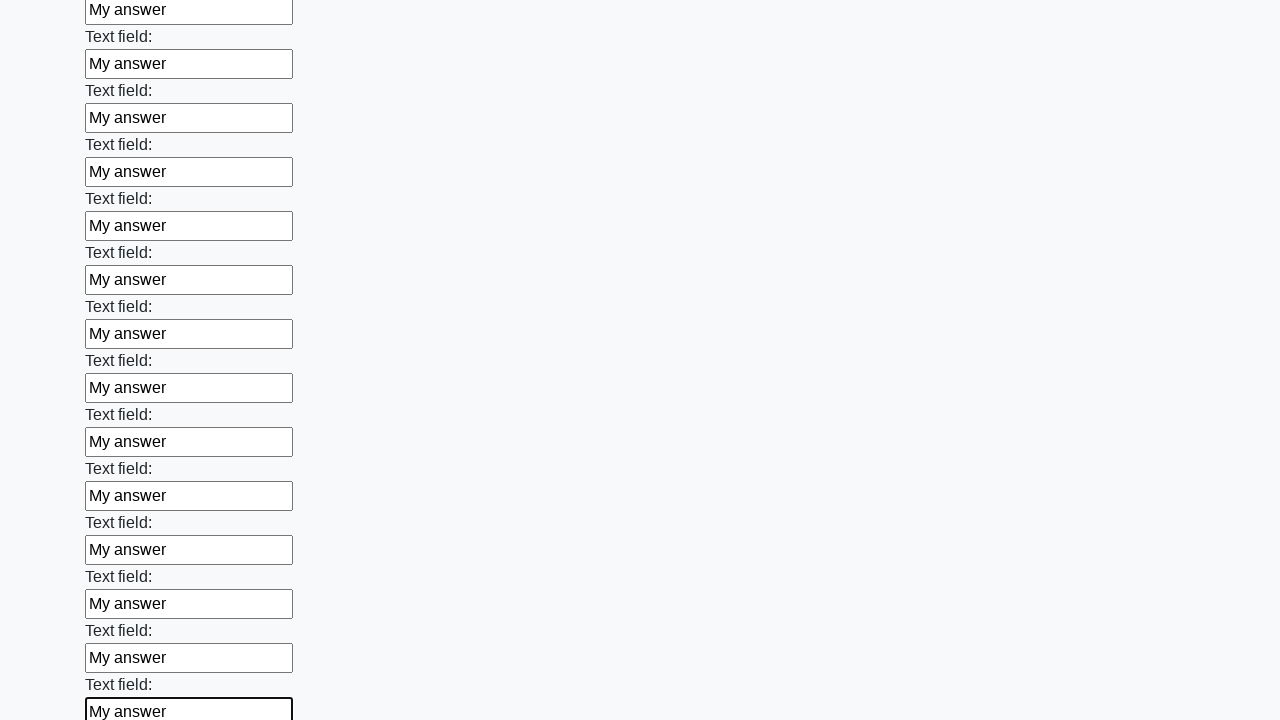

Filled input field with 'My answer' on input >> nth=58
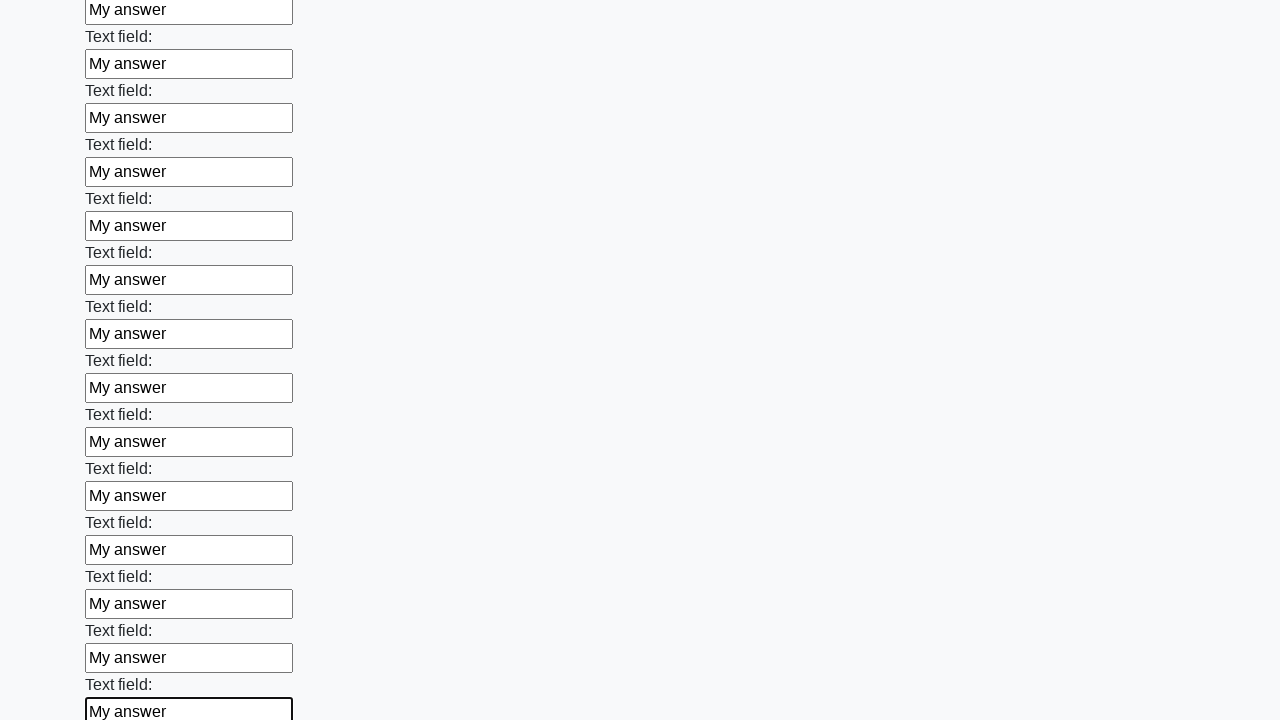

Filled input field with 'My answer' on input >> nth=59
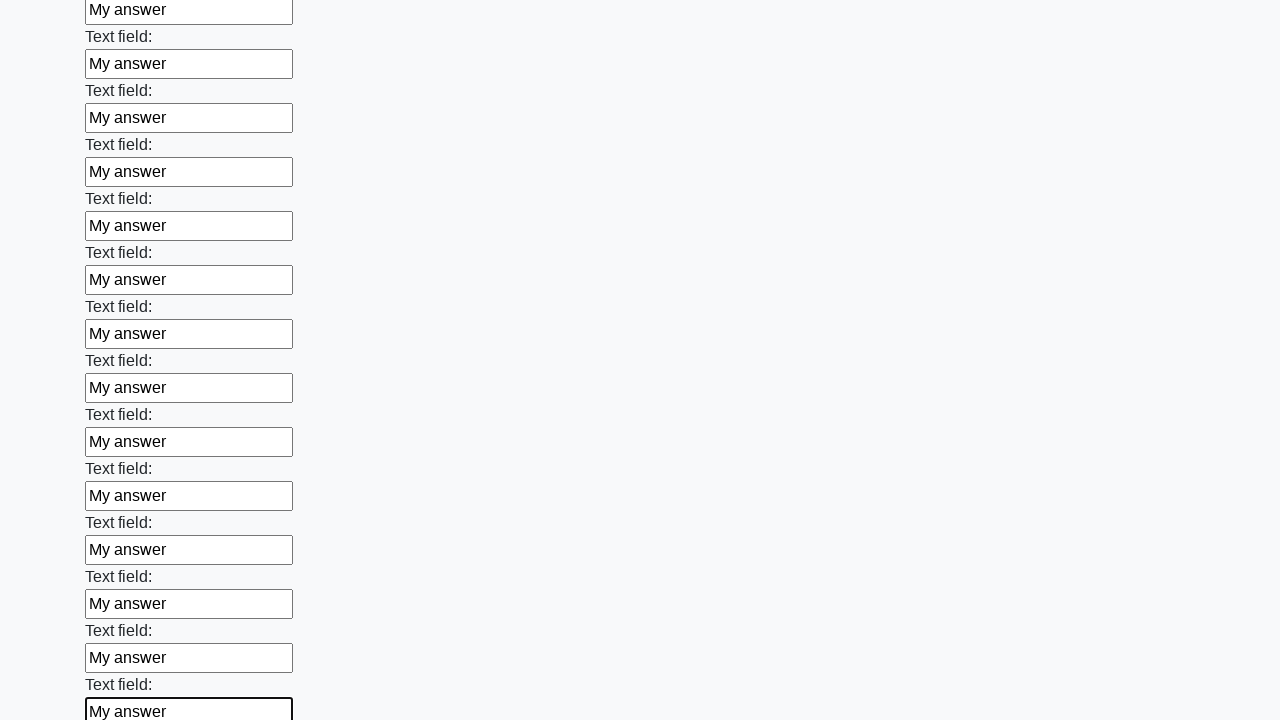

Filled input field with 'My answer' on input >> nth=60
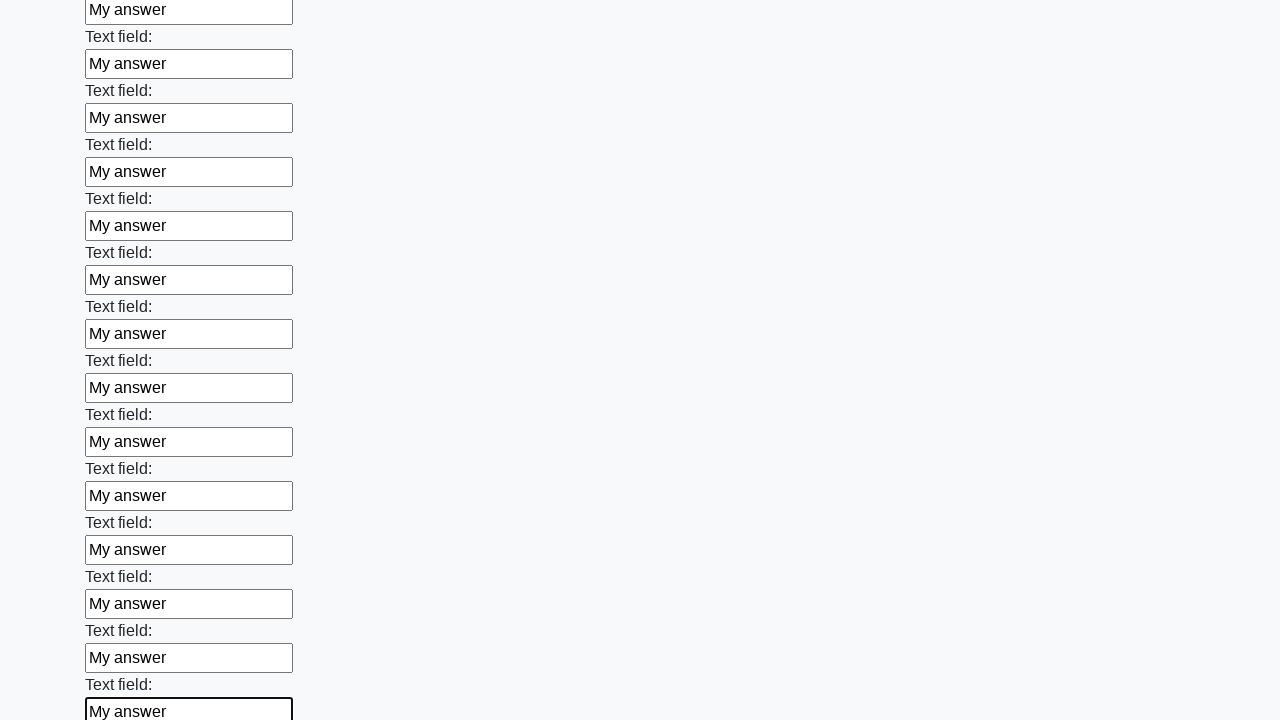

Filled input field with 'My answer' on input >> nth=61
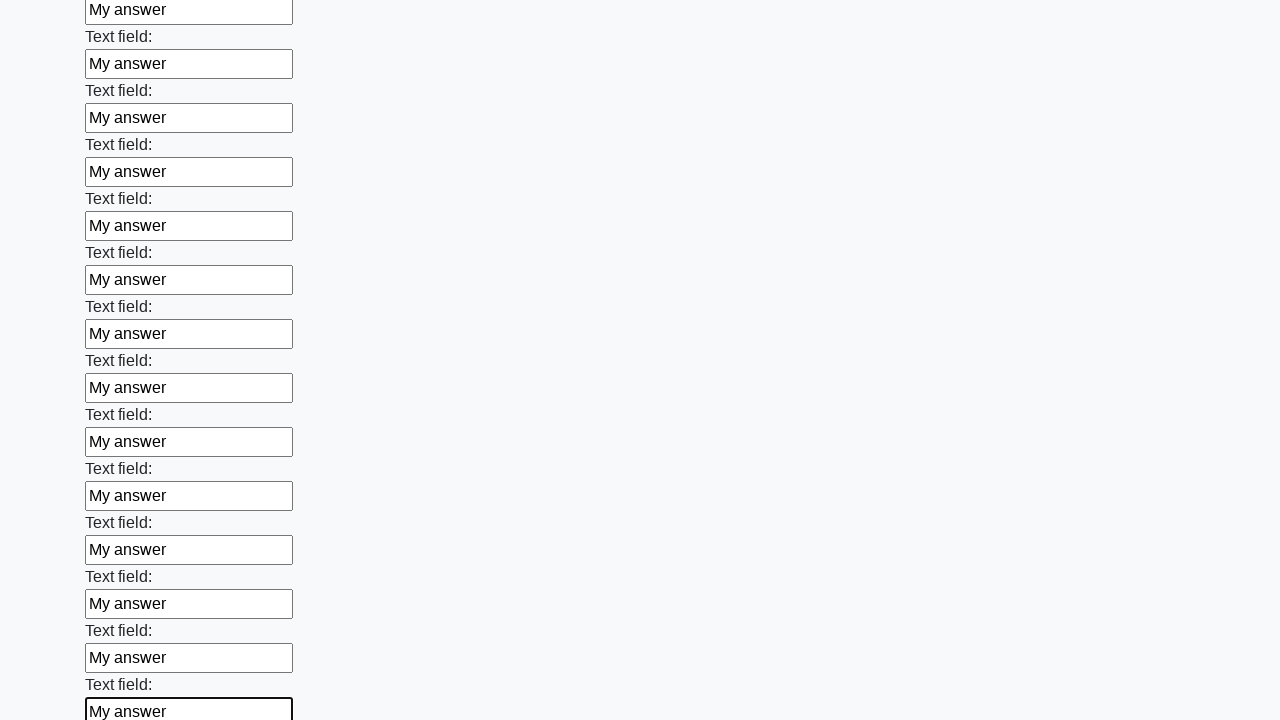

Filled input field with 'My answer' on input >> nth=62
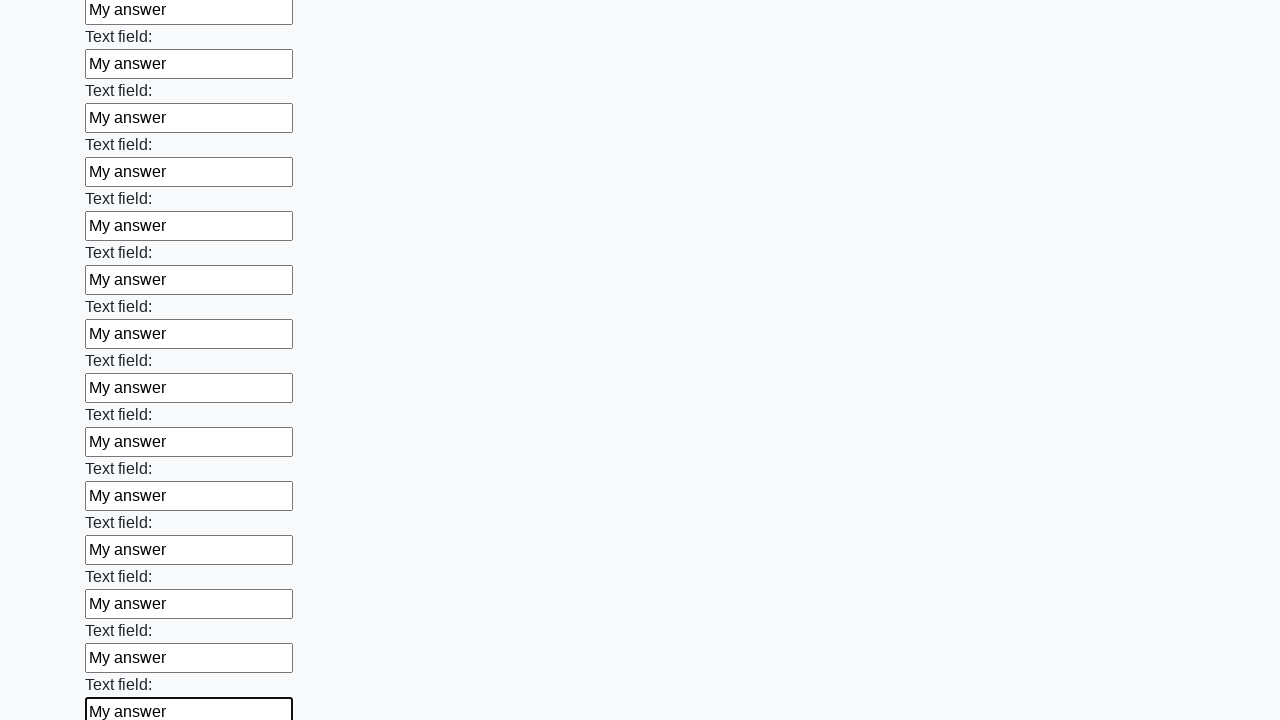

Filled input field with 'My answer' on input >> nth=63
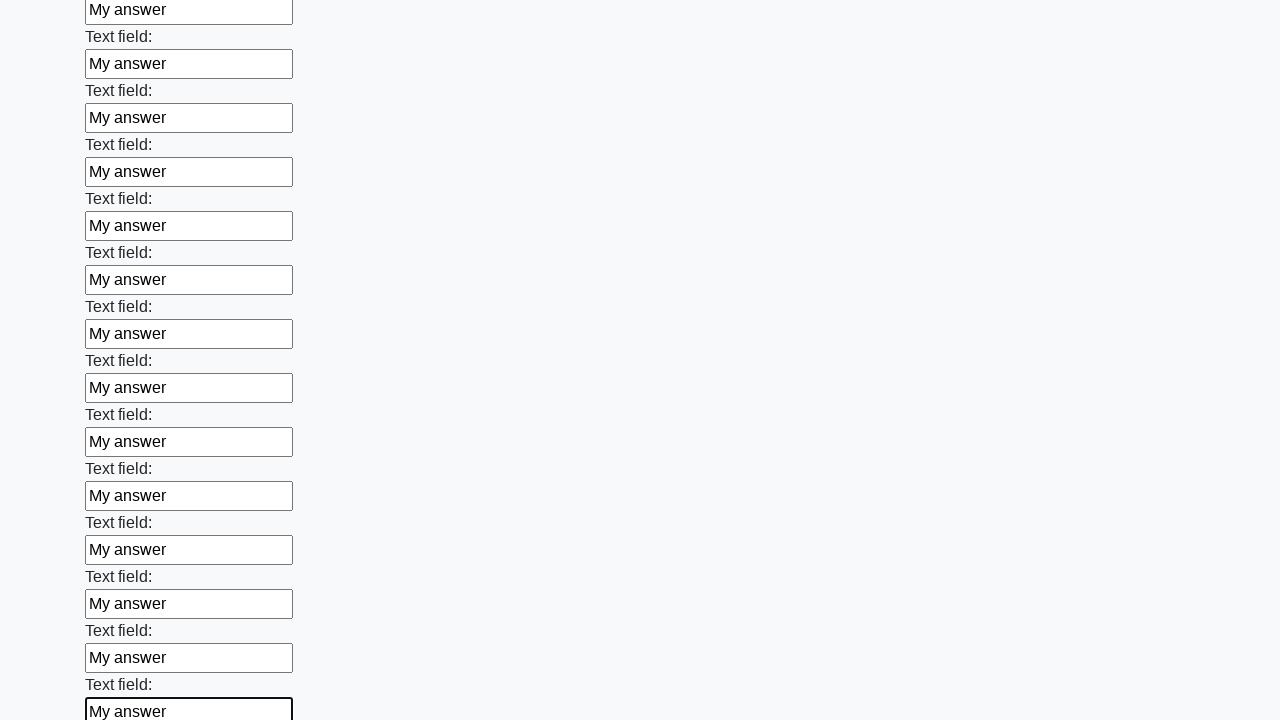

Filled input field with 'My answer' on input >> nth=64
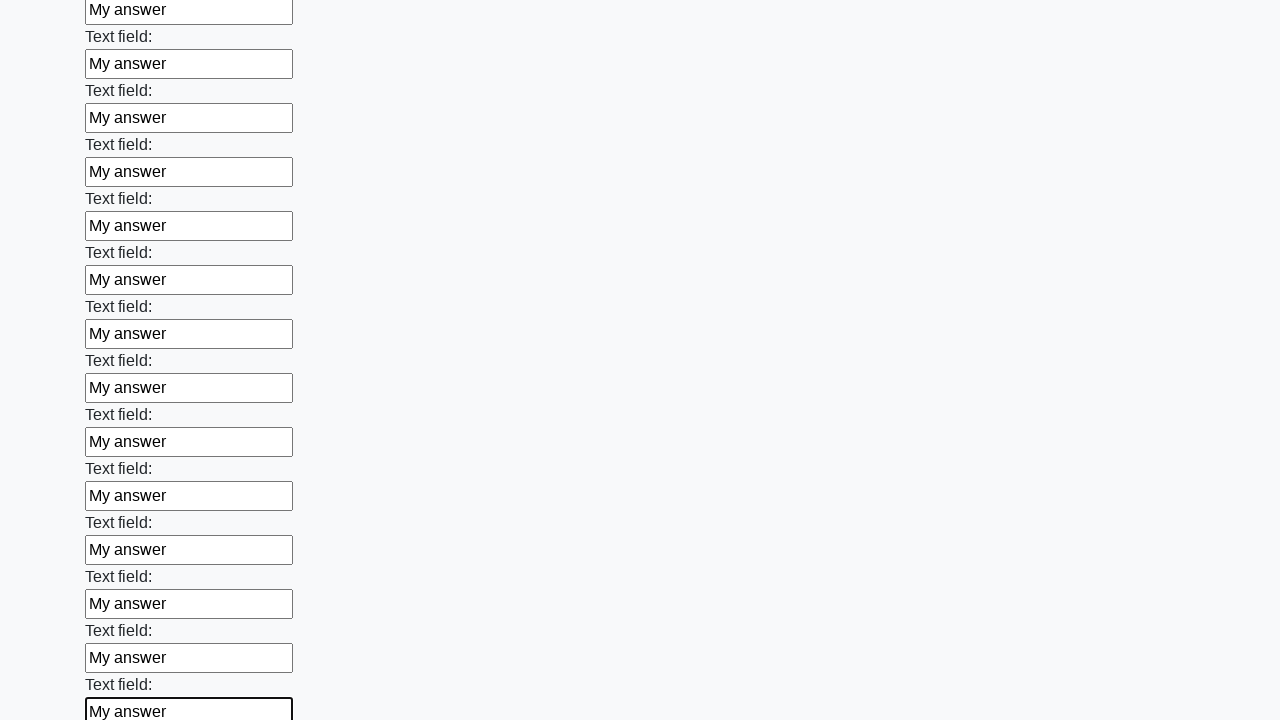

Filled input field with 'My answer' on input >> nth=65
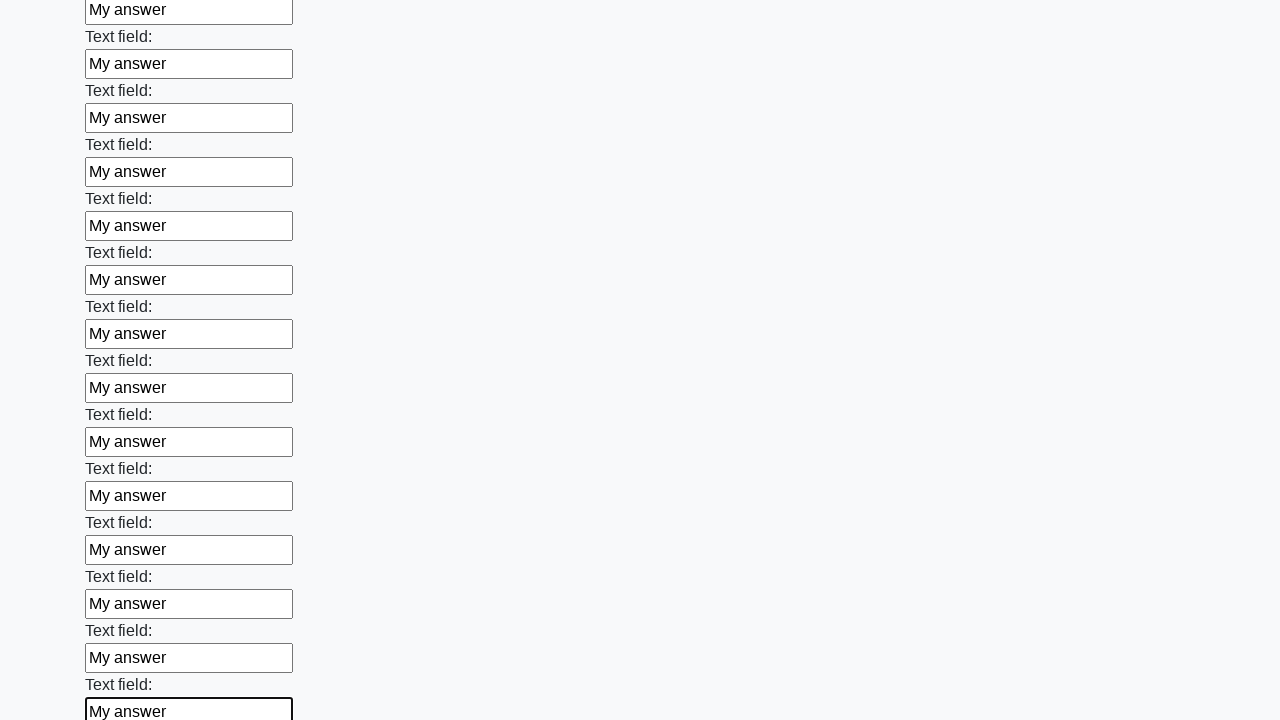

Filled input field with 'My answer' on input >> nth=66
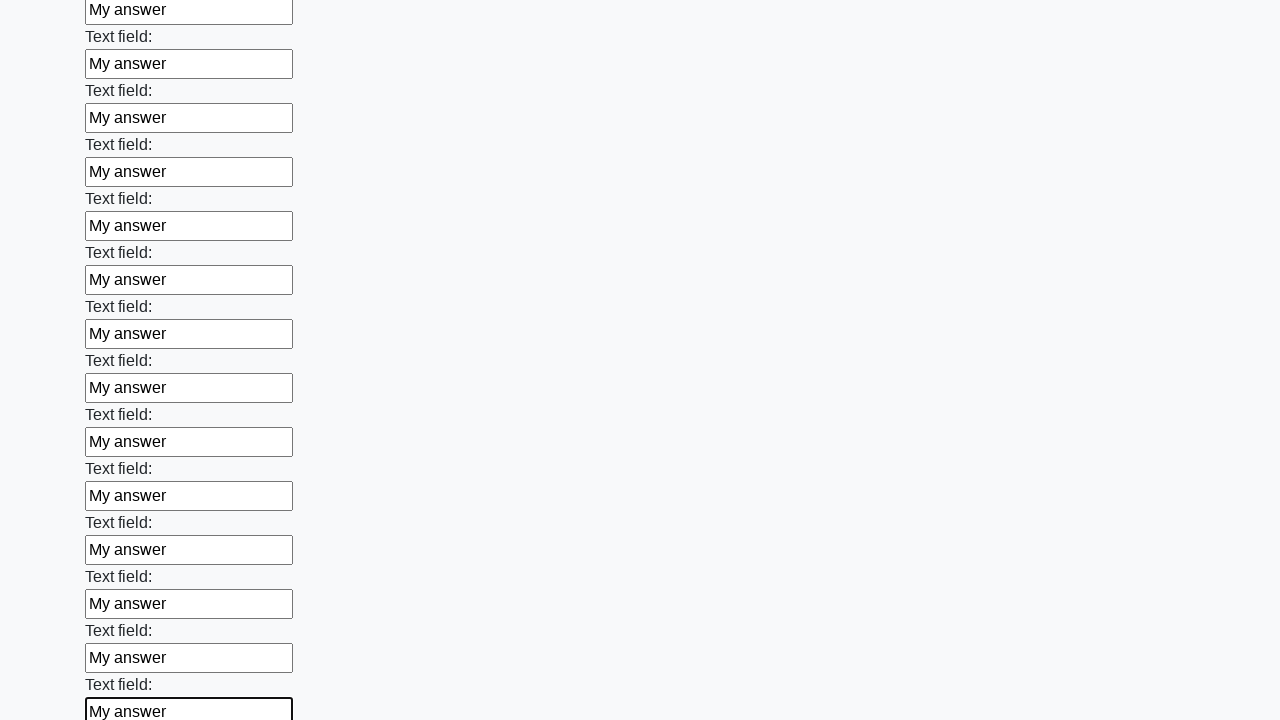

Filled input field with 'My answer' on input >> nth=67
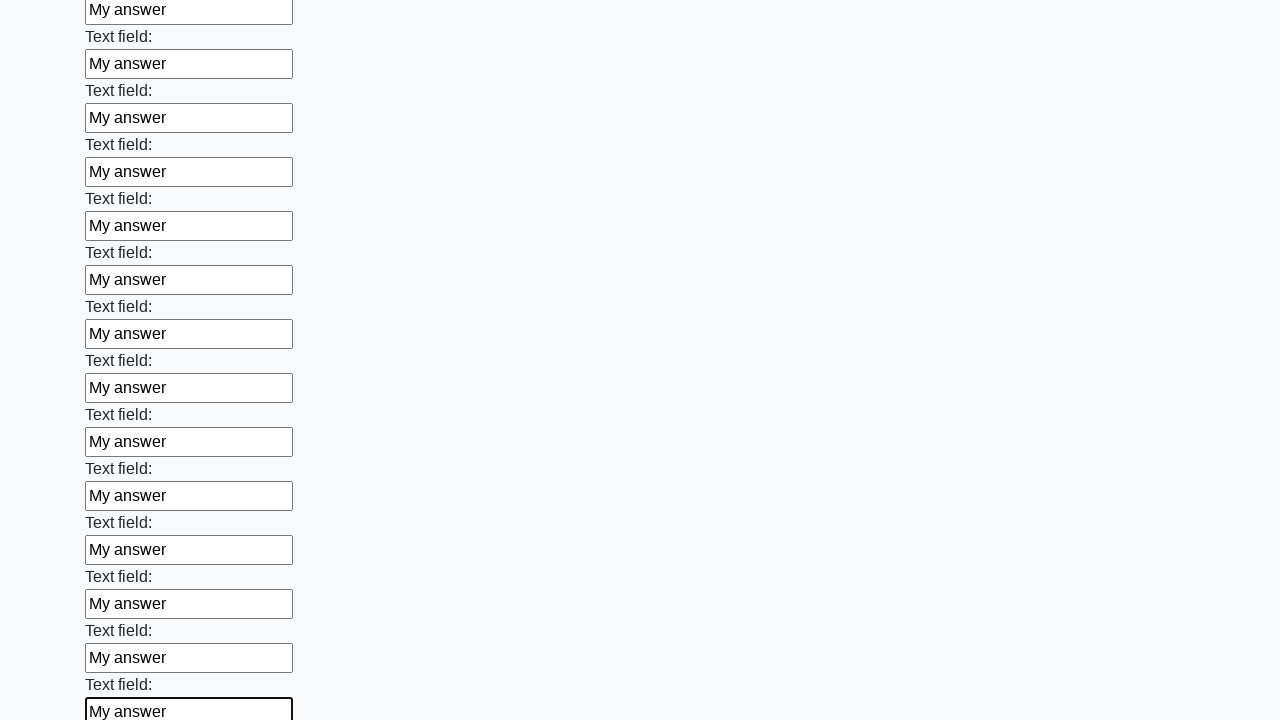

Filled input field with 'My answer' on input >> nth=68
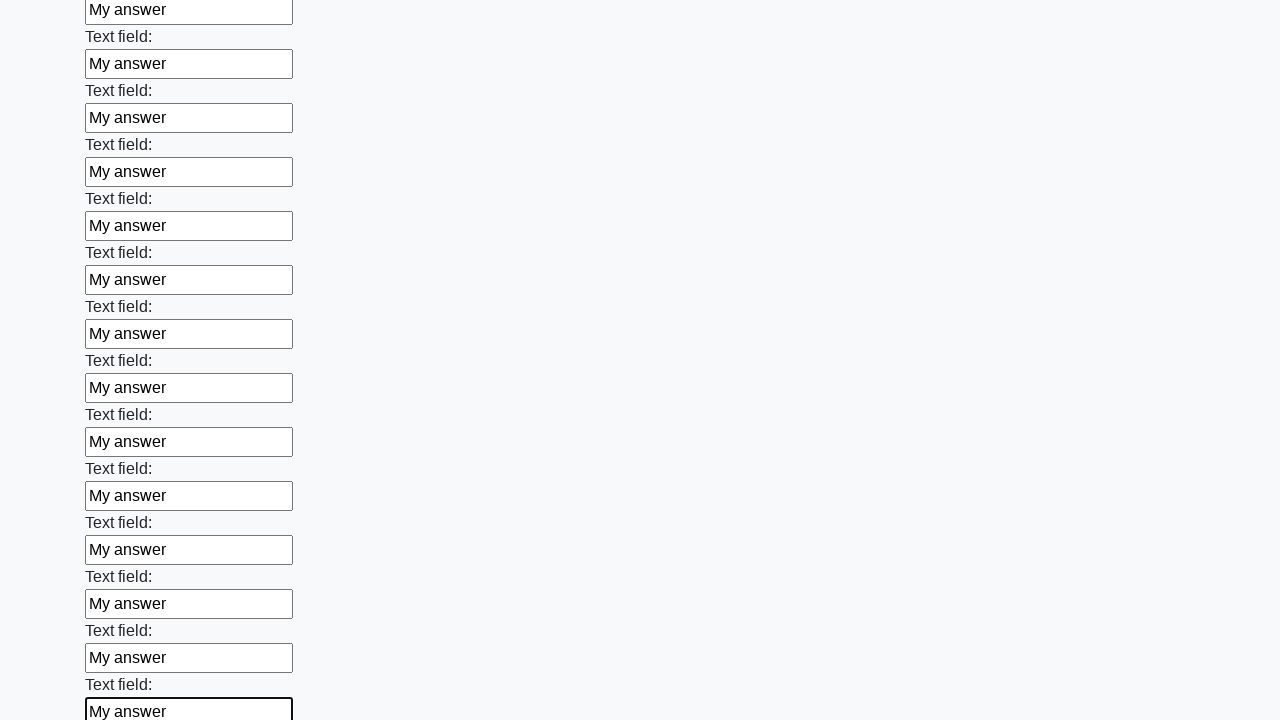

Filled input field with 'My answer' on input >> nth=69
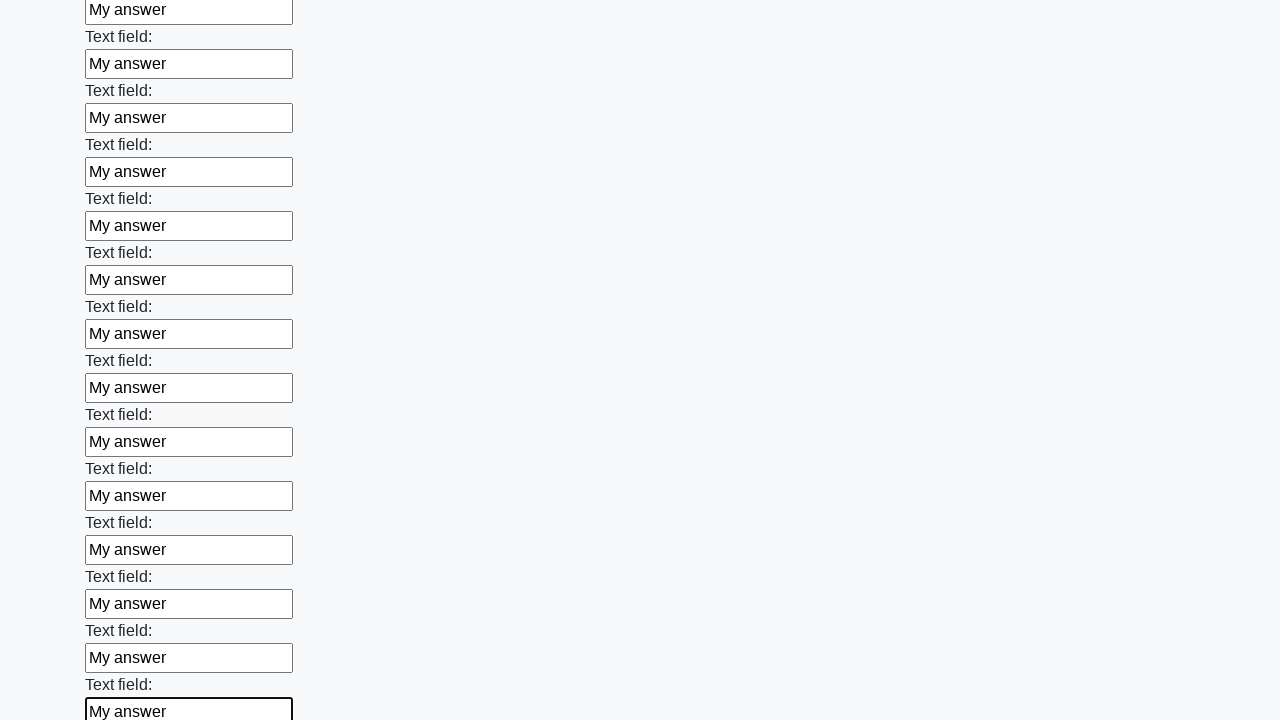

Filled input field with 'My answer' on input >> nth=70
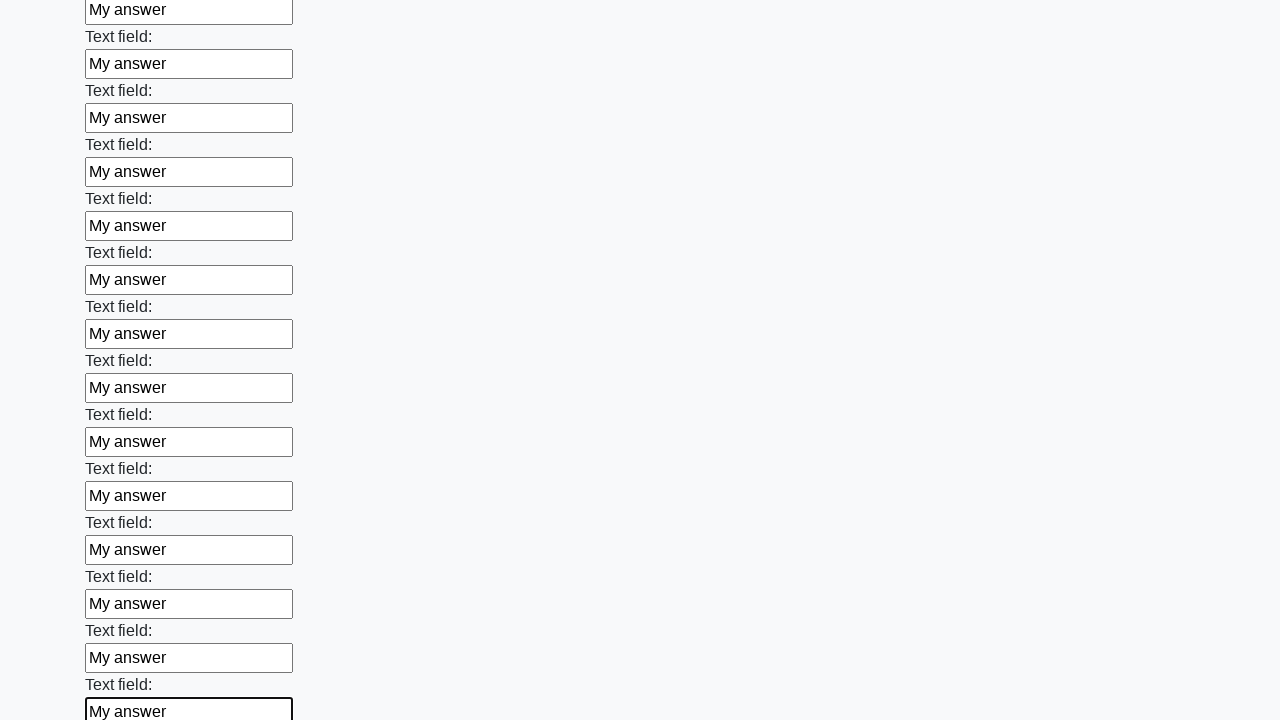

Filled input field with 'My answer' on input >> nth=71
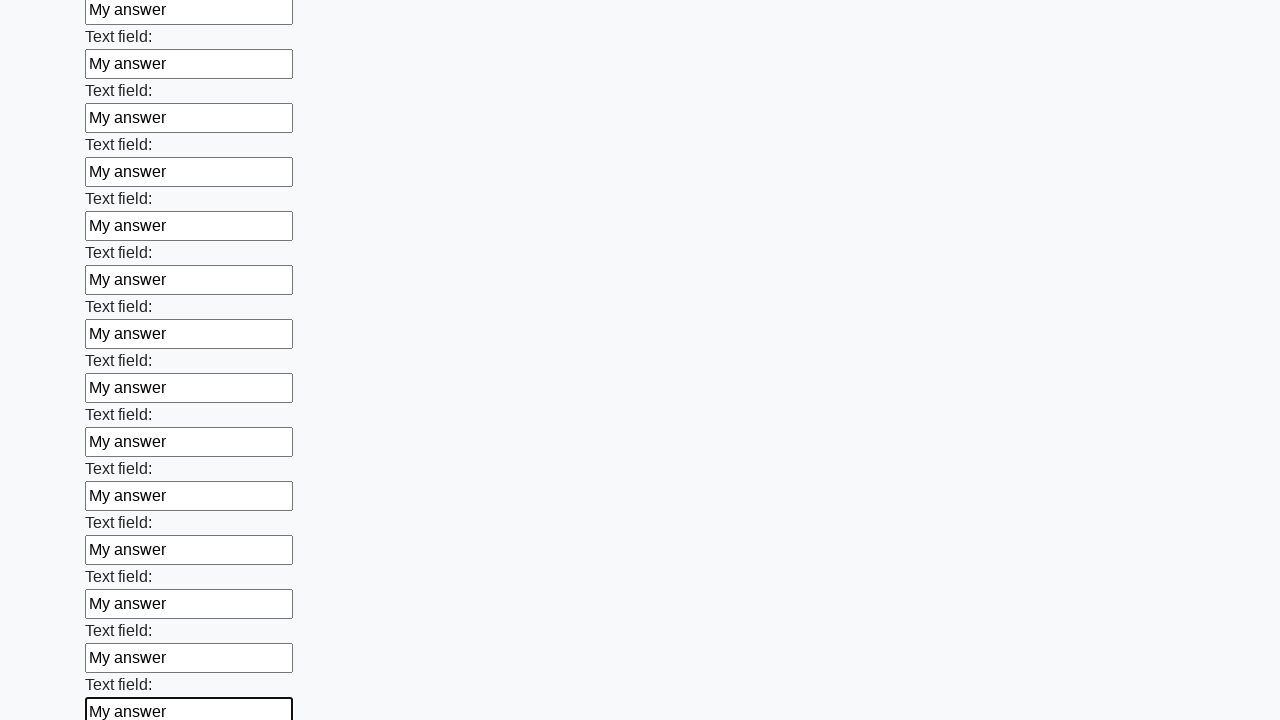

Filled input field with 'My answer' on input >> nth=72
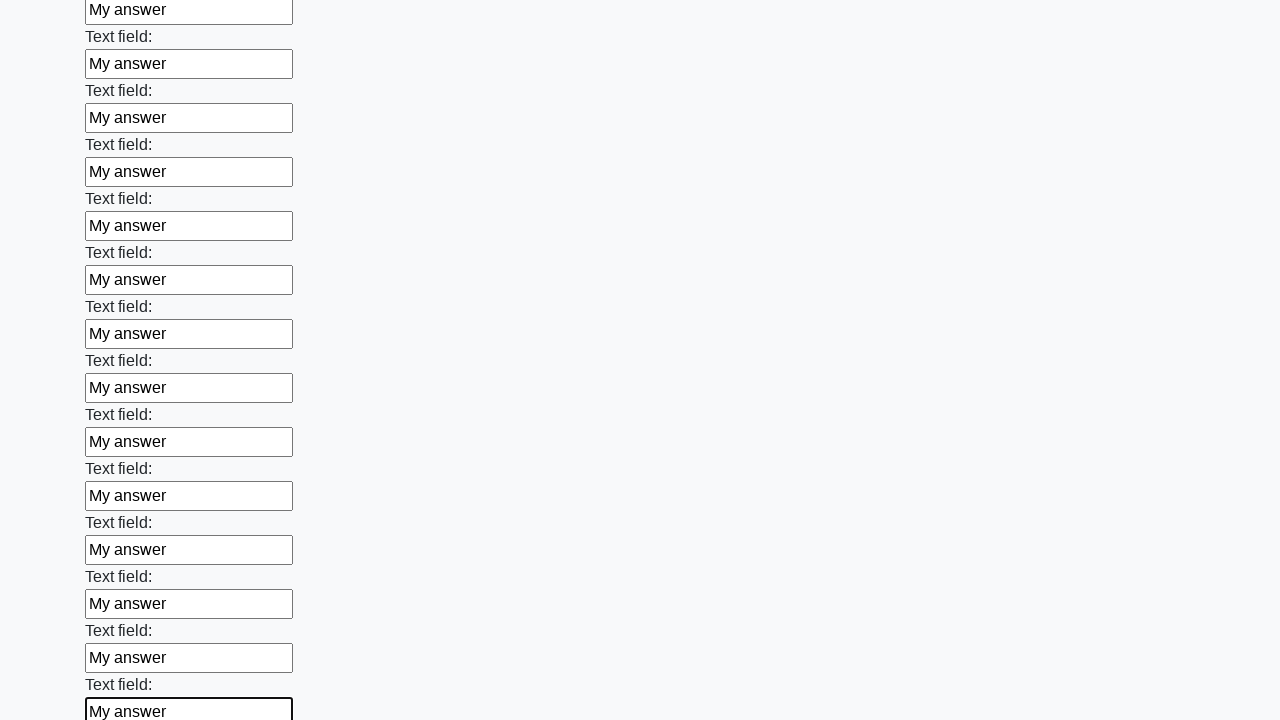

Filled input field with 'My answer' on input >> nth=73
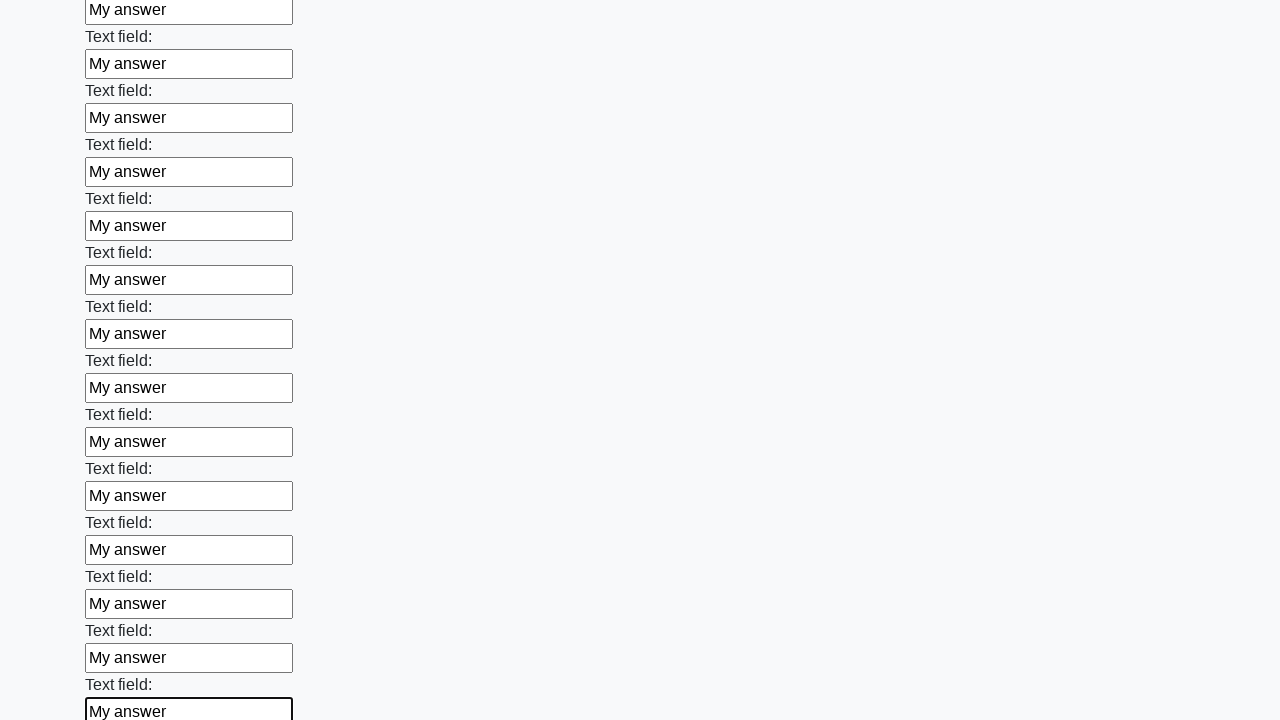

Filled input field with 'My answer' on input >> nth=74
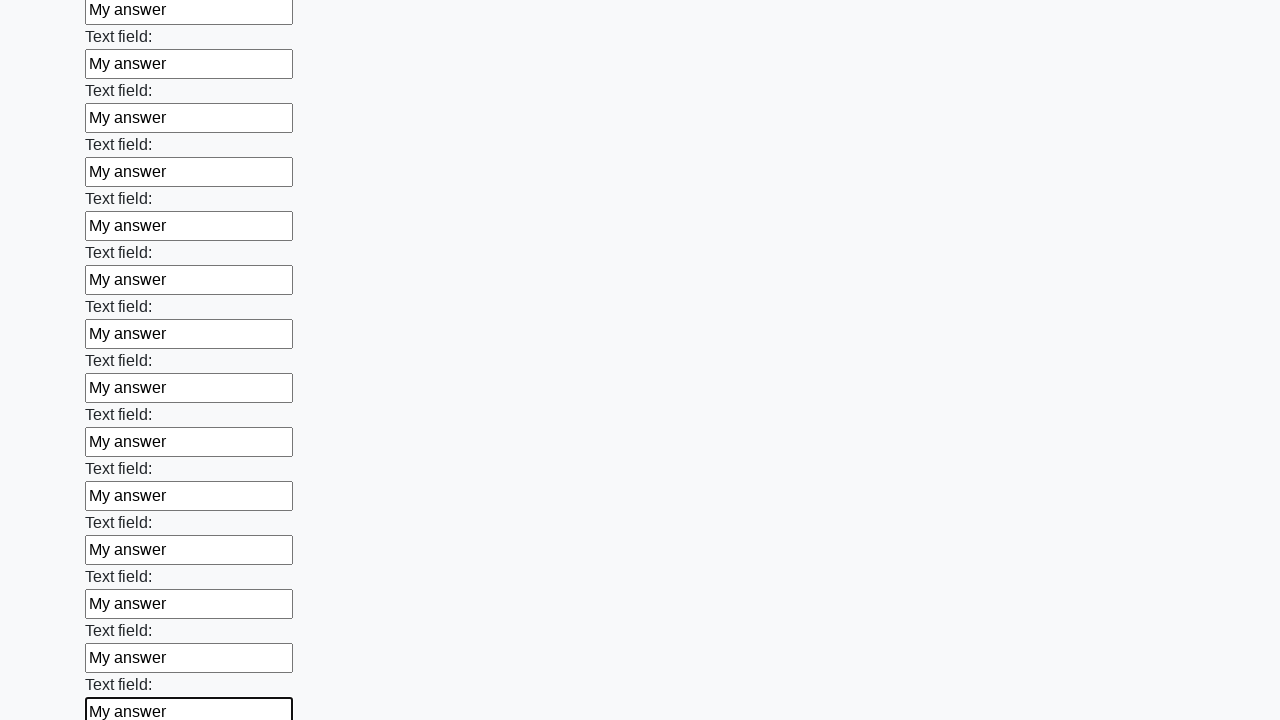

Filled input field with 'My answer' on input >> nth=75
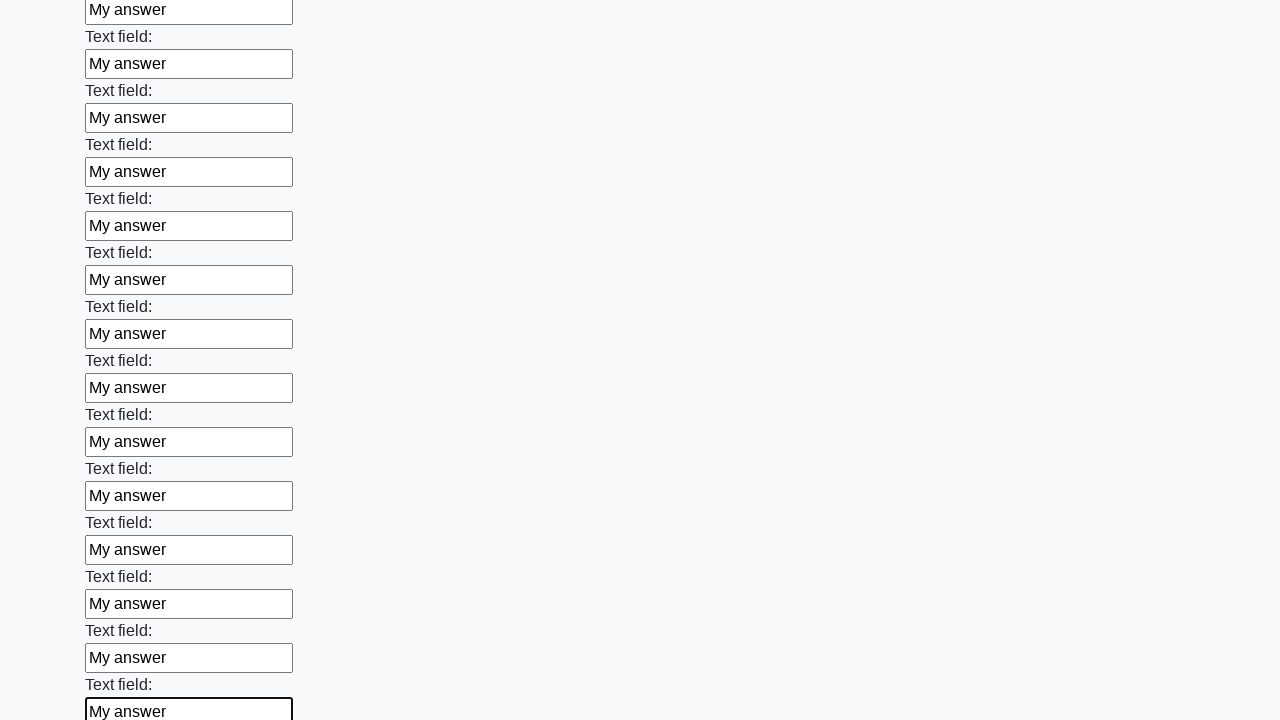

Filled input field with 'My answer' on input >> nth=76
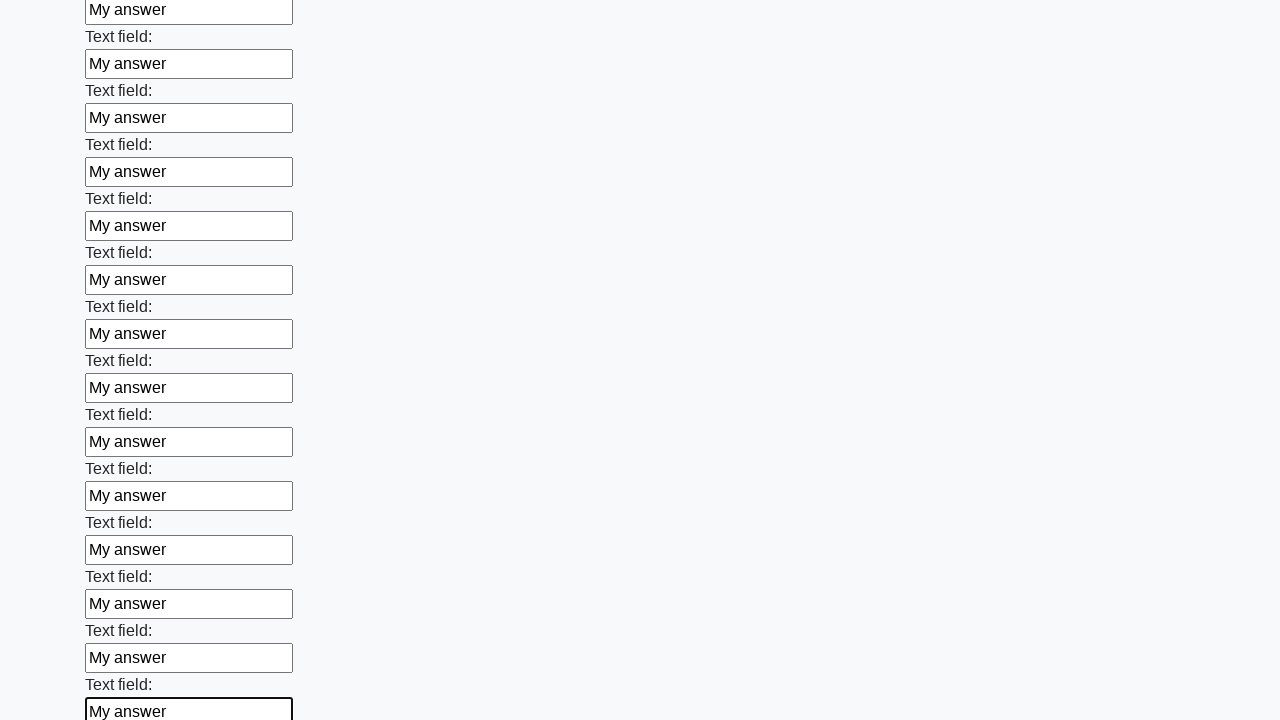

Filled input field with 'My answer' on input >> nth=77
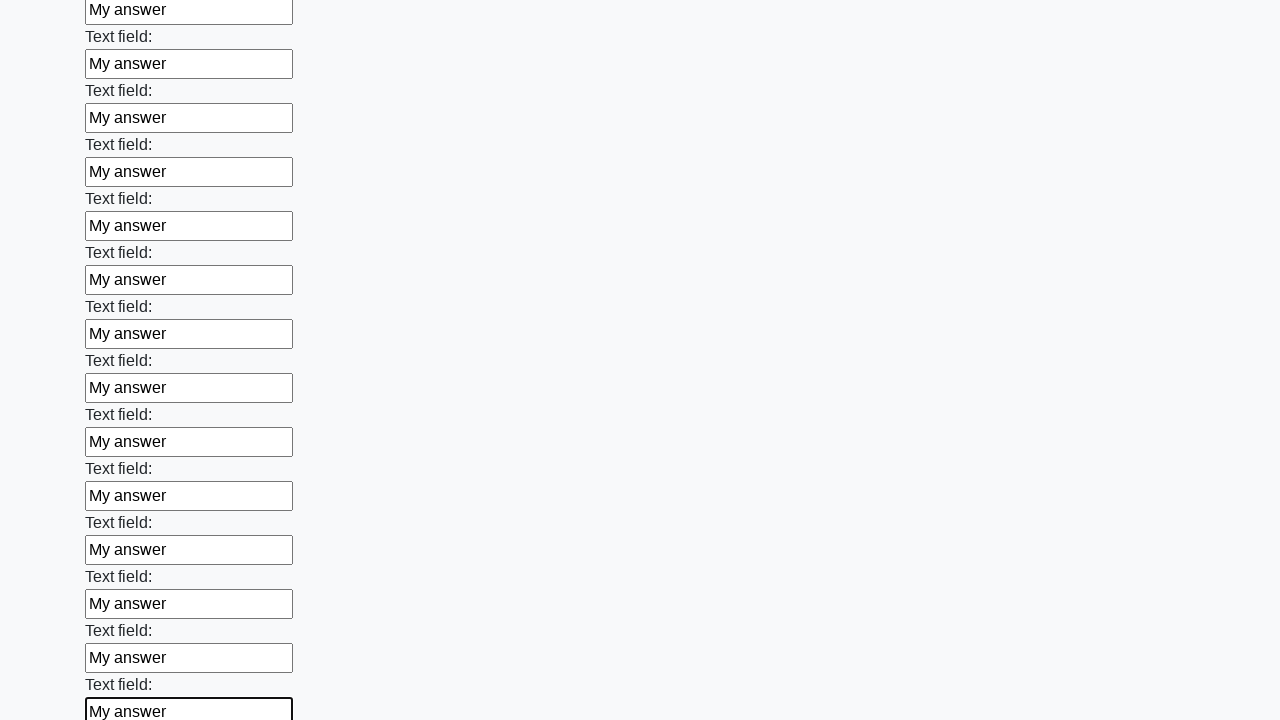

Filled input field with 'My answer' on input >> nth=78
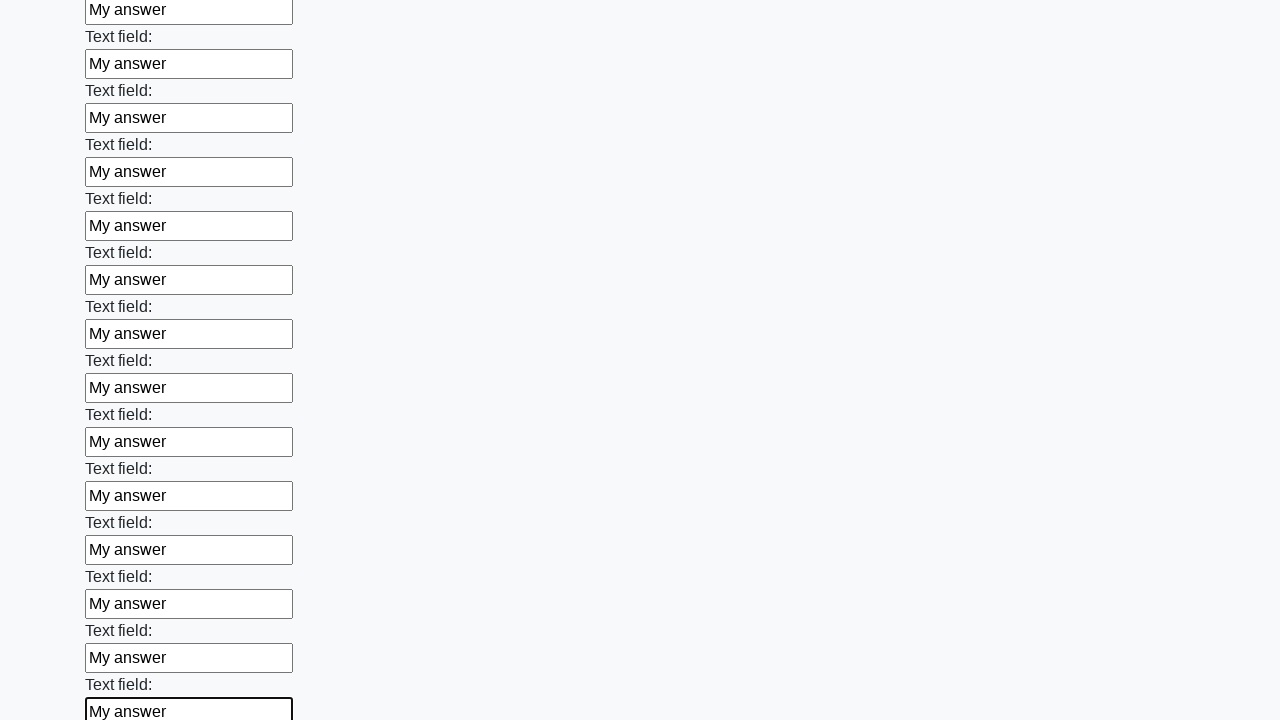

Filled input field with 'My answer' on input >> nth=79
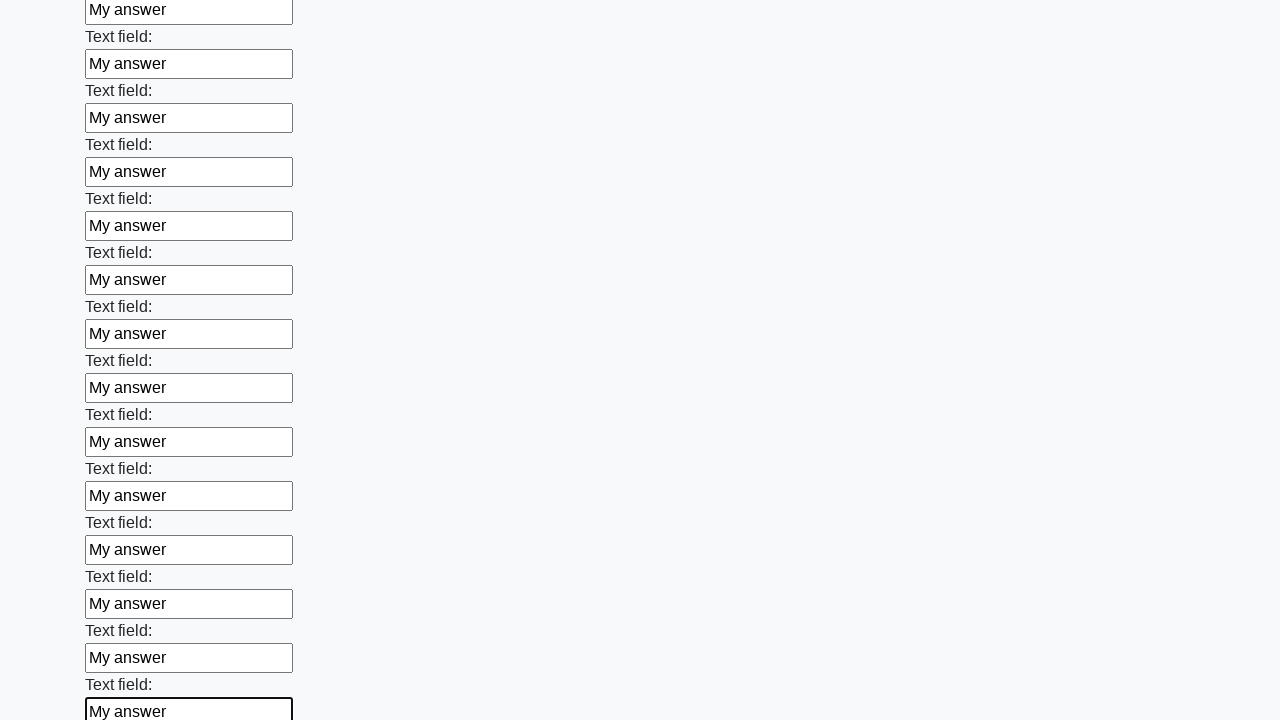

Filled input field with 'My answer' on input >> nth=80
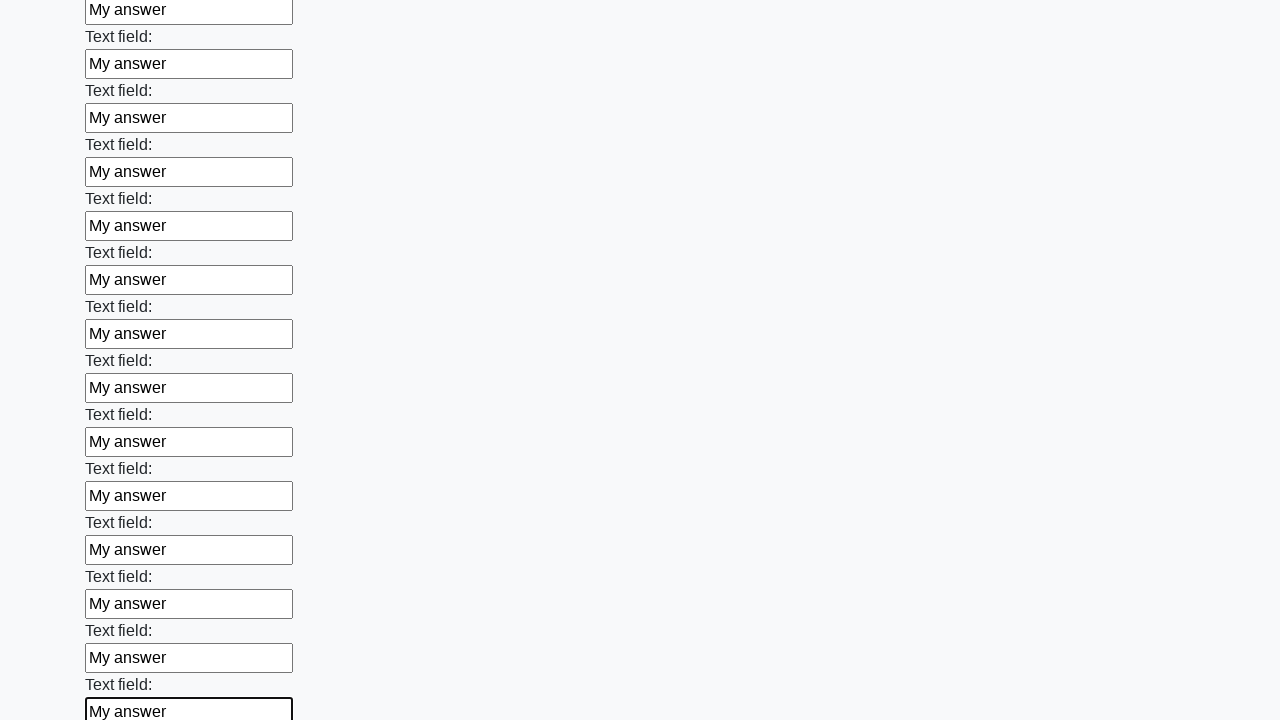

Filled input field with 'My answer' on input >> nth=81
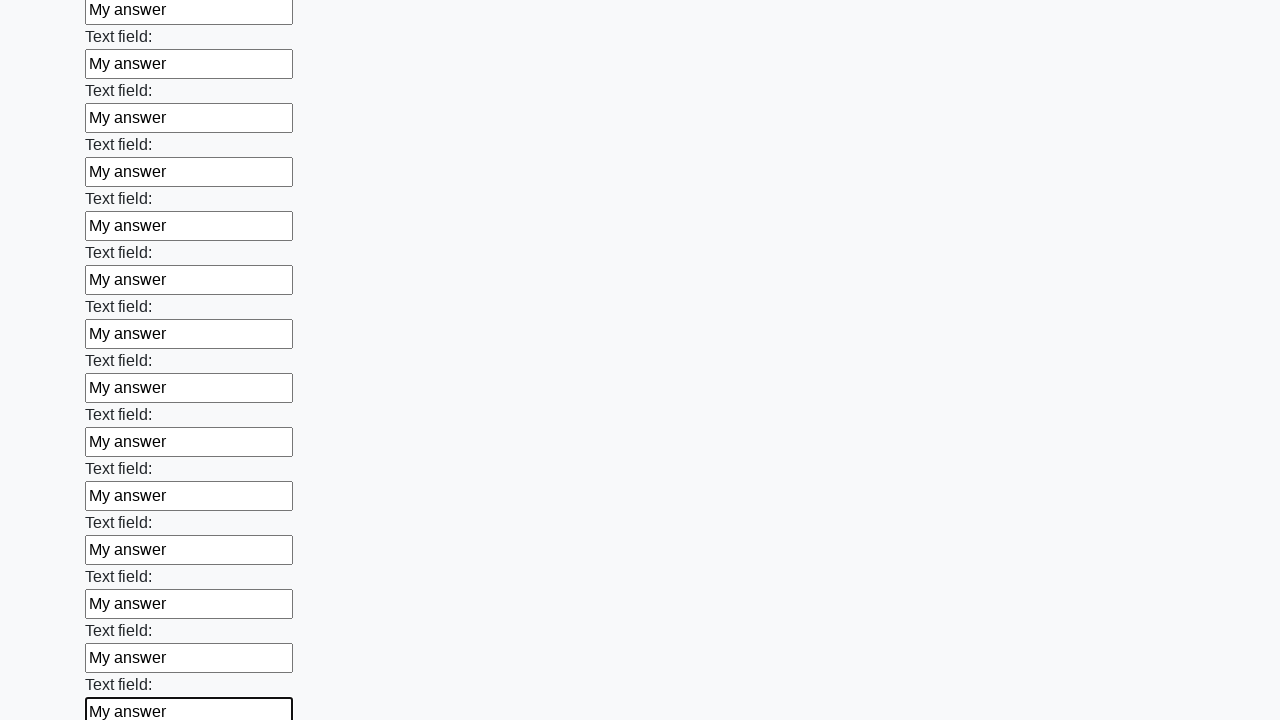

Filled input field with 'My answer' on input >> nth=82
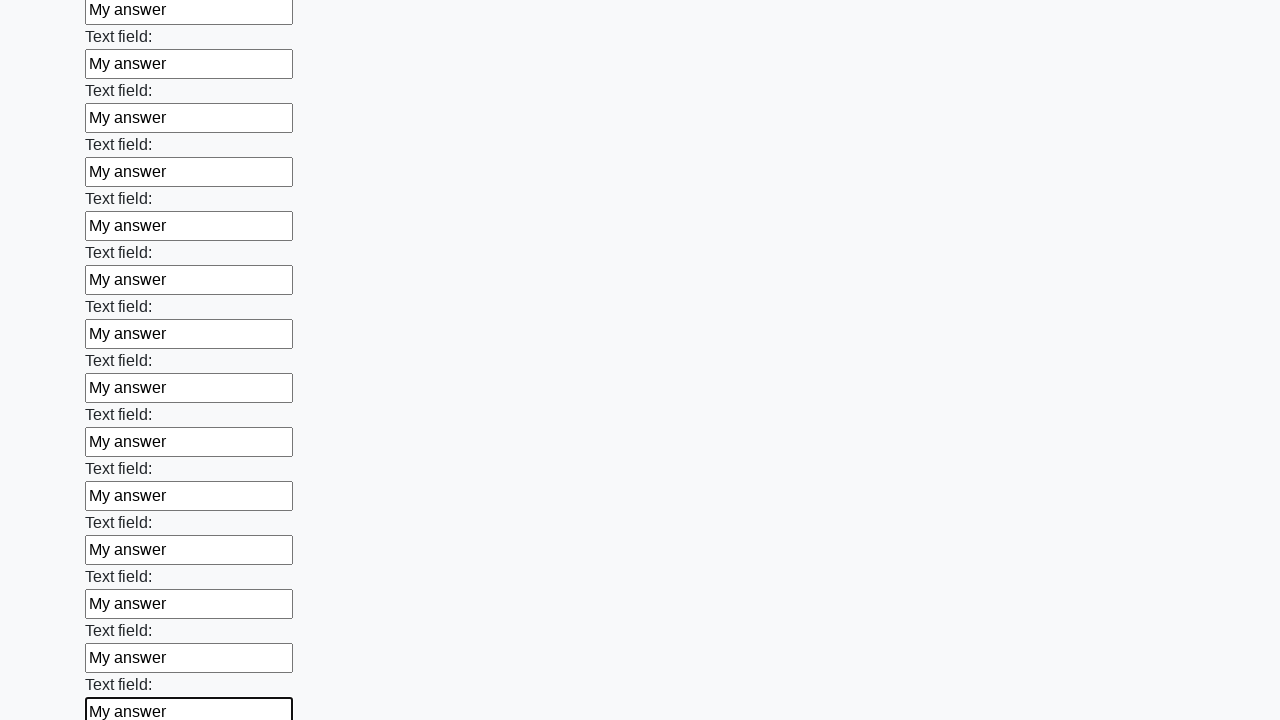

Filled input field with 'My answer' on input >> nth=83
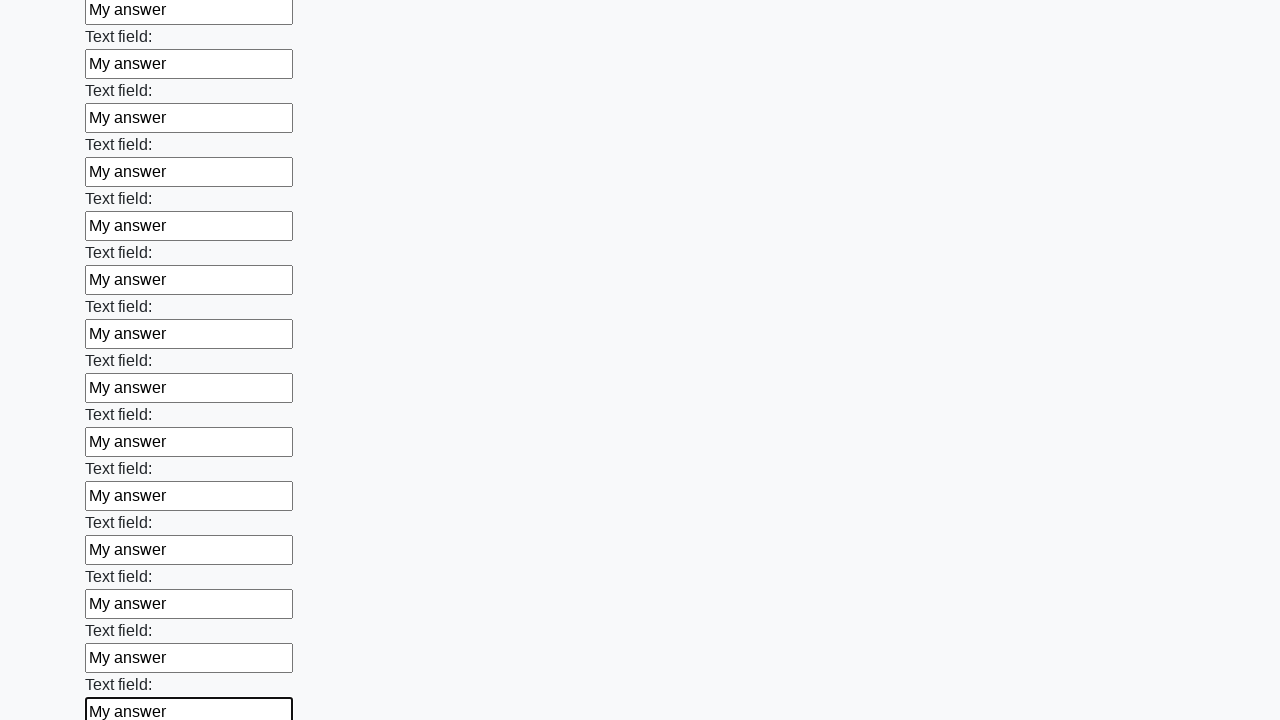

Filled input field with 'My answer' on input >> nth=84
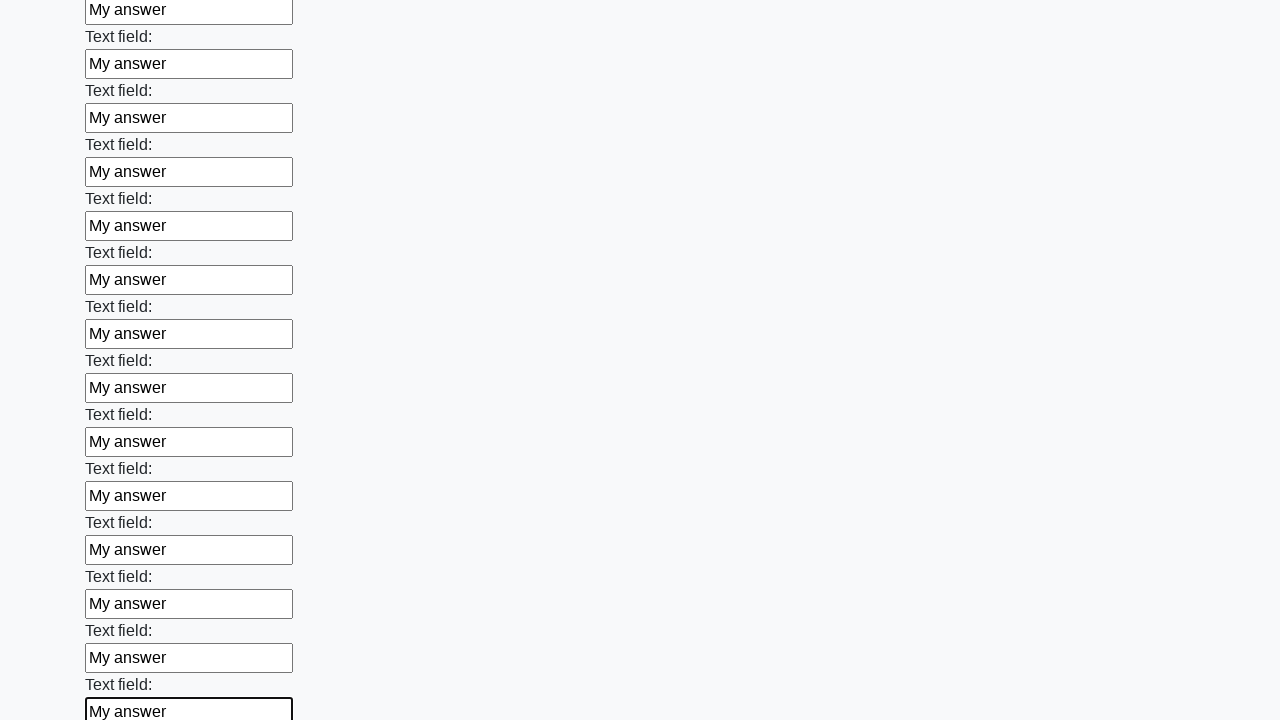

Filled input field with 'My answer' on input >> nth=85
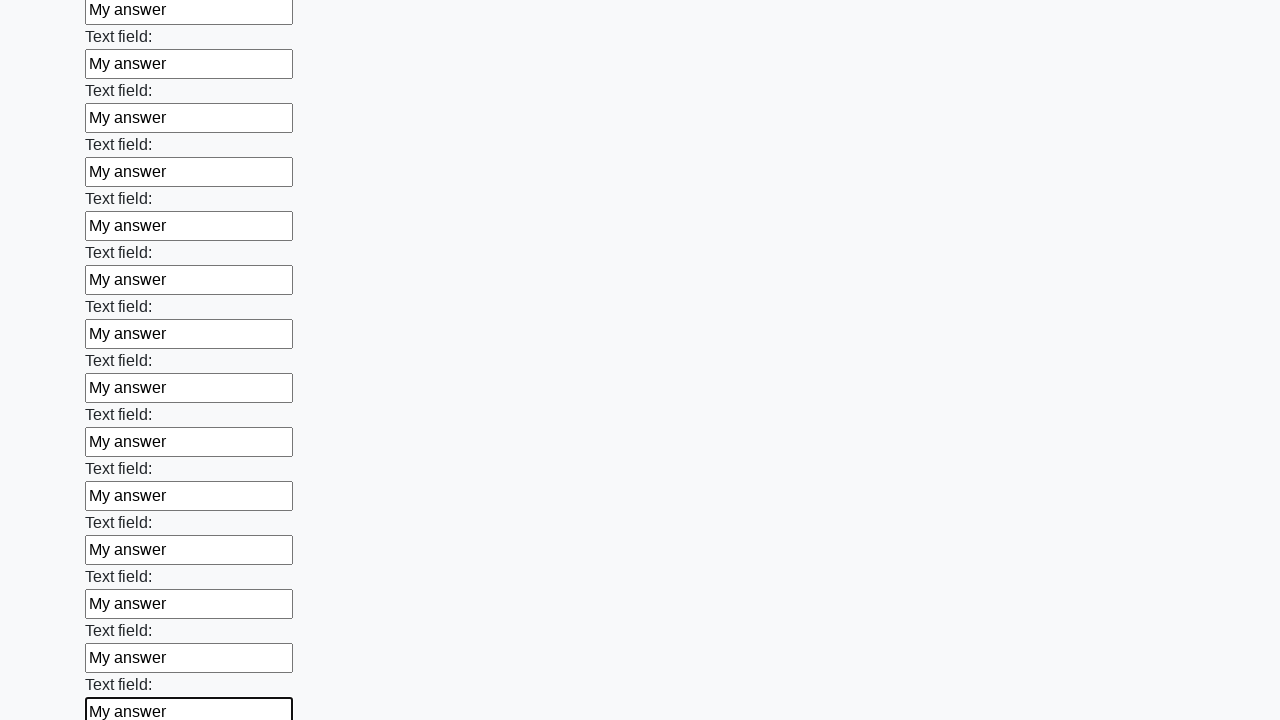

Filled input field with 'My answer' on input >> nth=86
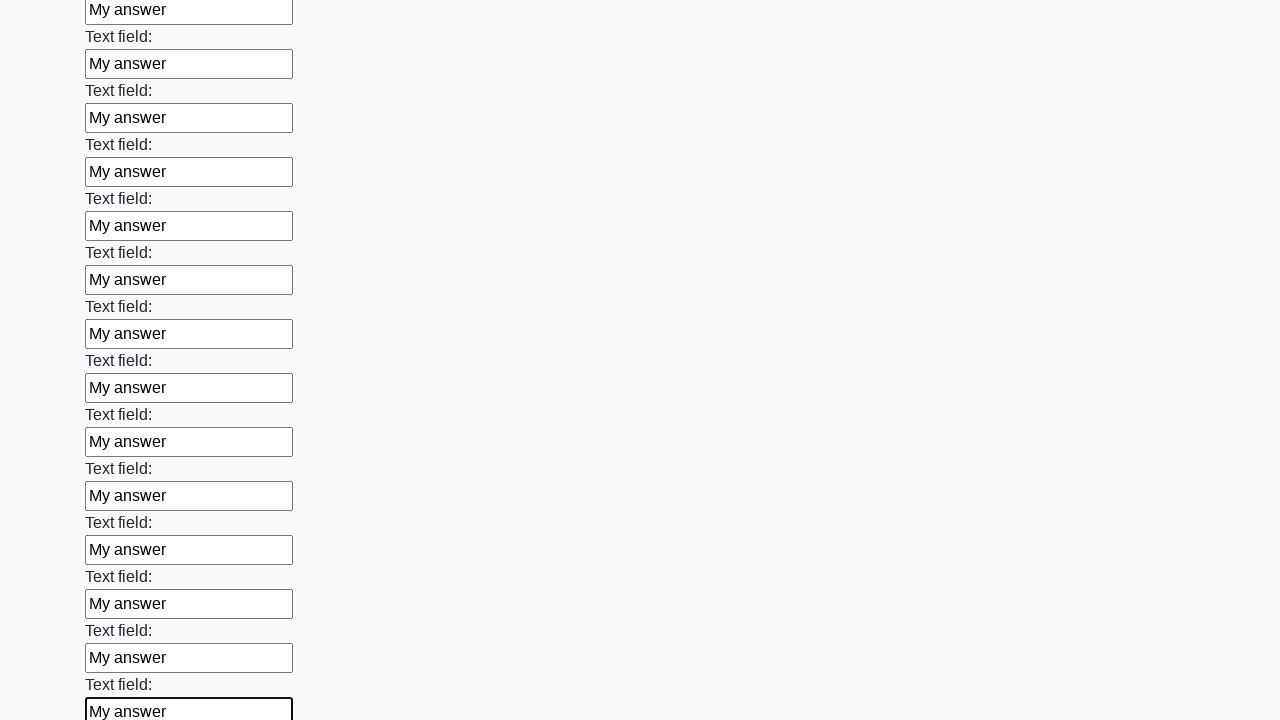

Filled input field with 'My answer' on input >> nth=87
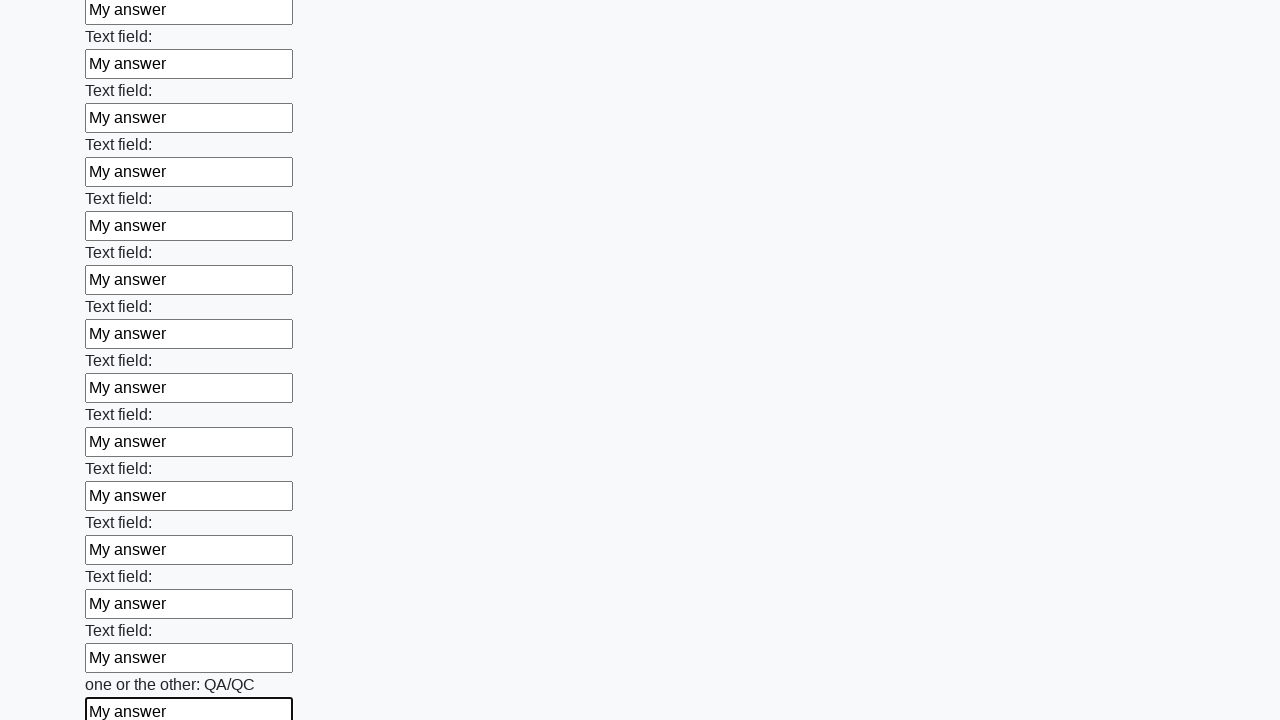

Filled input field with 'My answer' on input >> nth=88
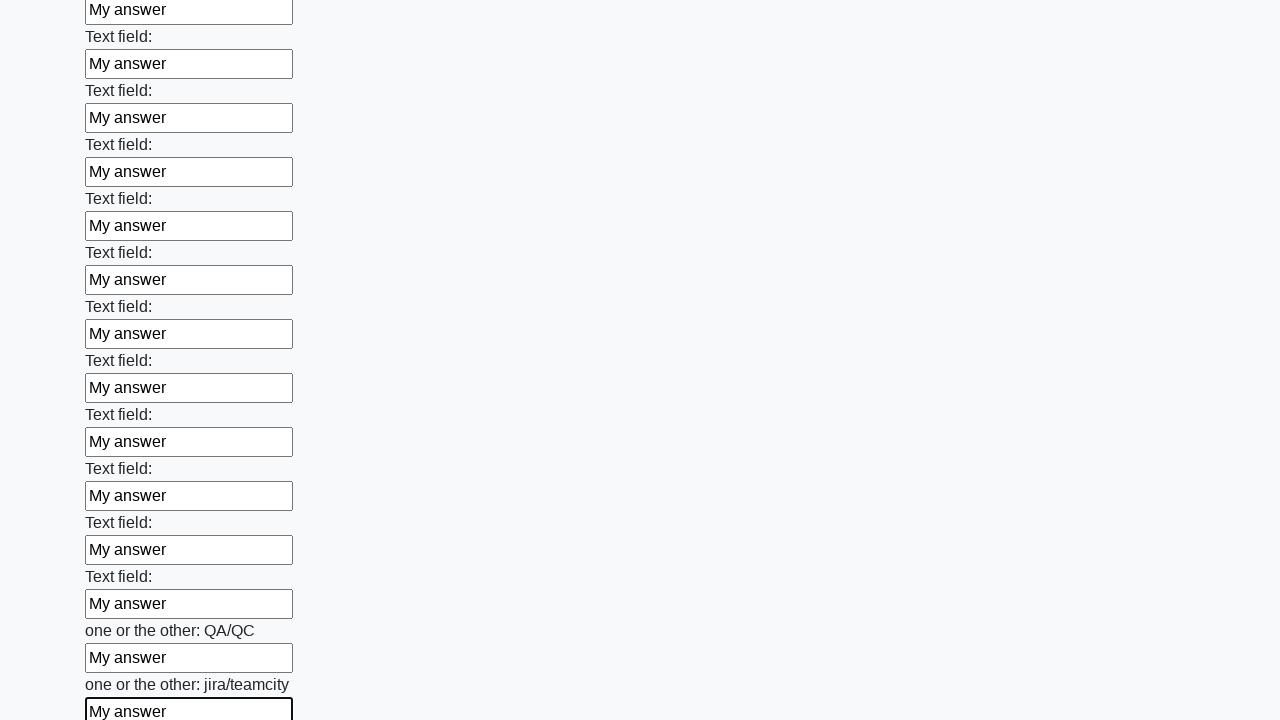

Filled input field with 'My answer' on input >> nth=89
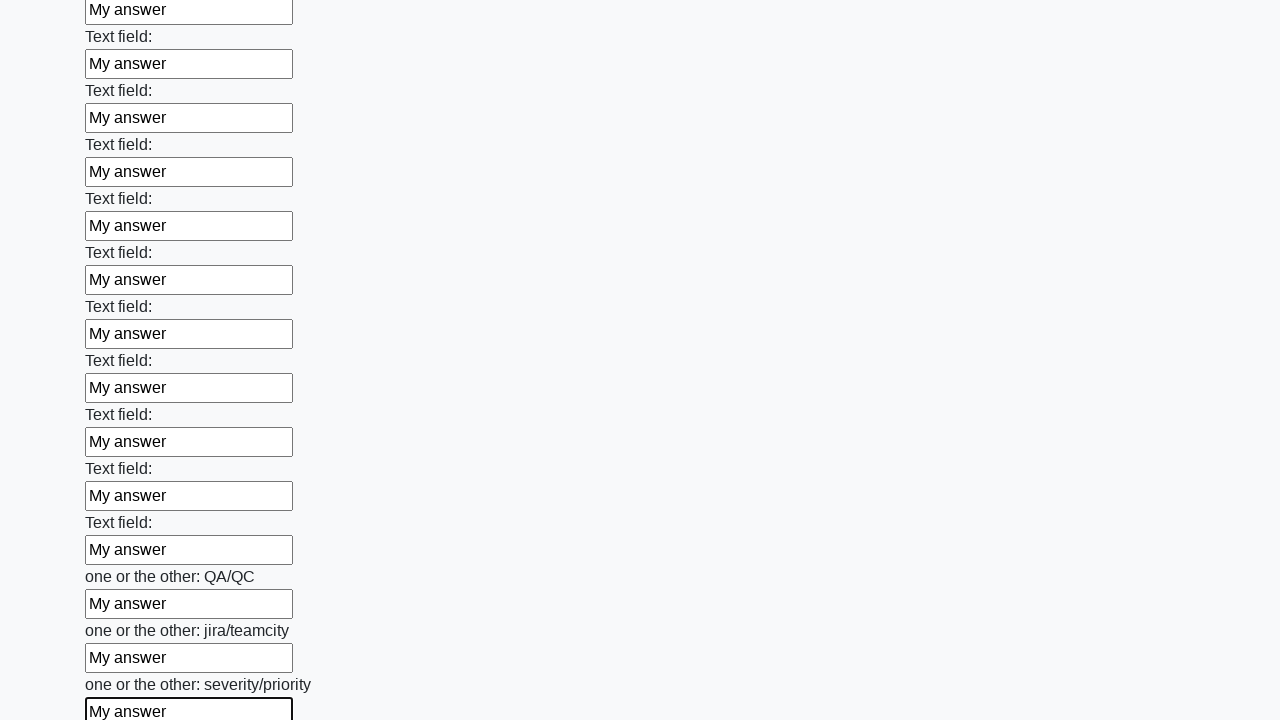

Filled input field with 'My answer' on input >> nth=90
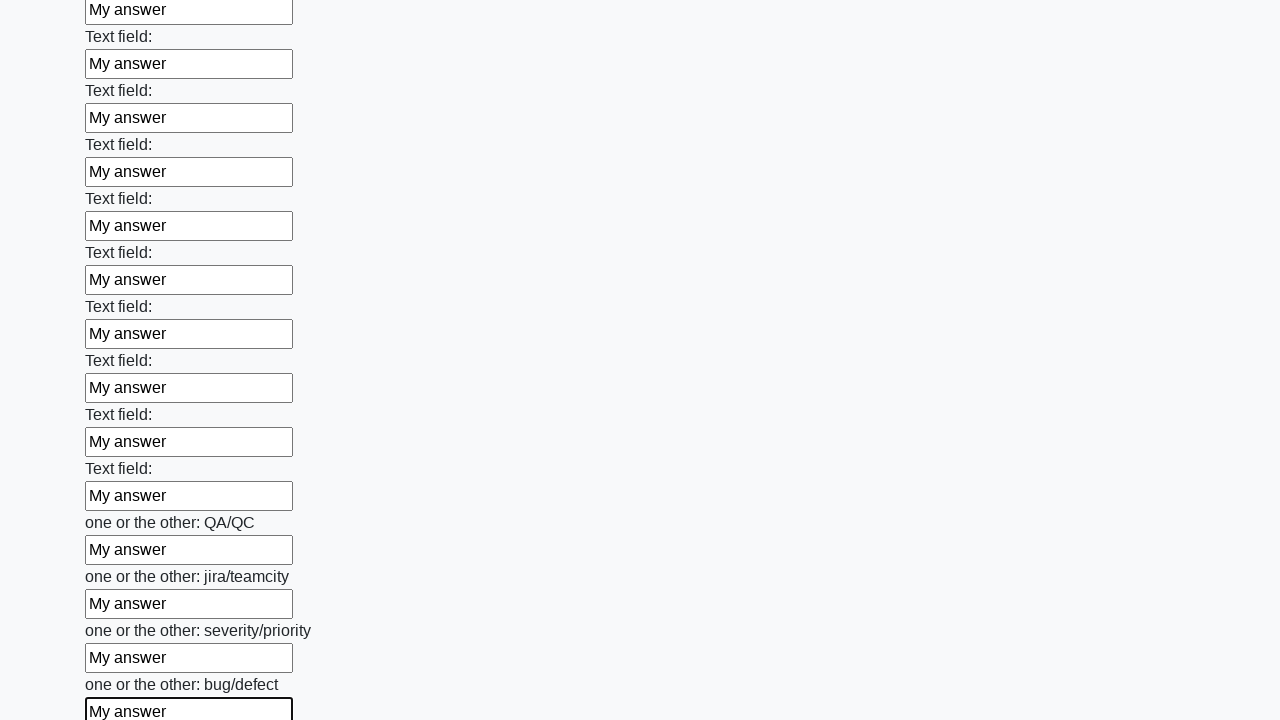

Filled input field with 'My answer' on input >> nth=91
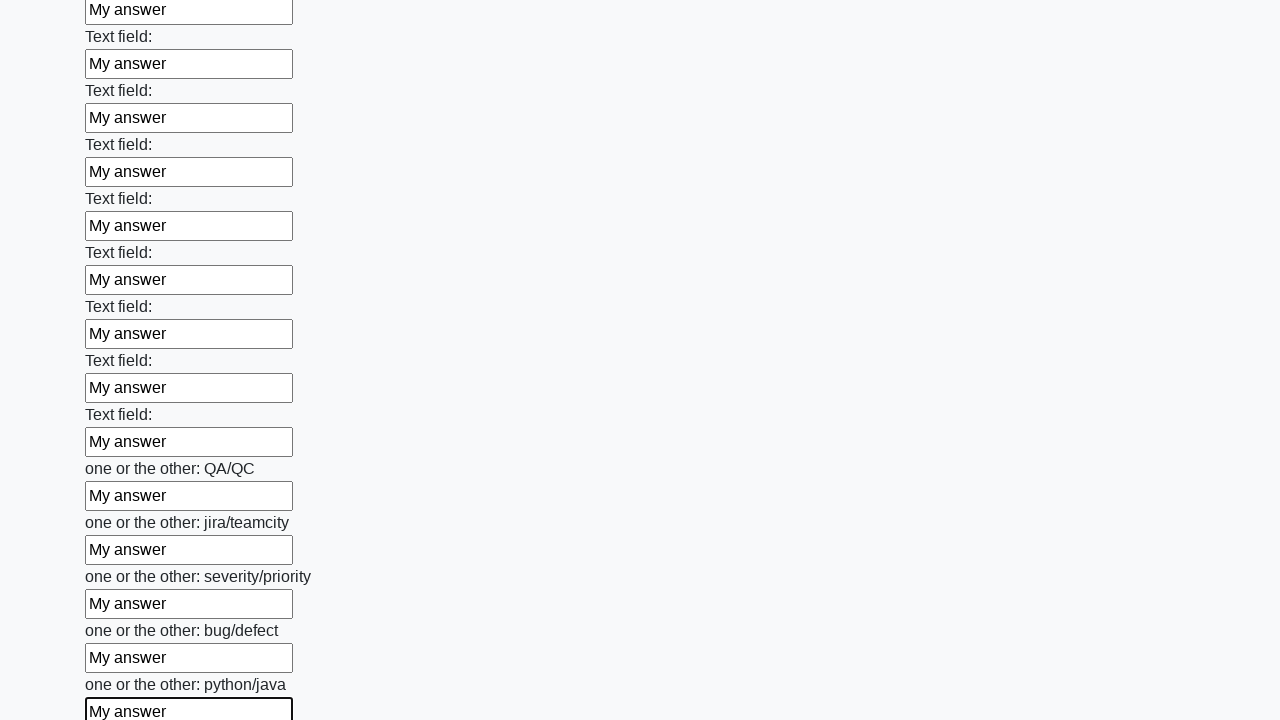

Filled input field with 'My answer' on input >> nth=92
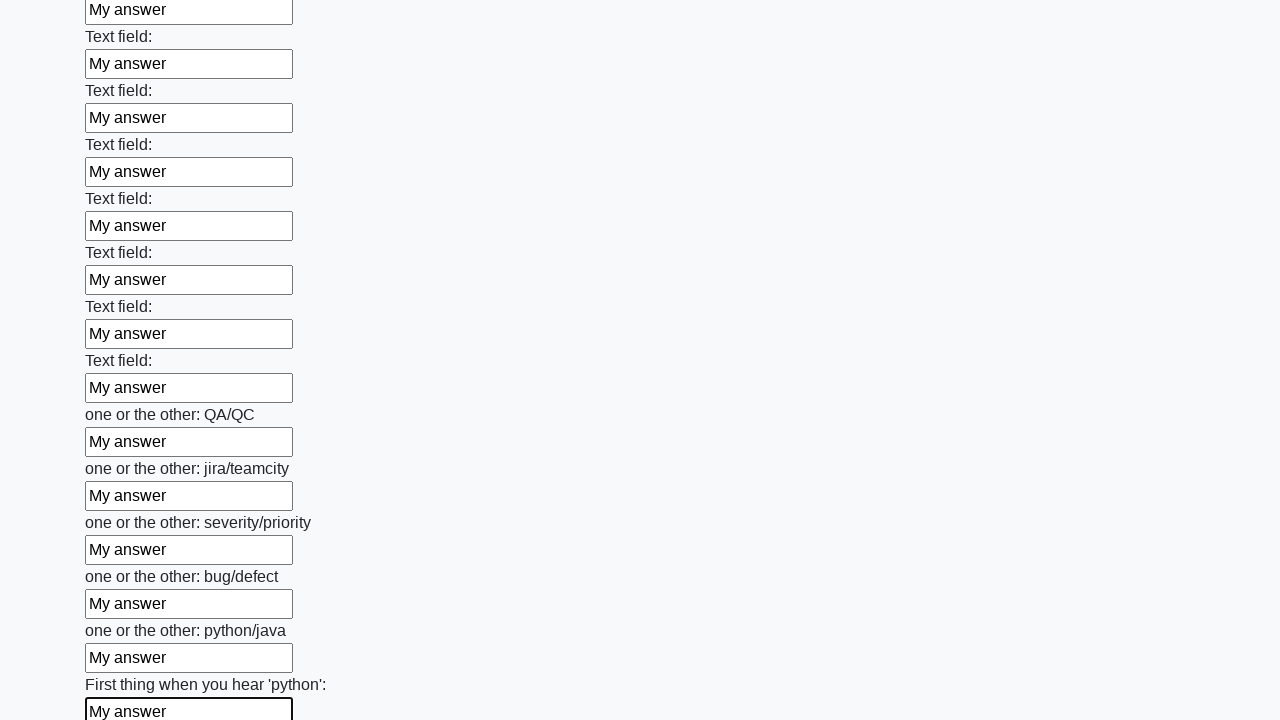

Filled input field with 'My answer' on input >> nth=93
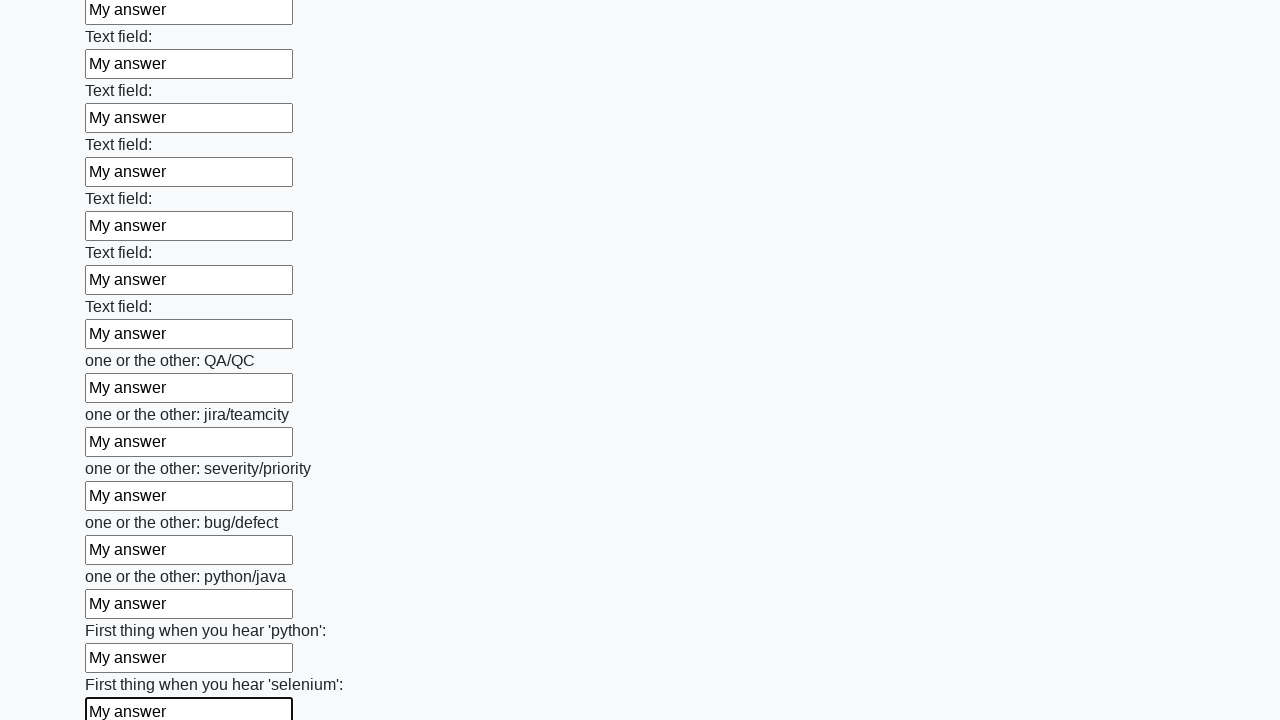

Filled input field with 'My answer' on input >> nth=94
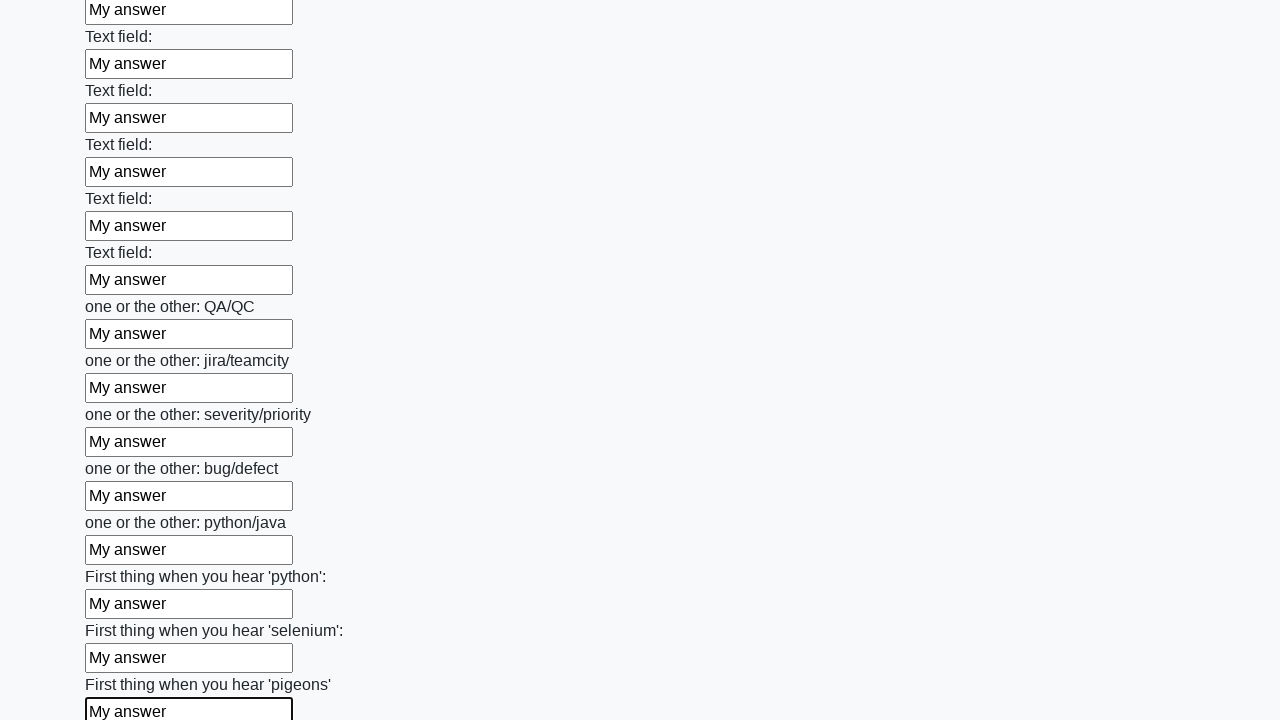

Filled input field with 'My answer' on input >> nth=95
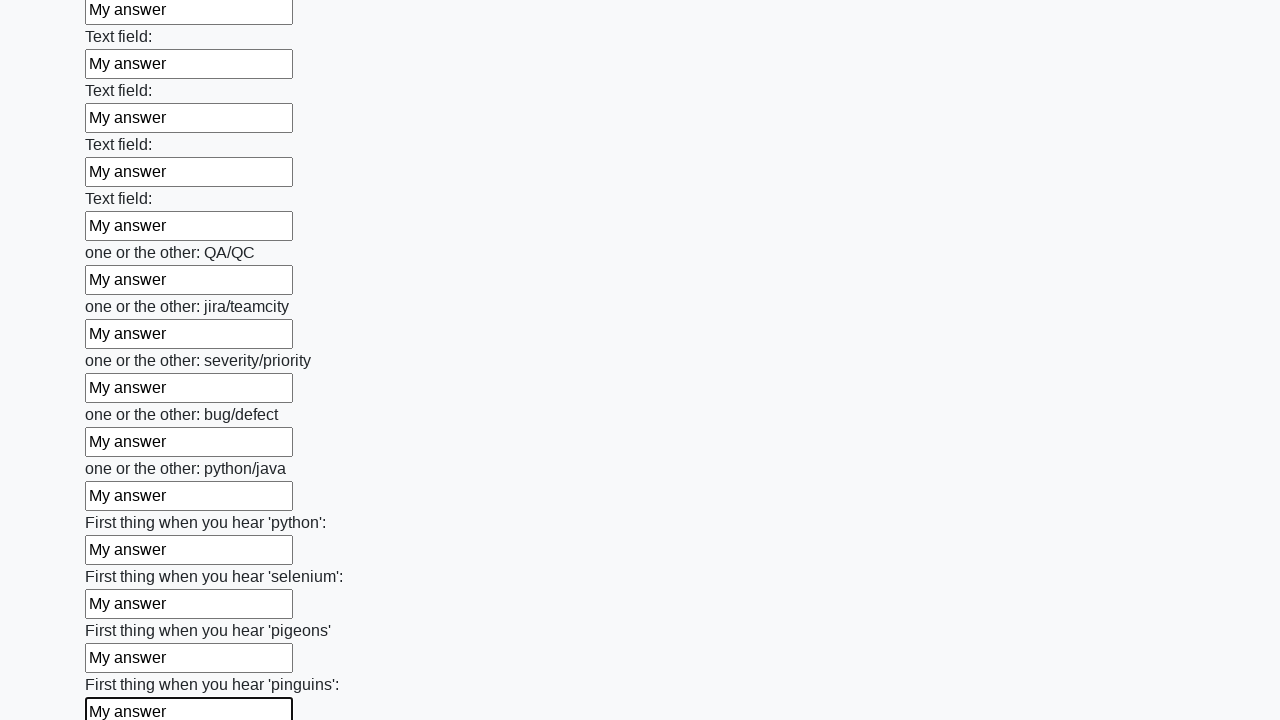

Filled input field with 'My answer' on input >> nth=96
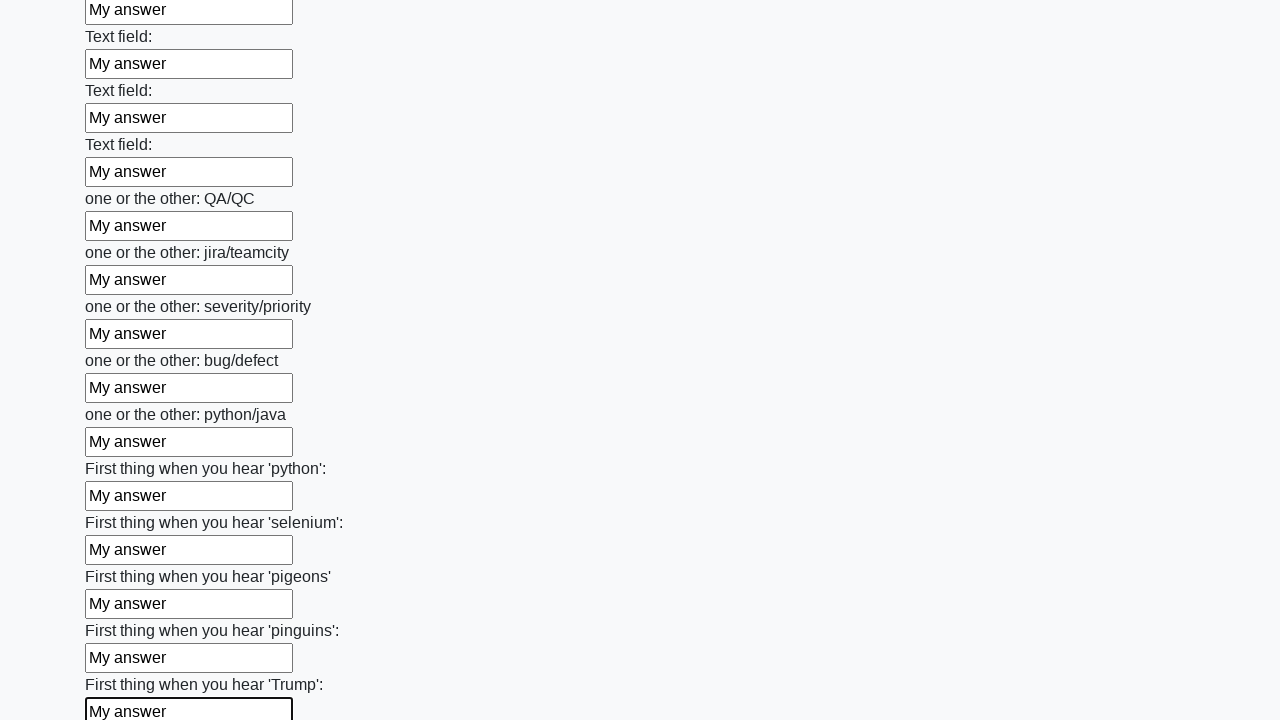

Filled input field with 'My answer' on input >> nth=97
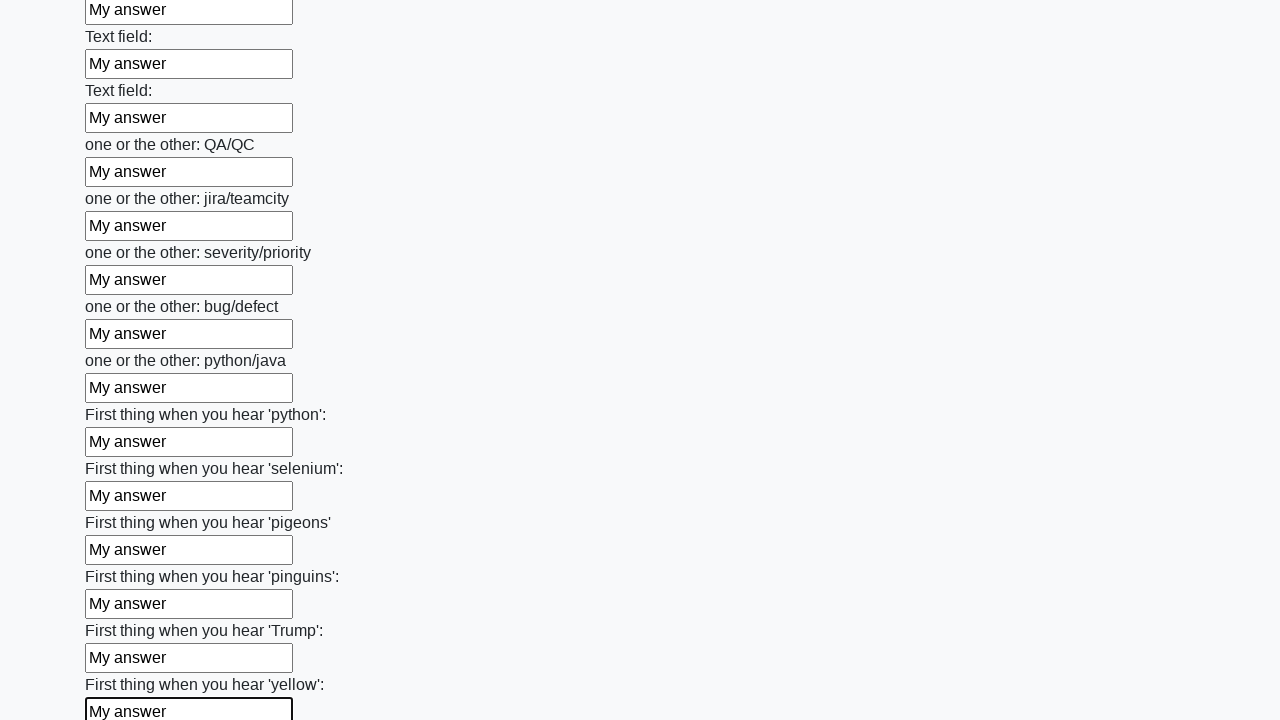

Filled input field with 'My answer' on input >> nth=98
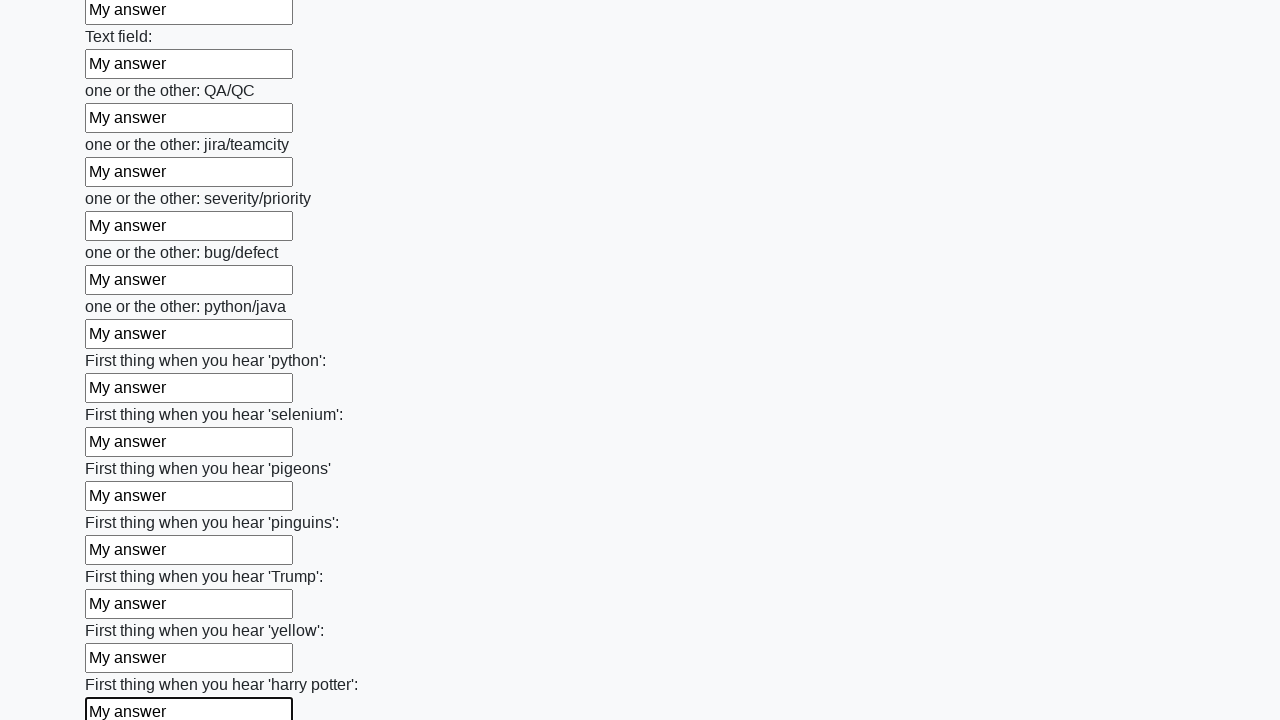

Filled input field with 'My answer' on input >> nth=99
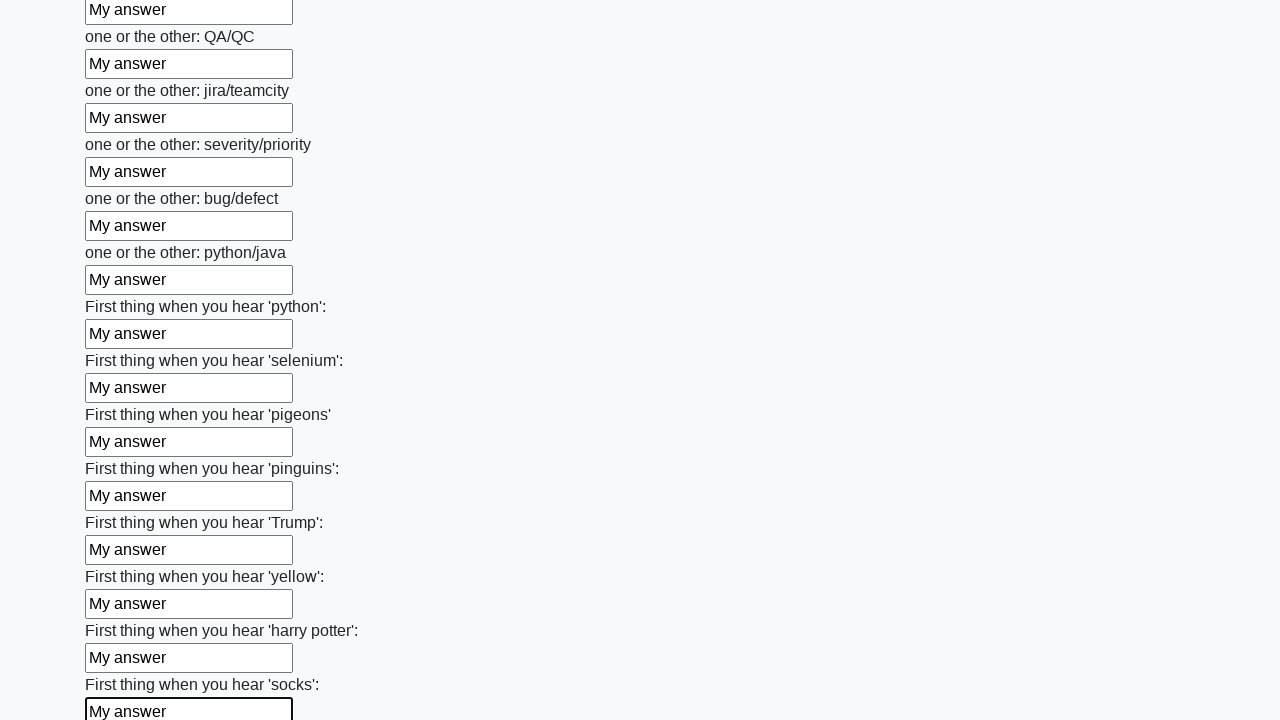

Clicked submit button to submit the form at (123, 611) on button.btn
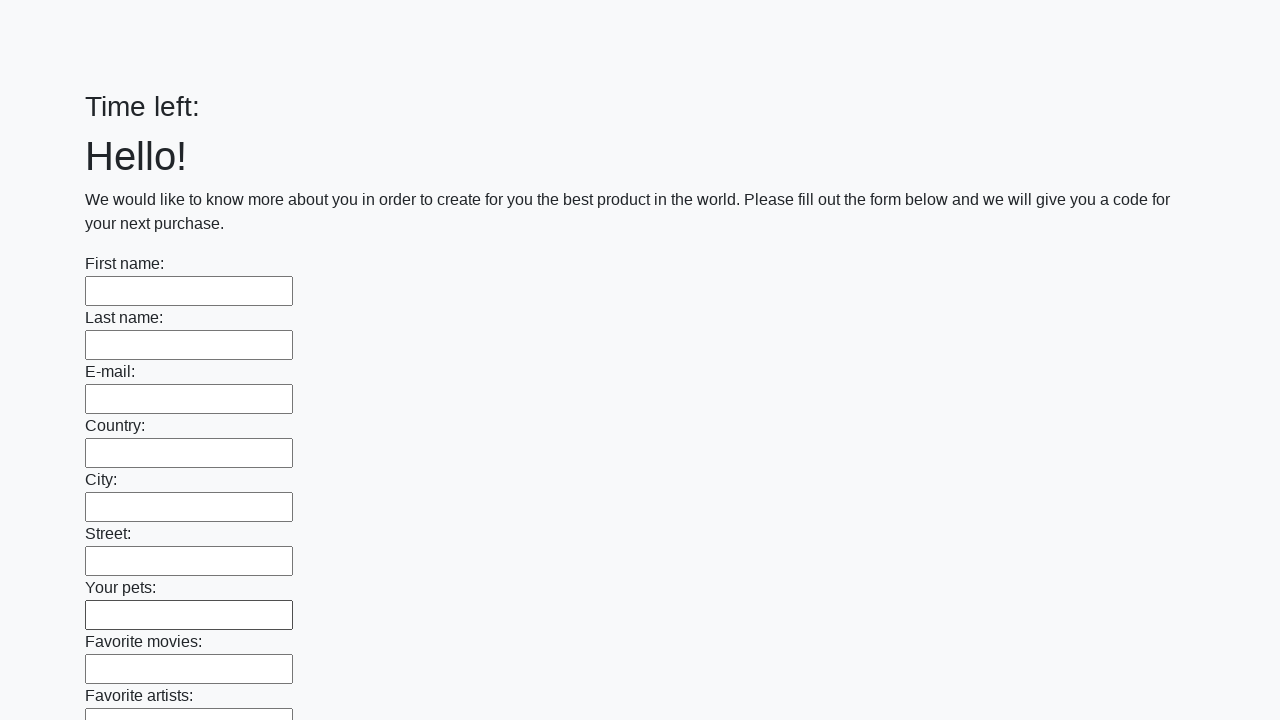

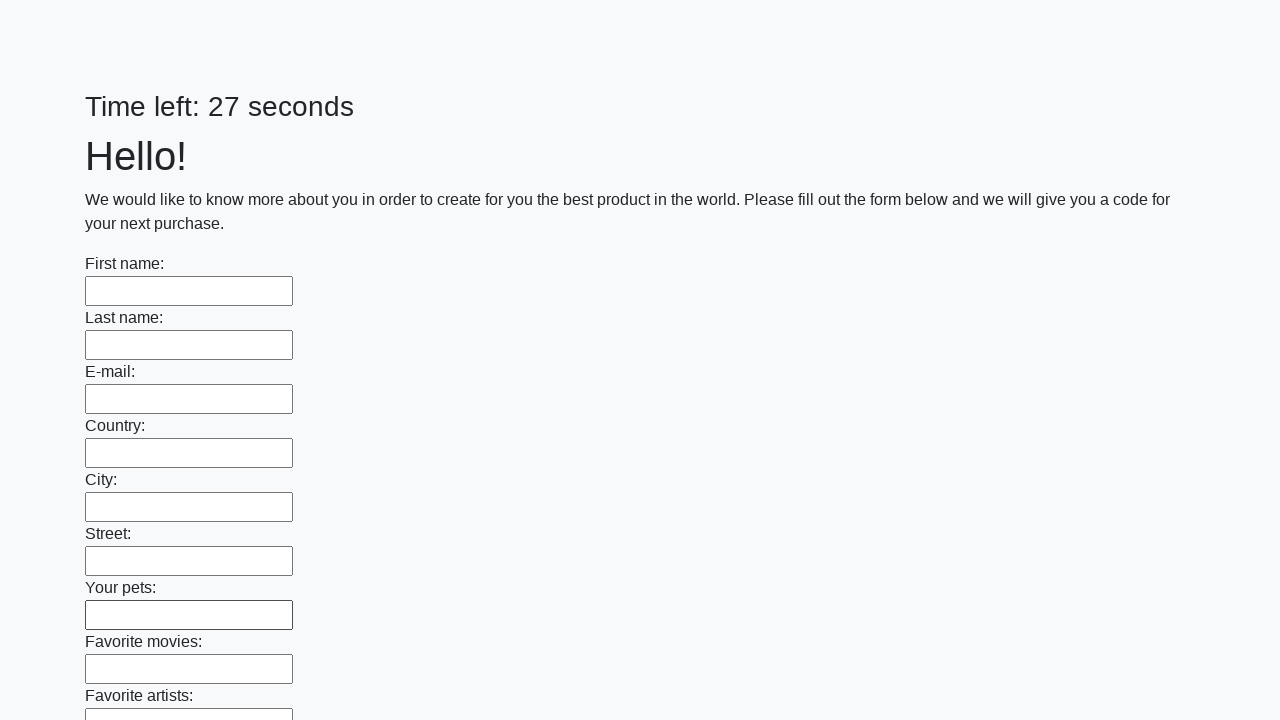